Tests a large form by filling all text input fields with a value and clicking the submit button

Starting URL: https://suninjuly.github.io/huge_form.html

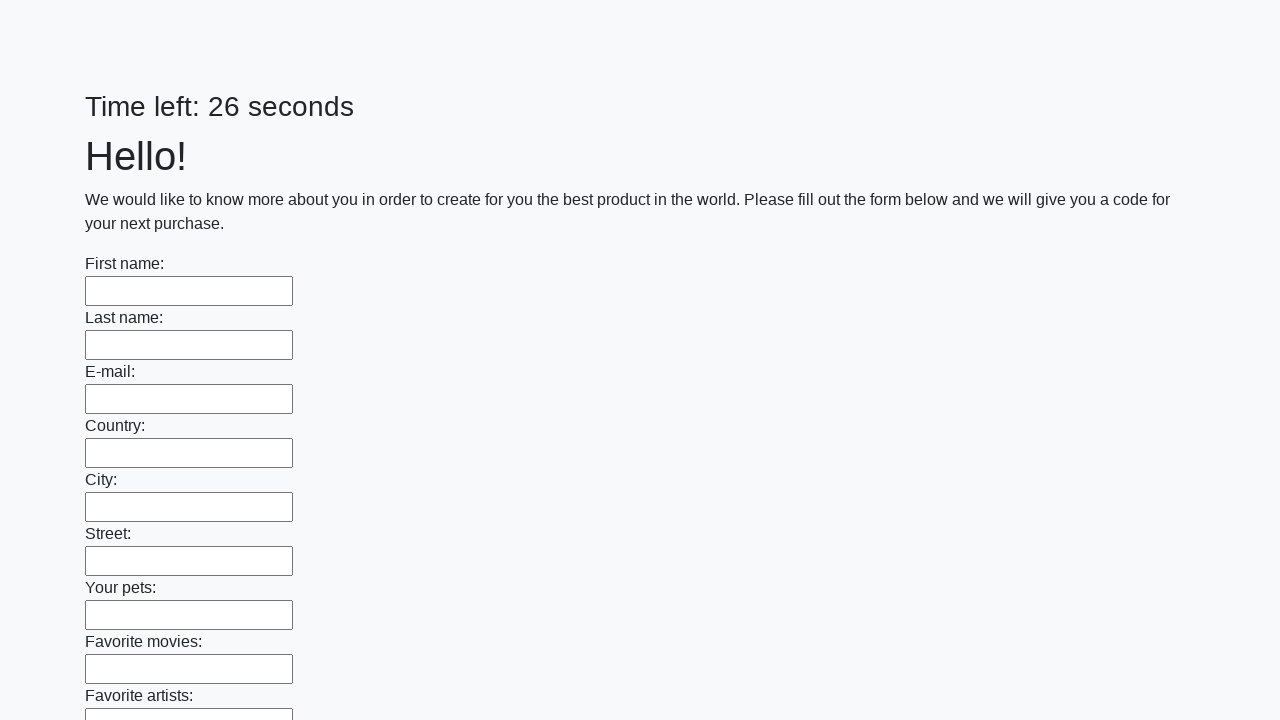

Navigated to huge form page
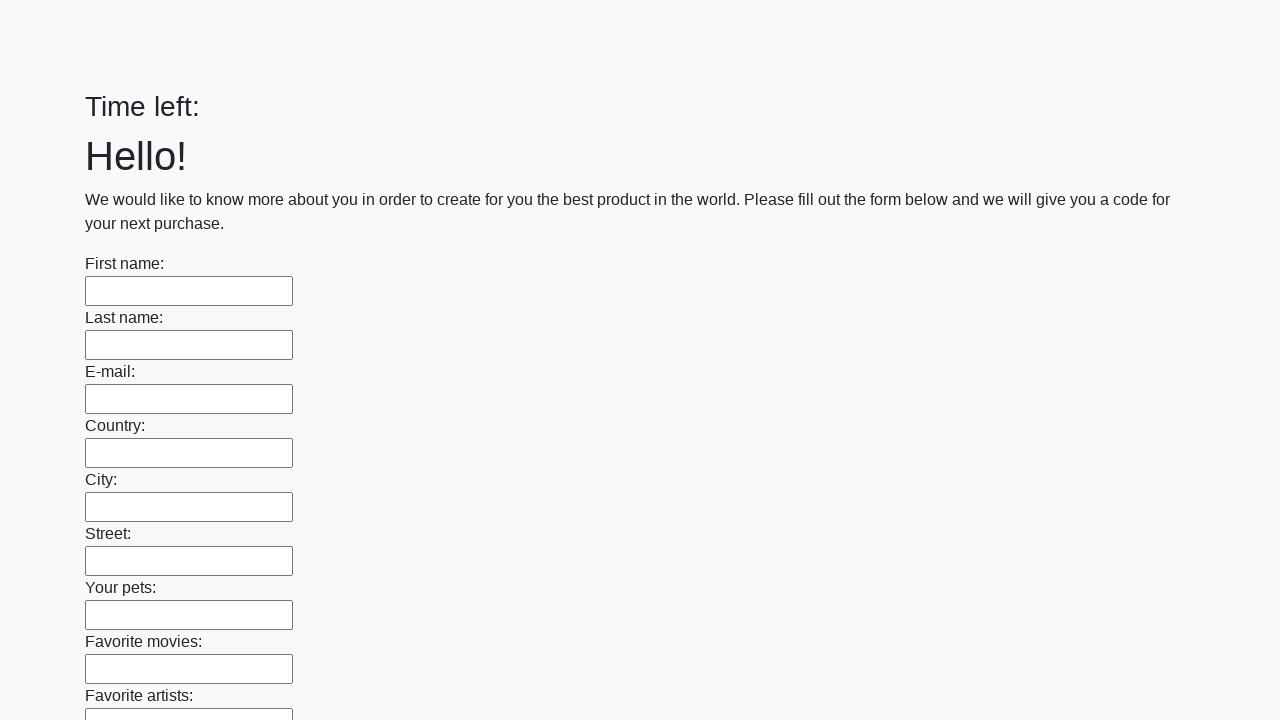

Located all text input fields on the form
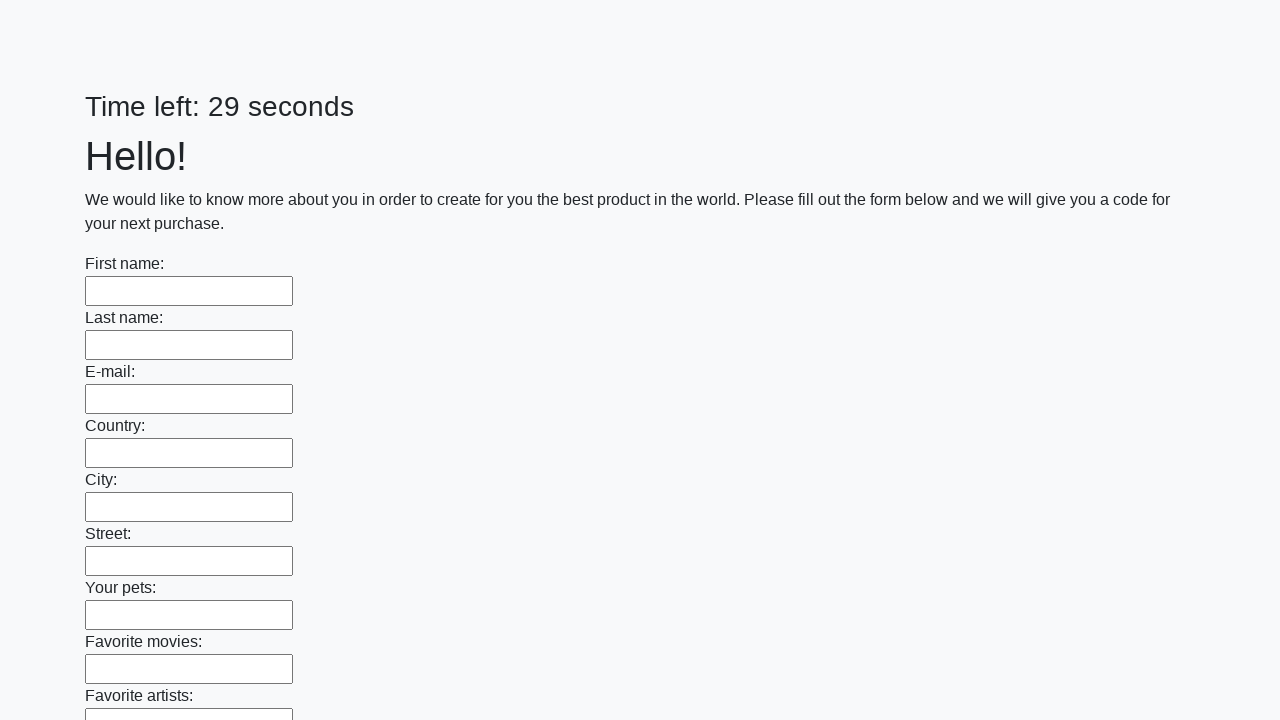

Filled a text input field with 'TestValue123' on input[type='text'] >> nth=0
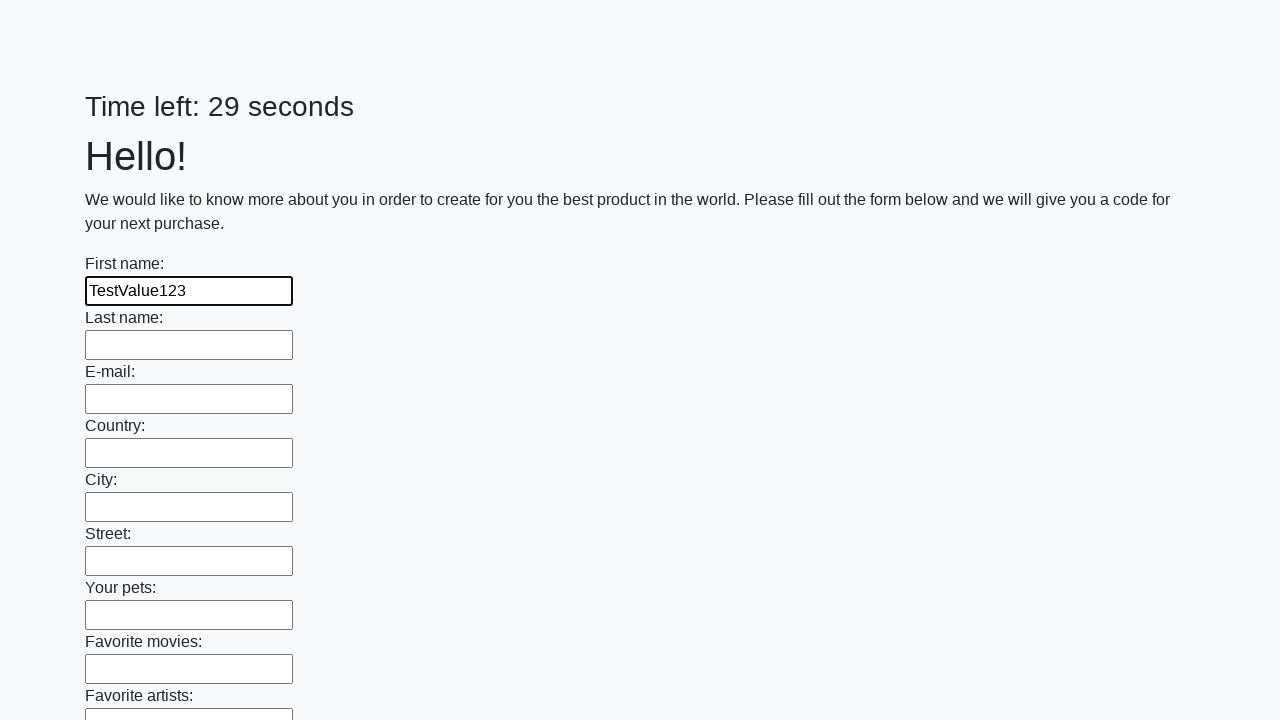

Filled a text input field with 'TestValue123' on input[type='text'] >> nth=1
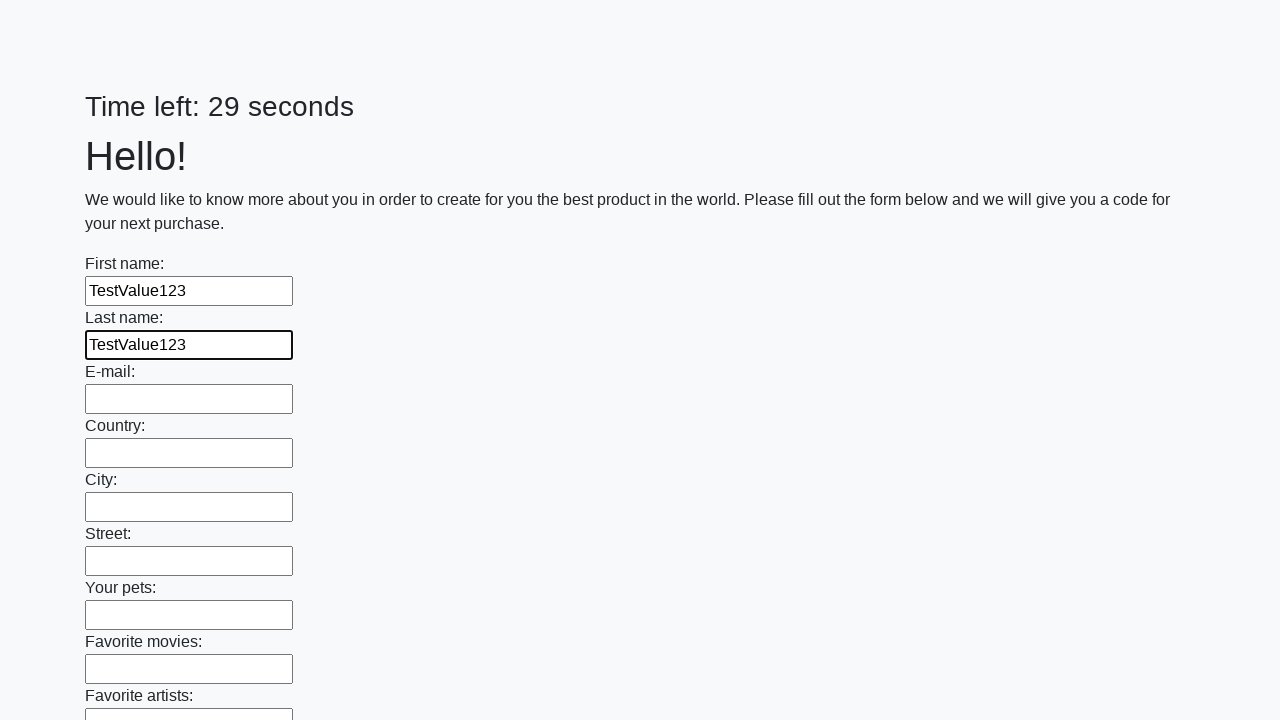

Filled a text input field with 'TestValue123' on input[type='text'] >> nth=2
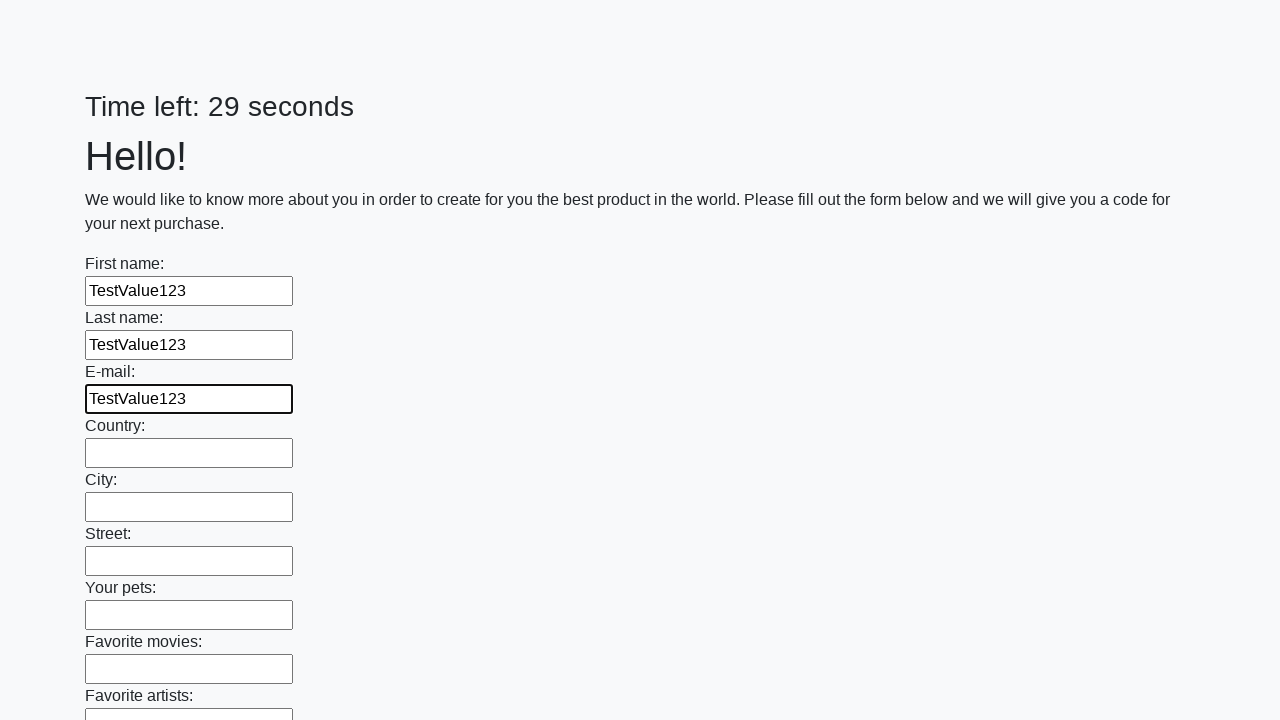

Filled a text input field with 'TestValue123' on input[type='text'] >> nth=3
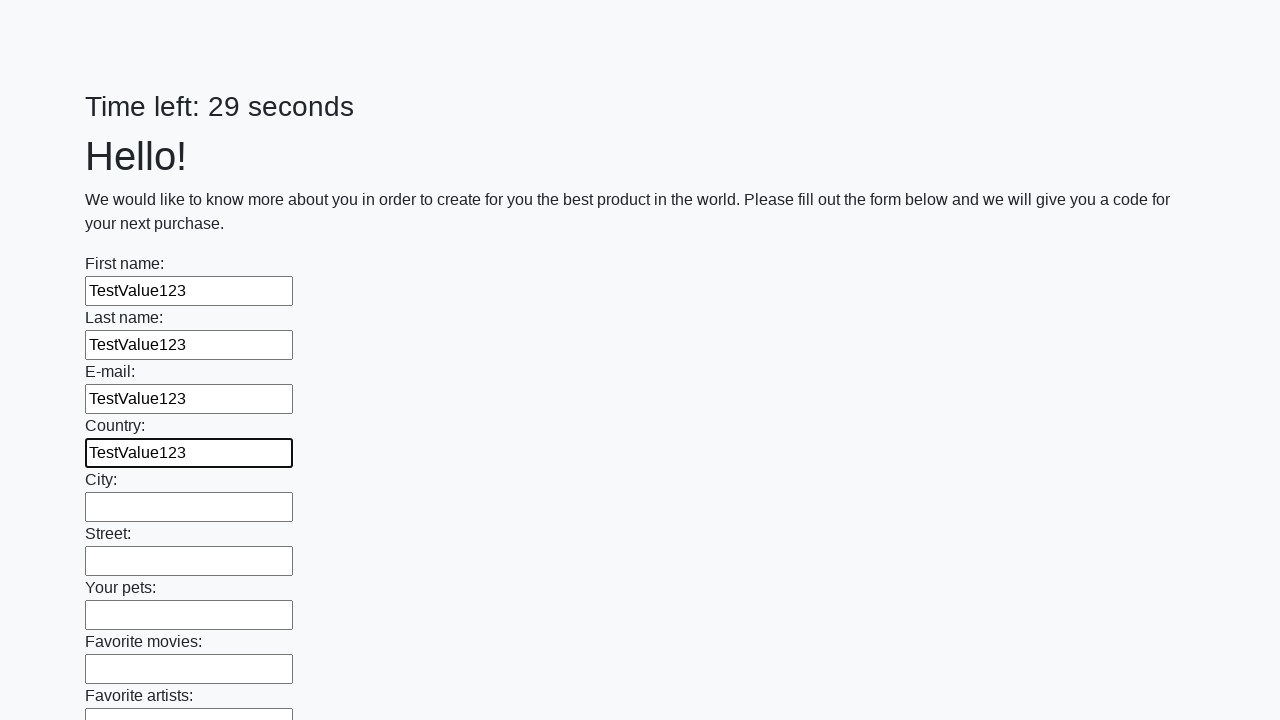

Filled a text input field with 'TestValue123' on input[type='text'] >> nth=4
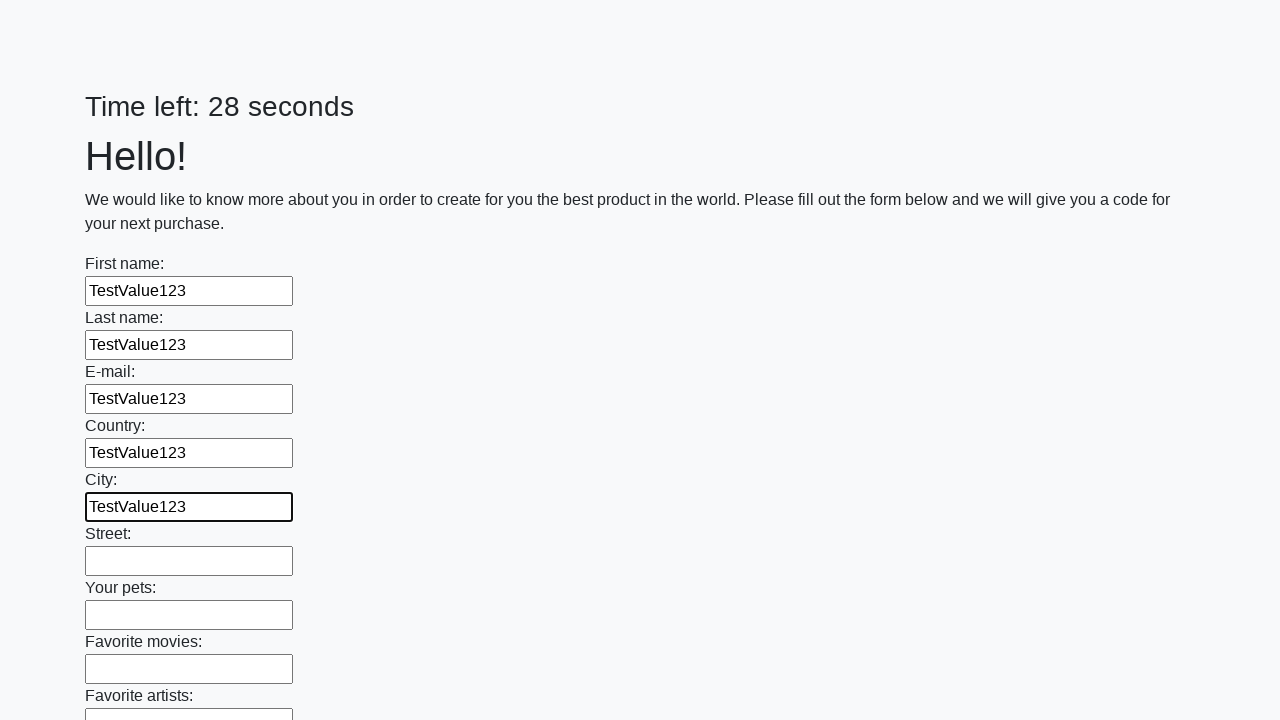

Filled a text input field with 'TestValue123' on input[type='text'] >> nth=5
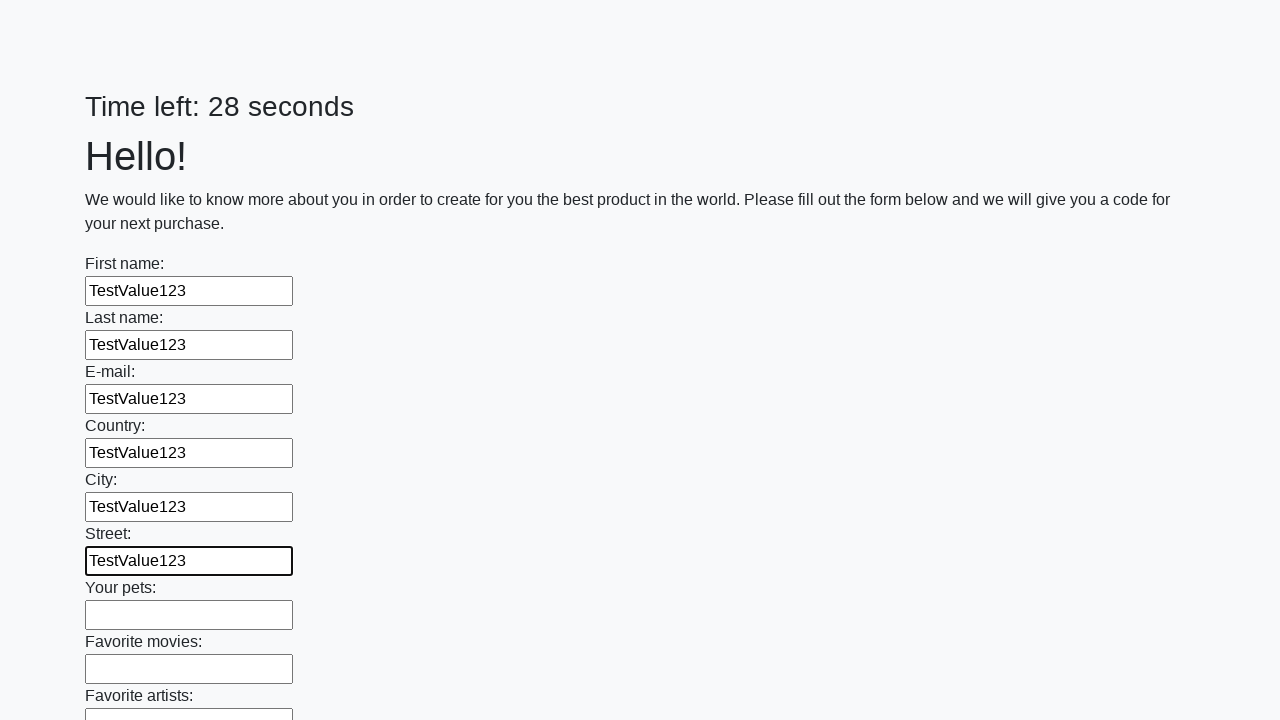

Filled a text input field with 'TestValue123' on input[type='text'] >> nth=6
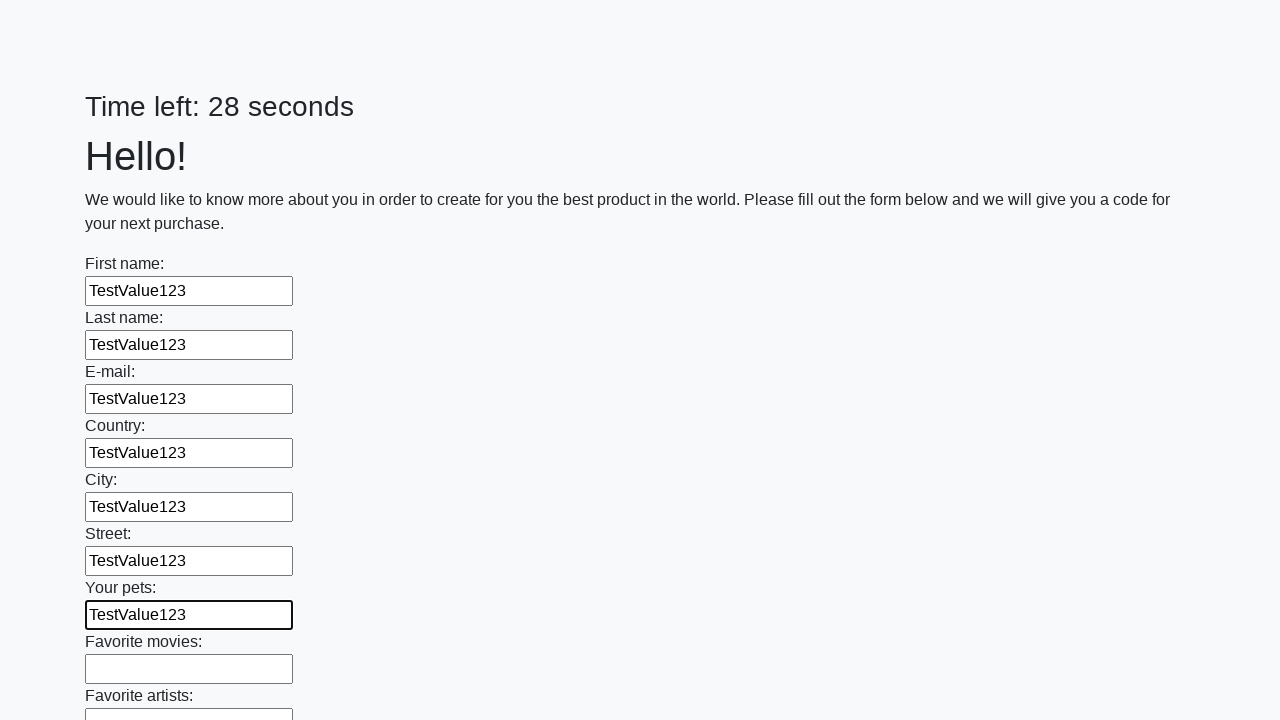

Filled a text input field with 'TestValue123' on input[type='text'] >> nth=7
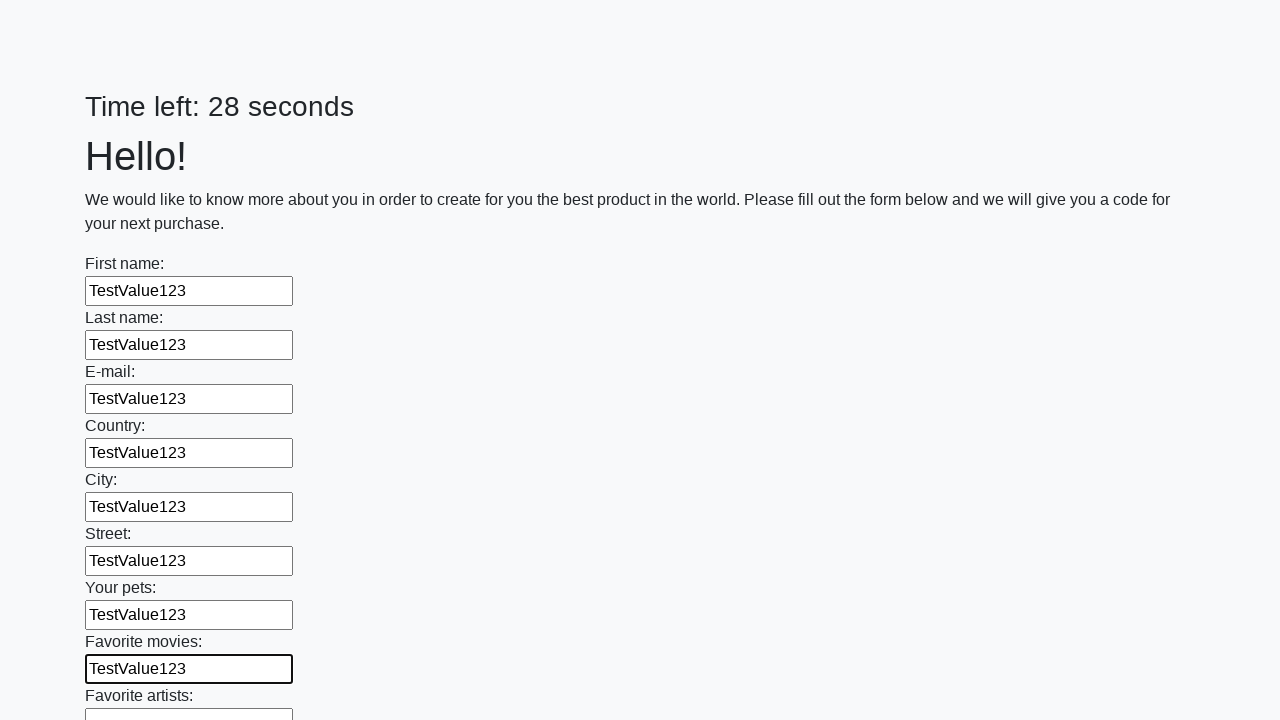

Filled a text input field with 'TestValue123' on input[type='text'] >> nth=8
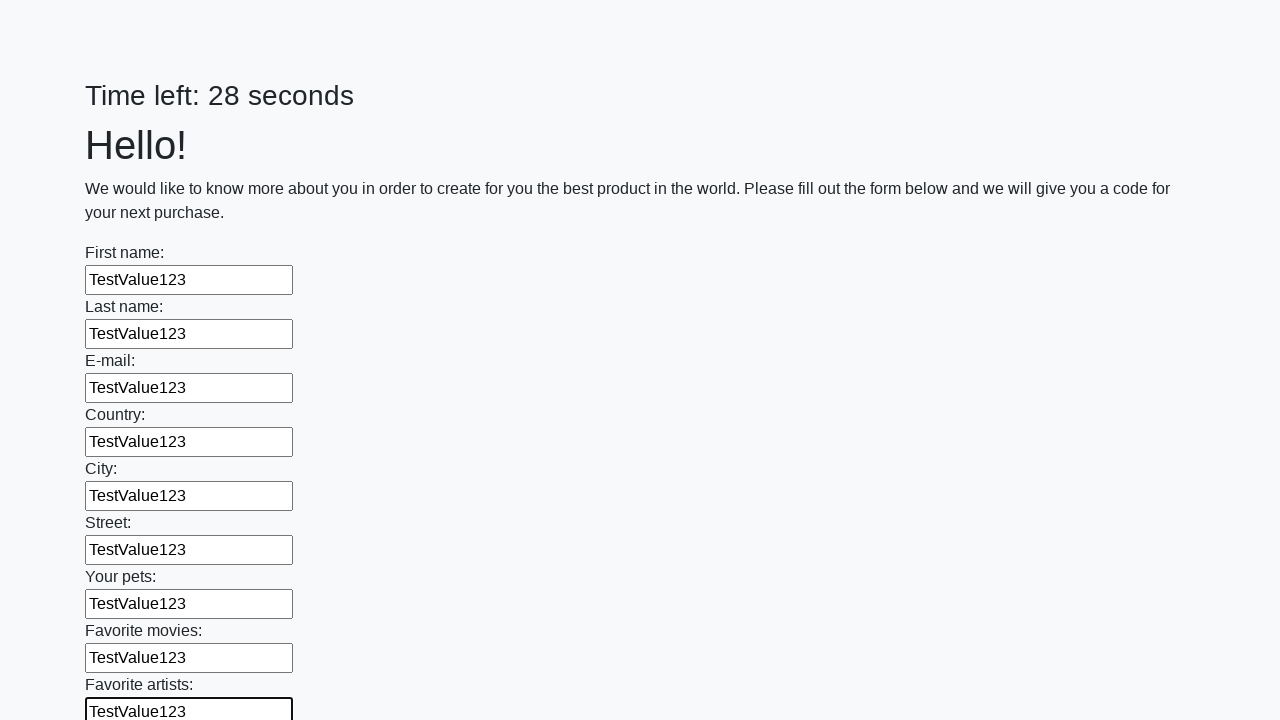

Filled a text input field with 'TestValue123' on input[type='text'] >> nth=9
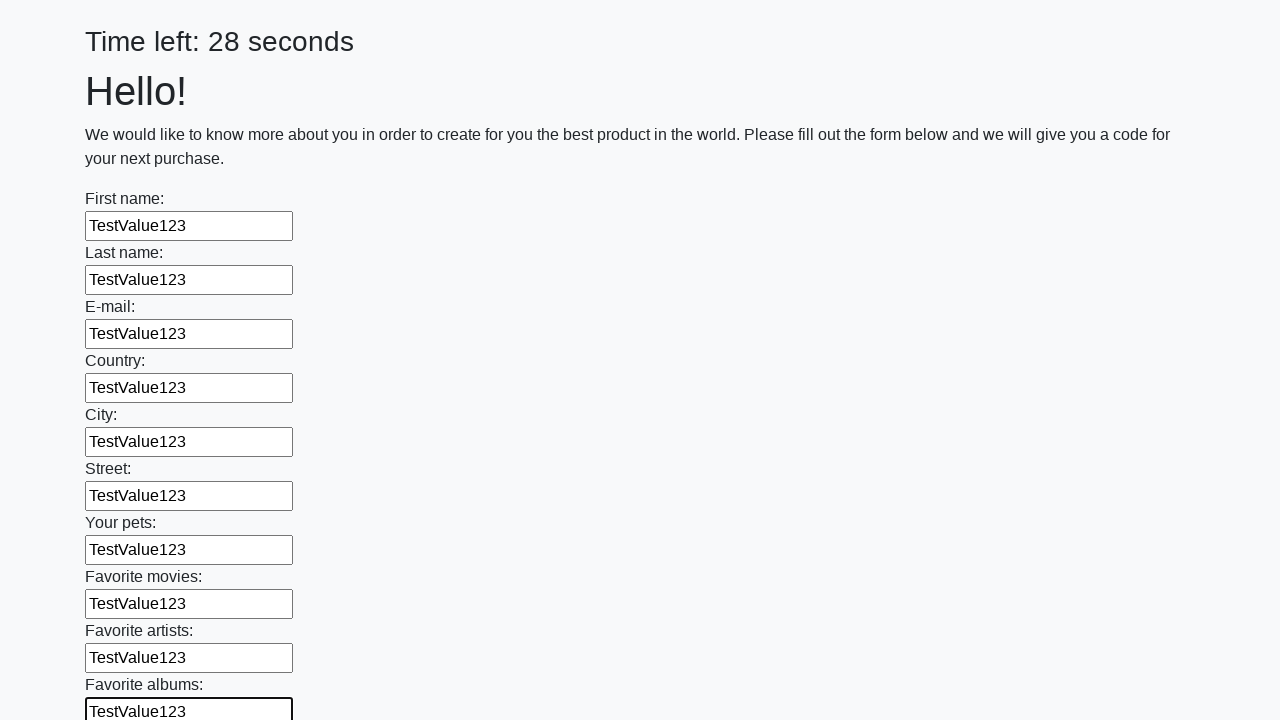

Filled a text input field with 'TestValue123' on input[type='text'] >> nth=10
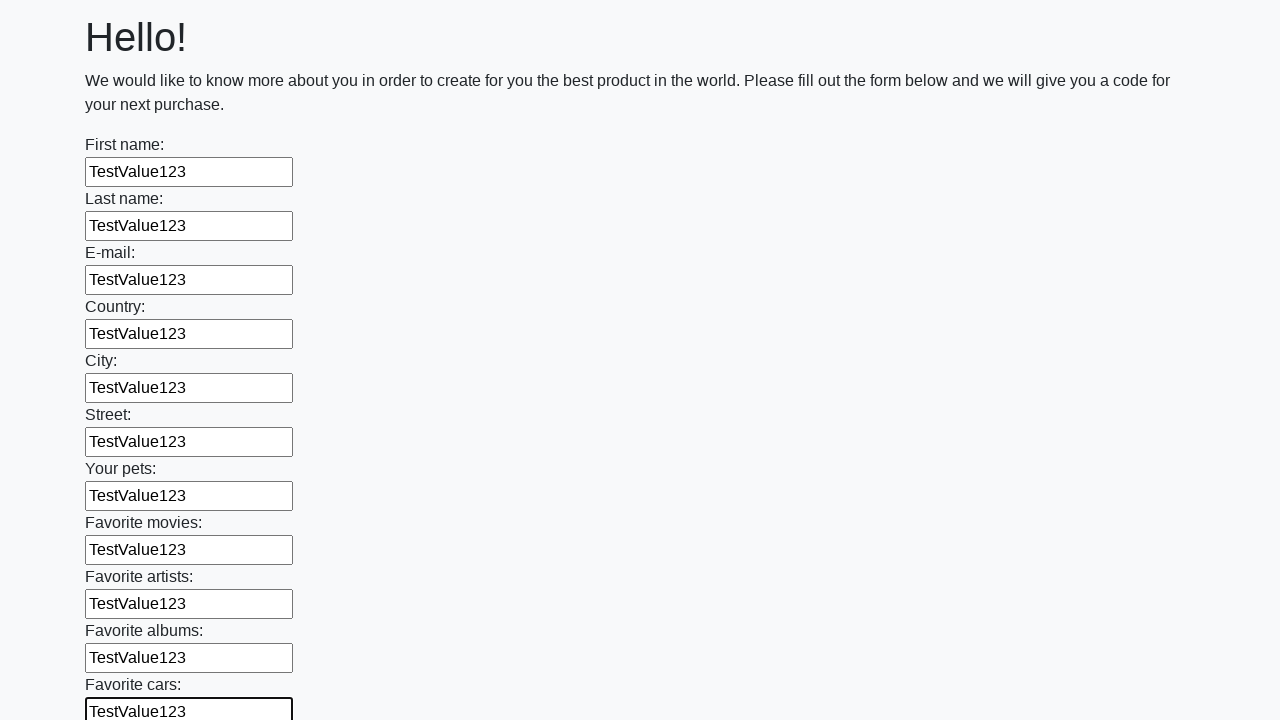

Filled a text input field with 'TestValue123' on input[type='text'] >> nth=11
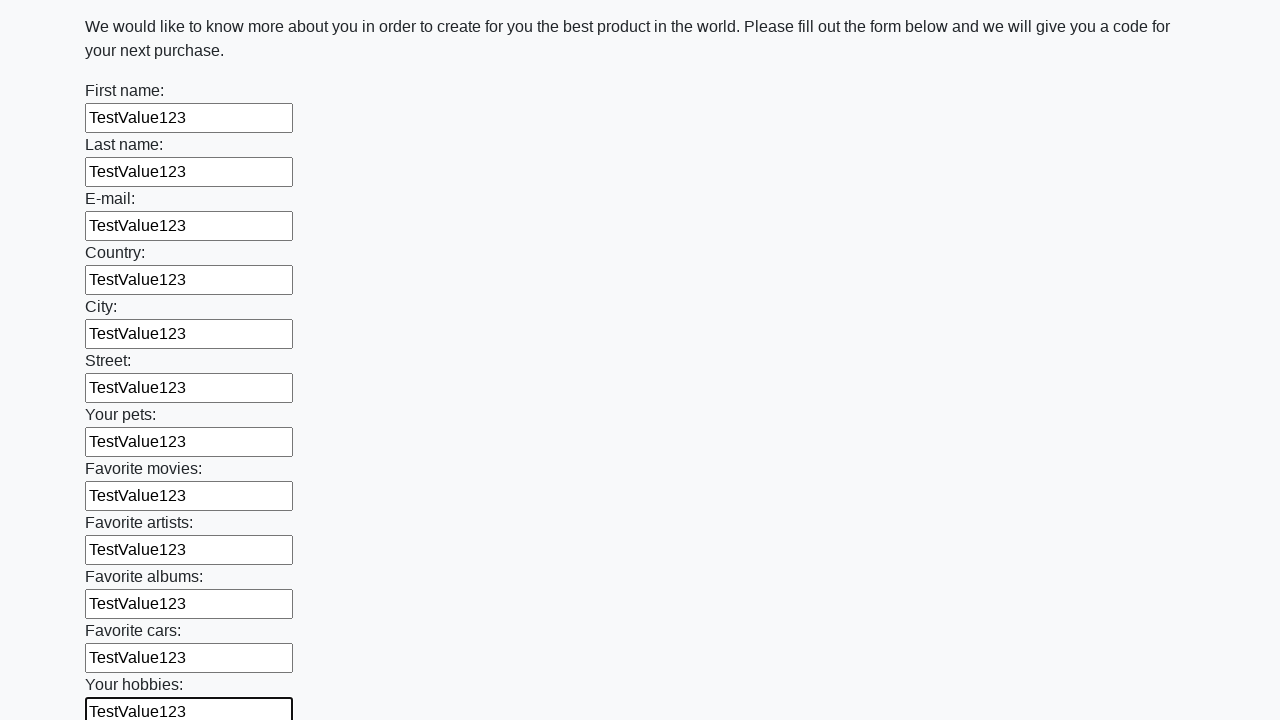

Filled a text input field with 'TestValue123' on input[type='text'] >> nth=12
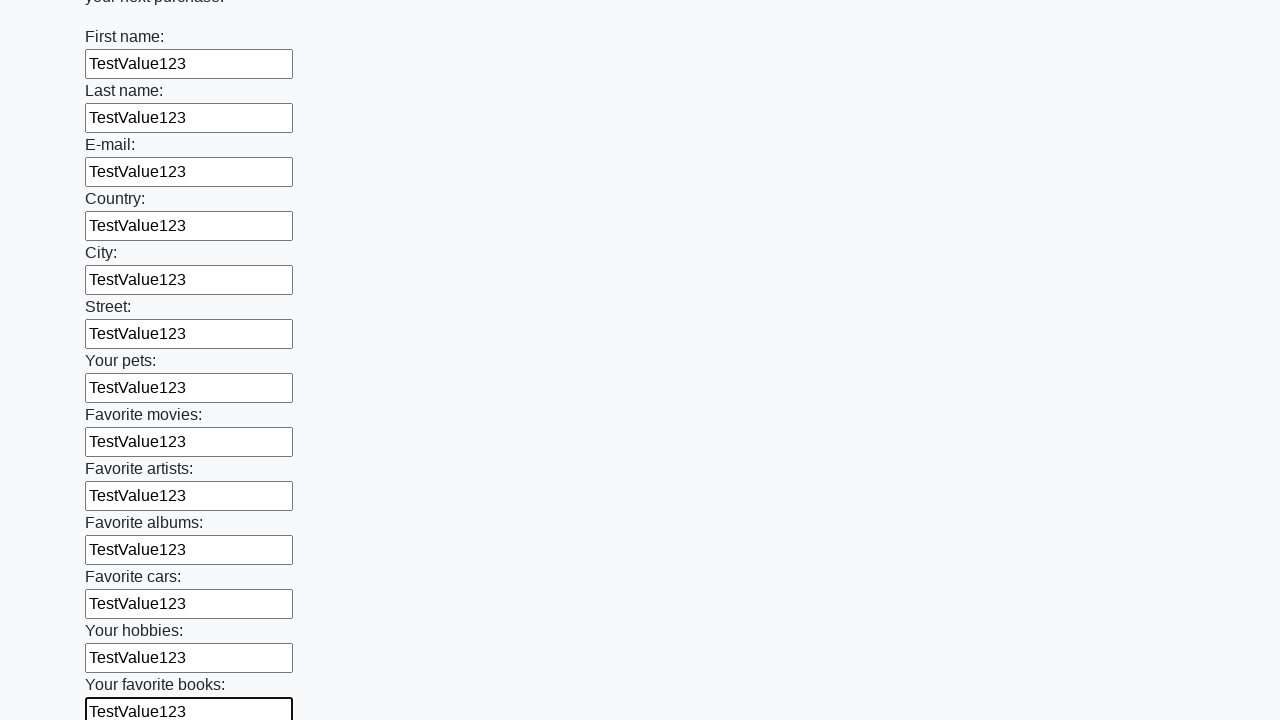

Filled a text input field with 'TestValue123' on input[type='text'] >> nth=13
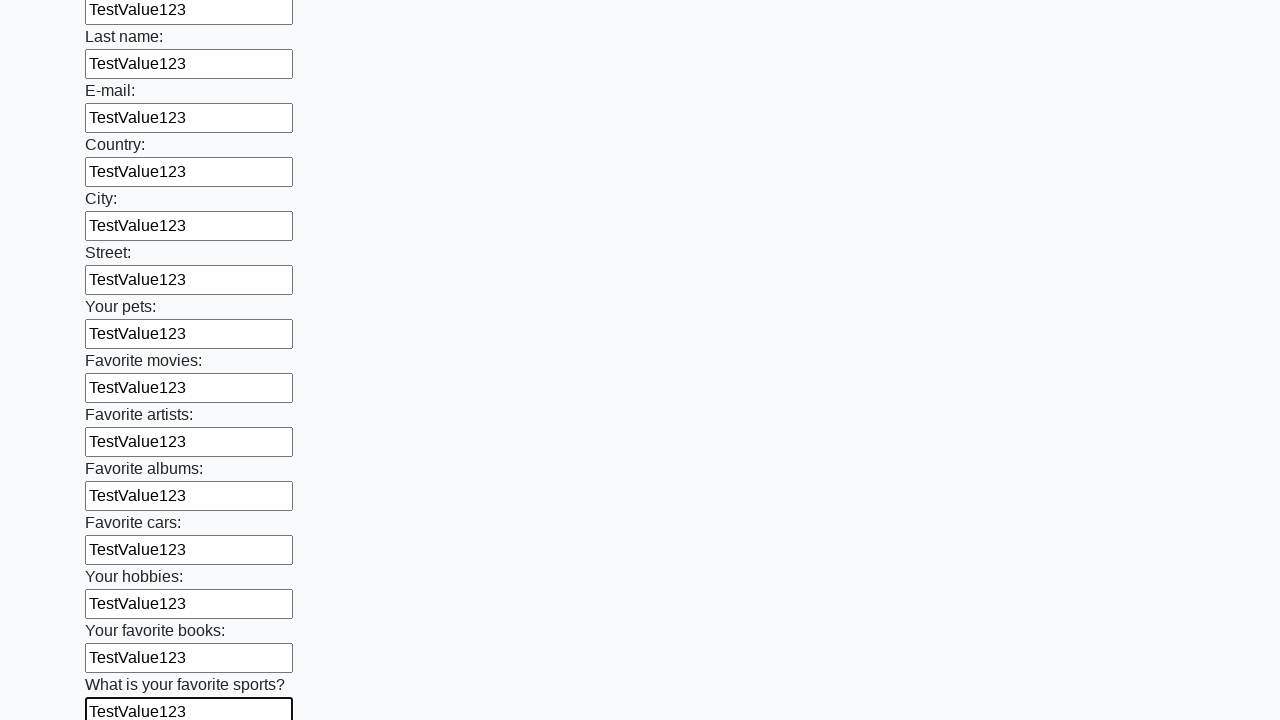

Filled a text input field with 'TestValue123' on input[type='text'] >> nth=14
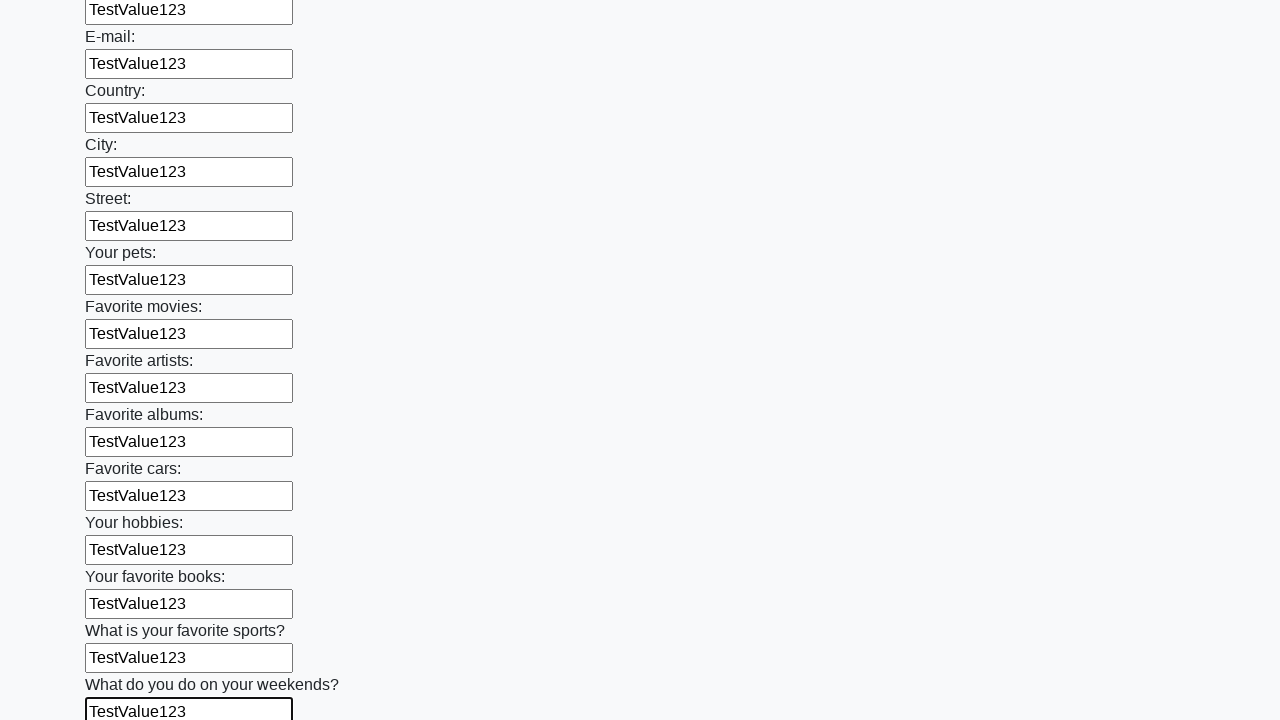

Filled a text input field with 'TestValue123' on input[type='text'] >> nth=15
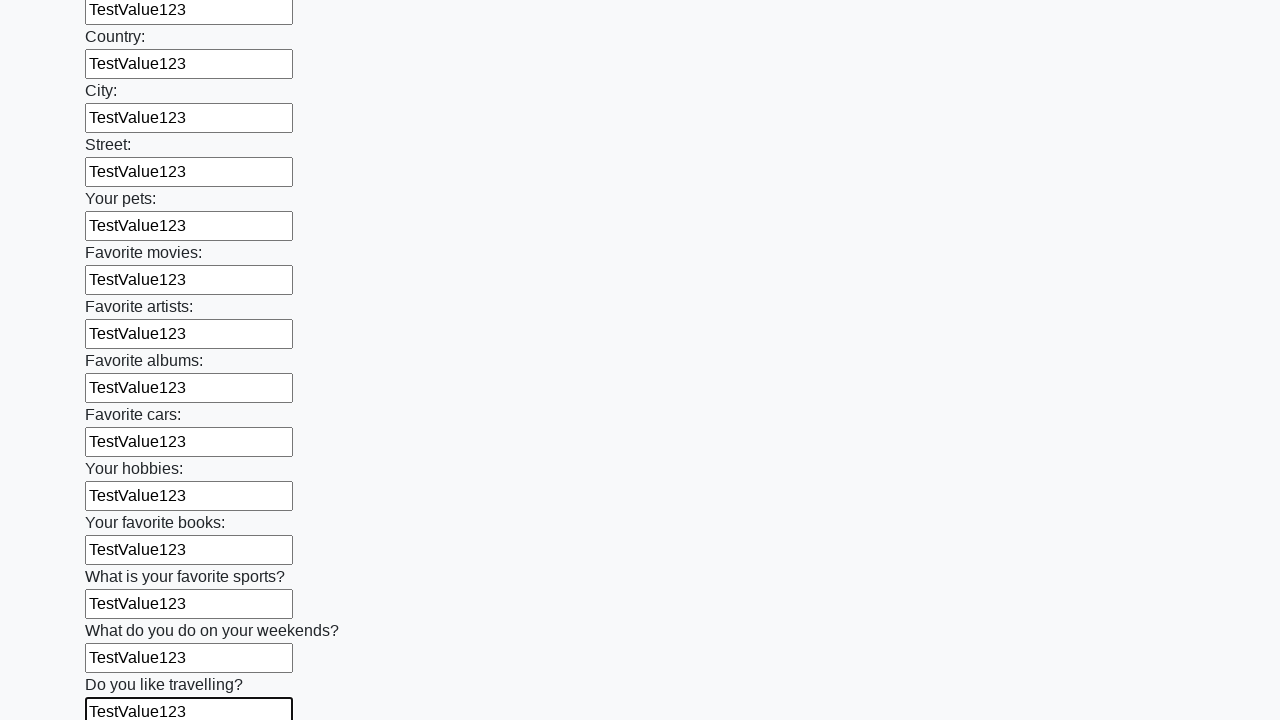

Filled a text input field with 'TestValue123' on input[type='text'] >> nth=16
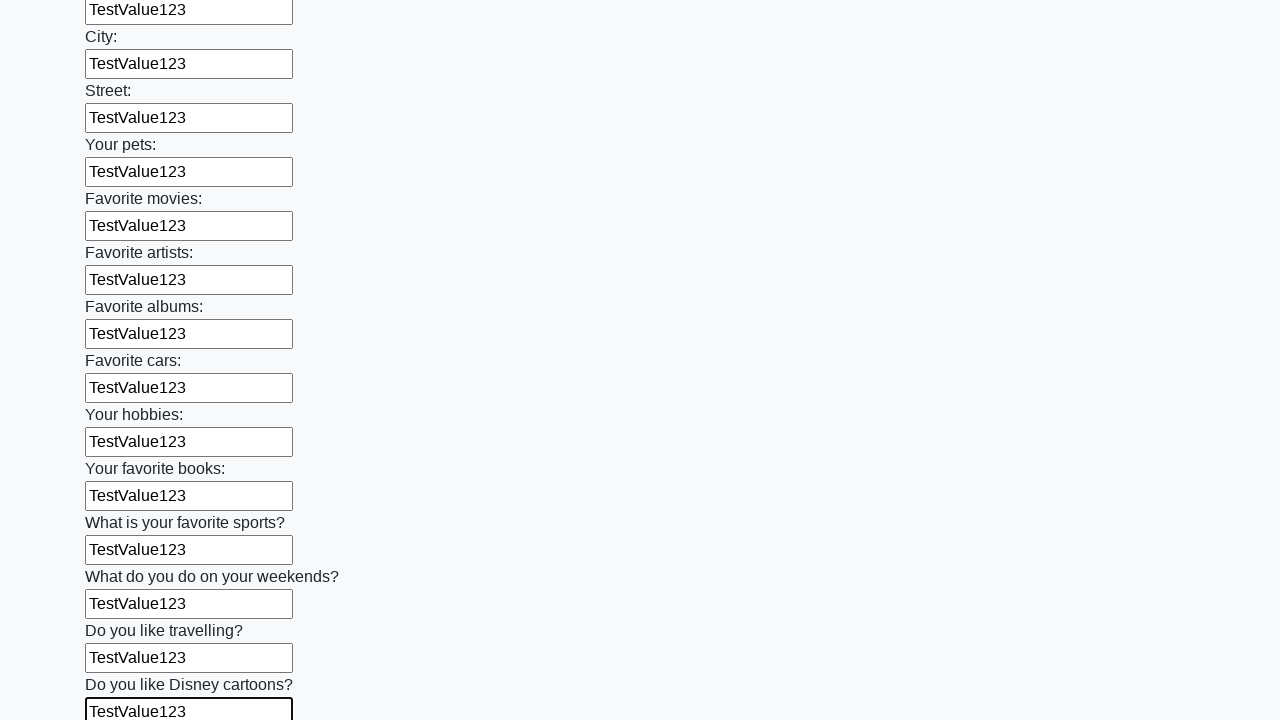

Filled a text input field with 'TestValue123' on input[type='text'] >> nth=17
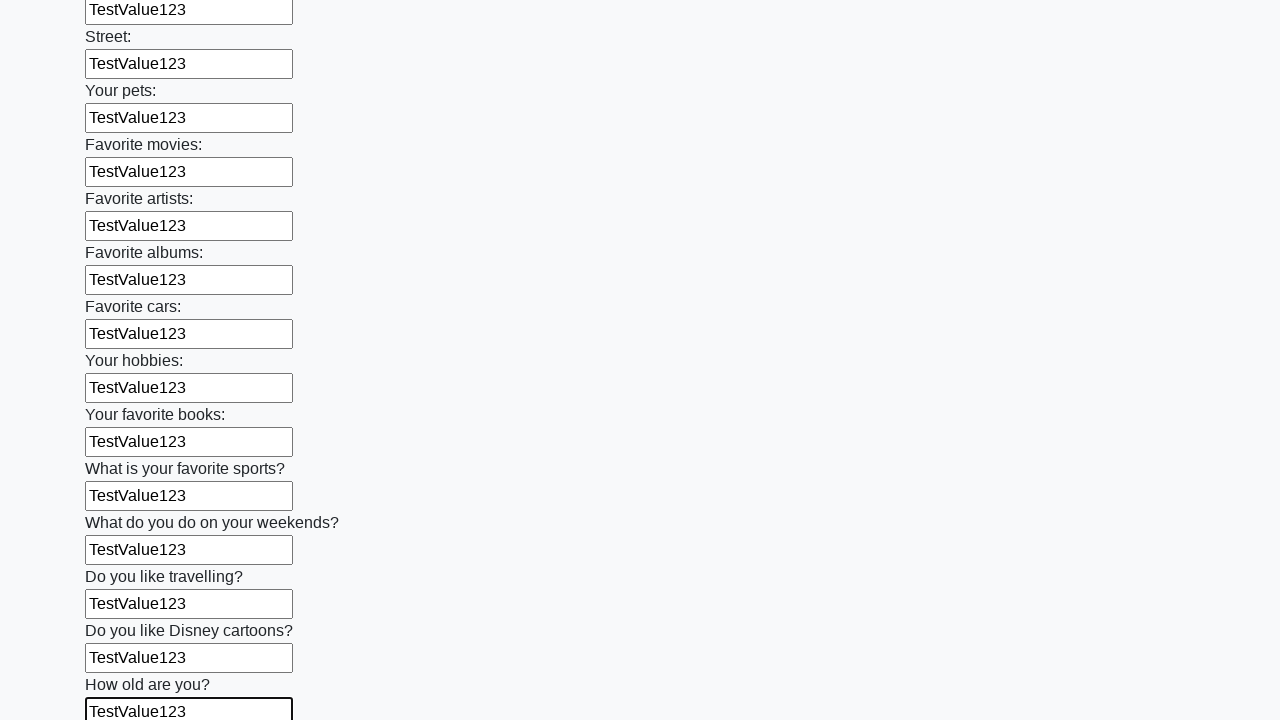

Filled a text input field with 'TestValue123' on input[type='text'] >> nth=18
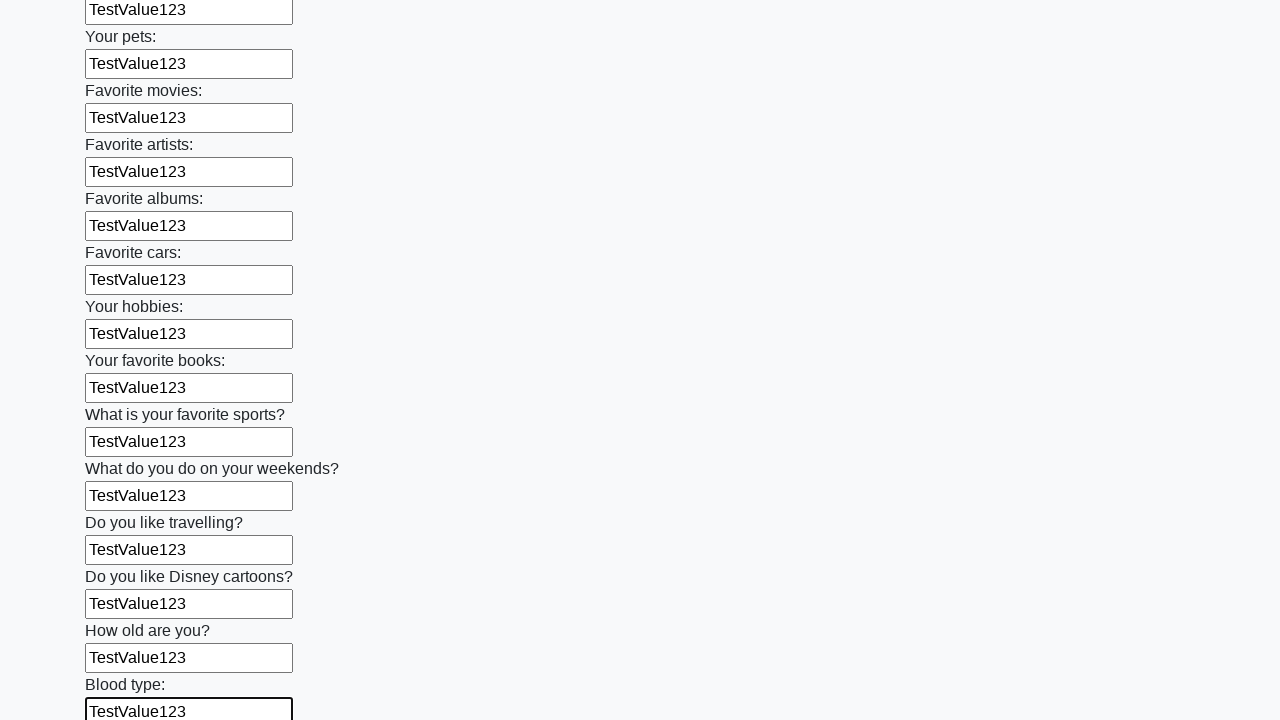

Filled a text input field with 'TestValue123' on input[type='text'] >> nth=19
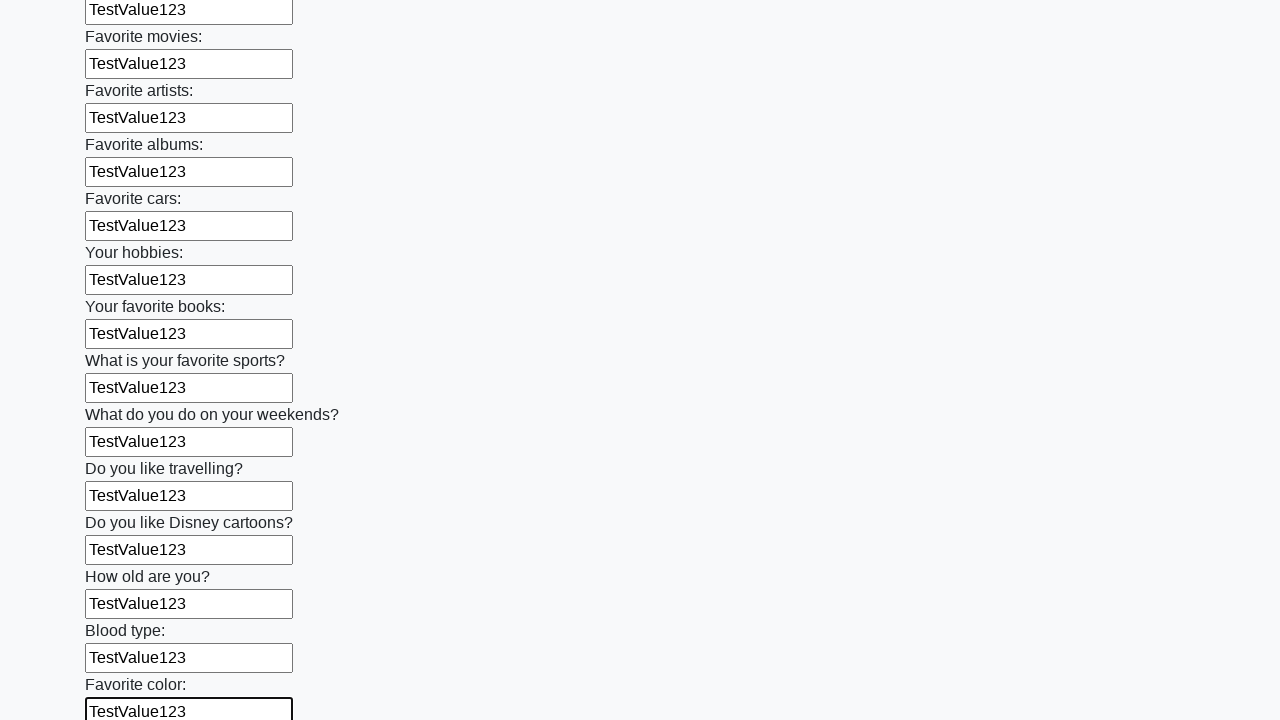

Filled a text input field with 'TestValue123' on input[type='text'] >> nth=20
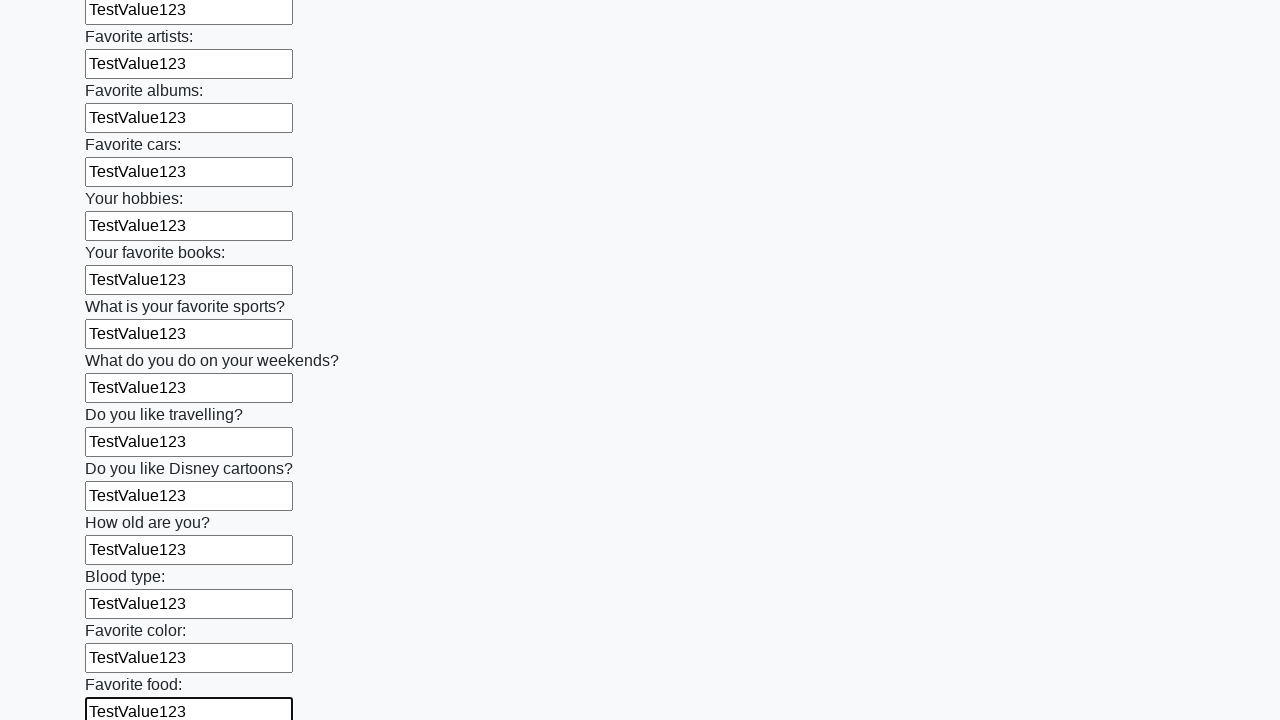

Filled a text input field with 'TestValue123' on input[type='text'] >> nth=21
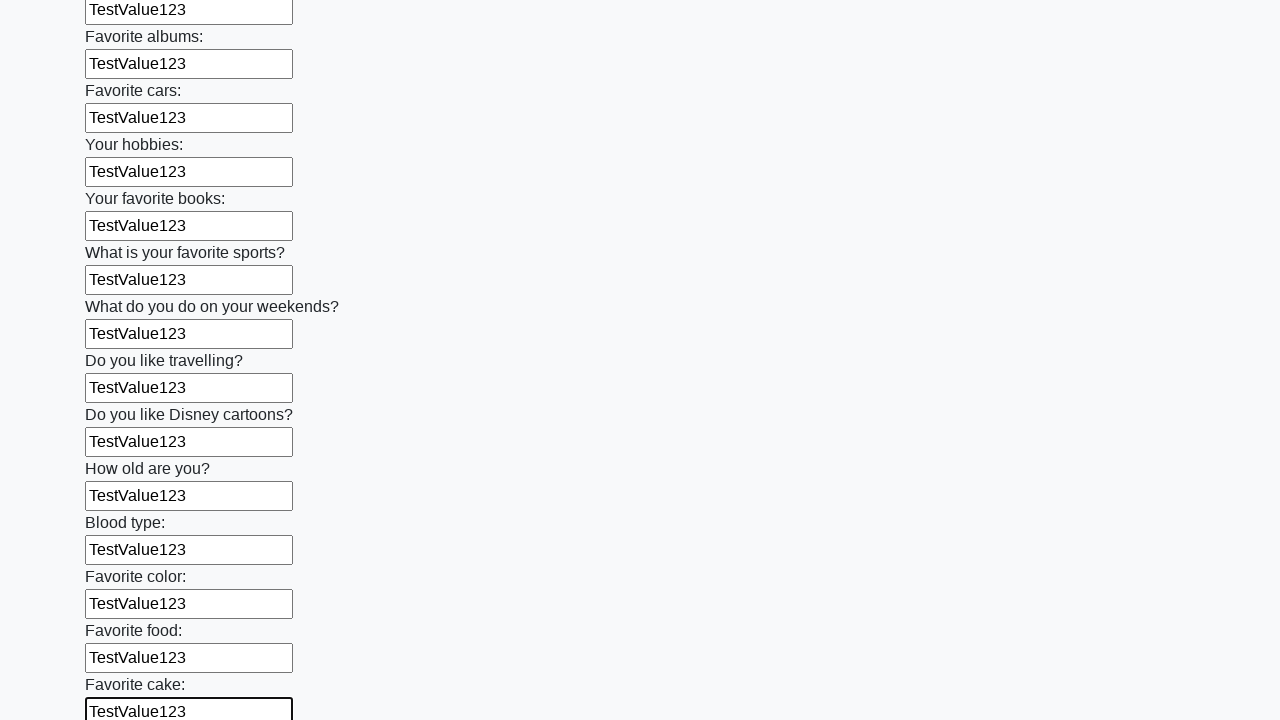

Filled a text input field with 'TestValue123' on input[type='text'] >> nth=22
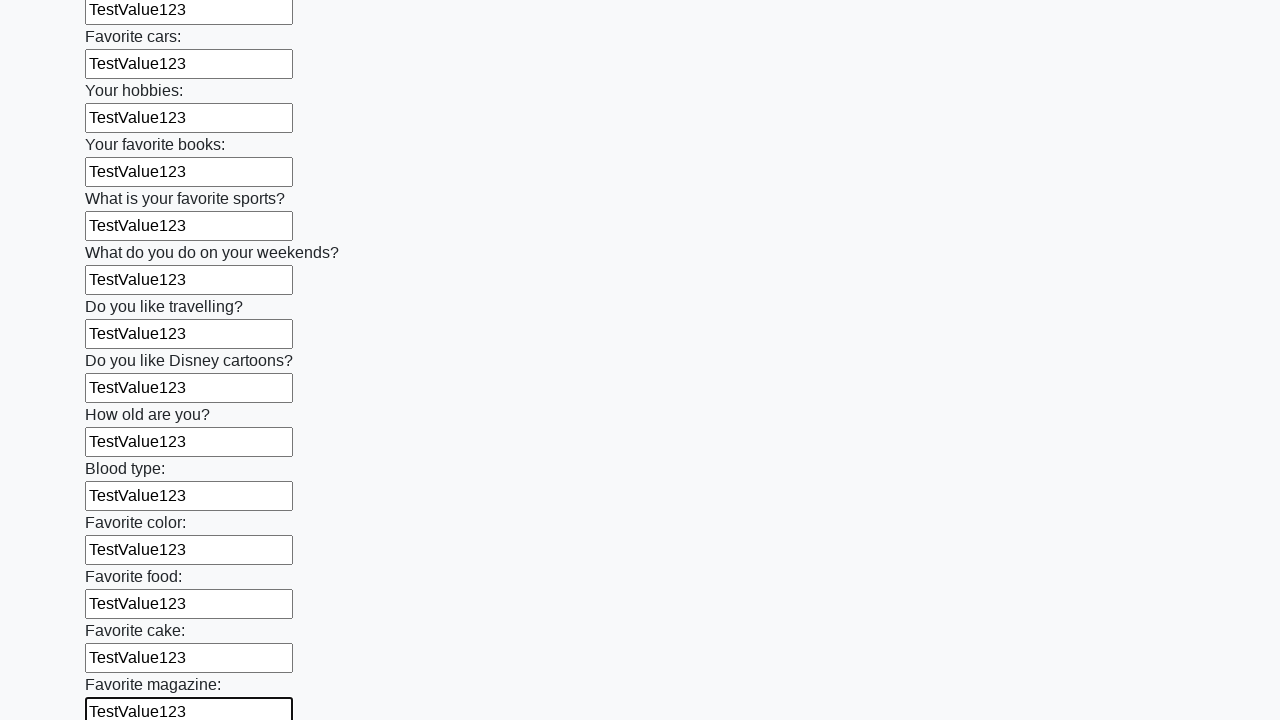

Filled a text input field with 'TestValue123' on input[type='text'] >> nth=23
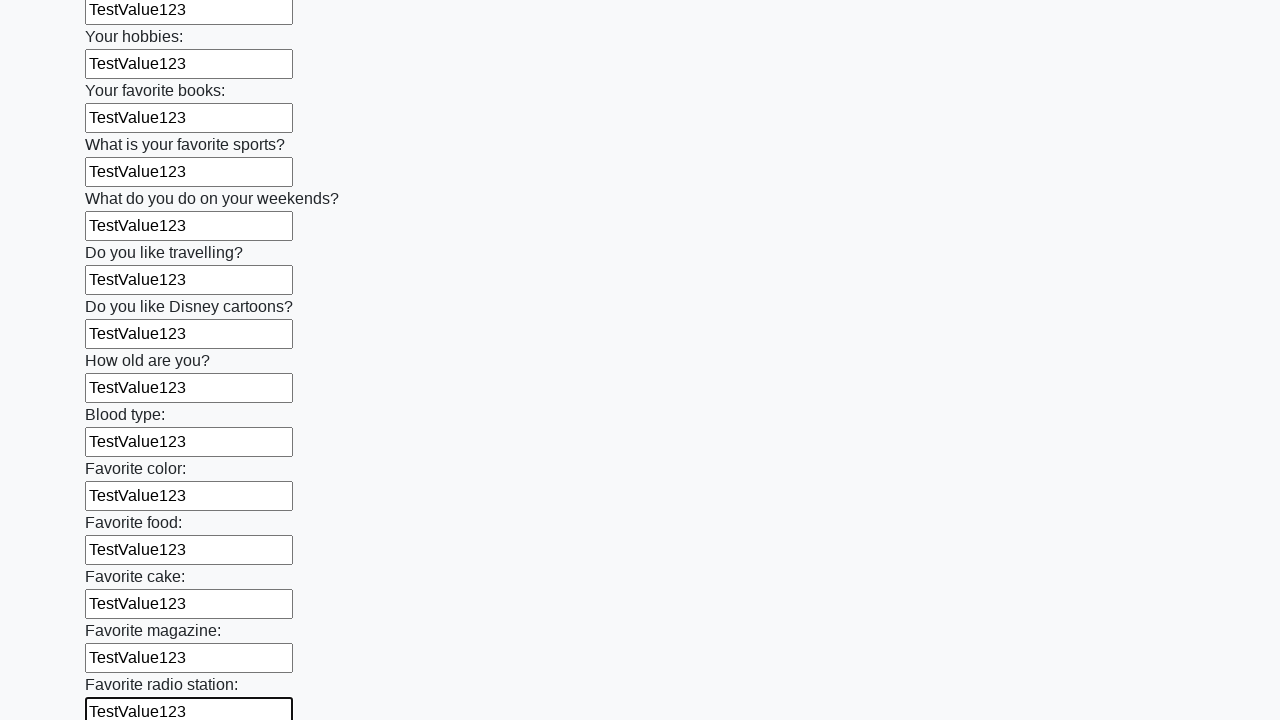

Filled a text input field with 'TestValue123' on input[type='text'] >> nth=24
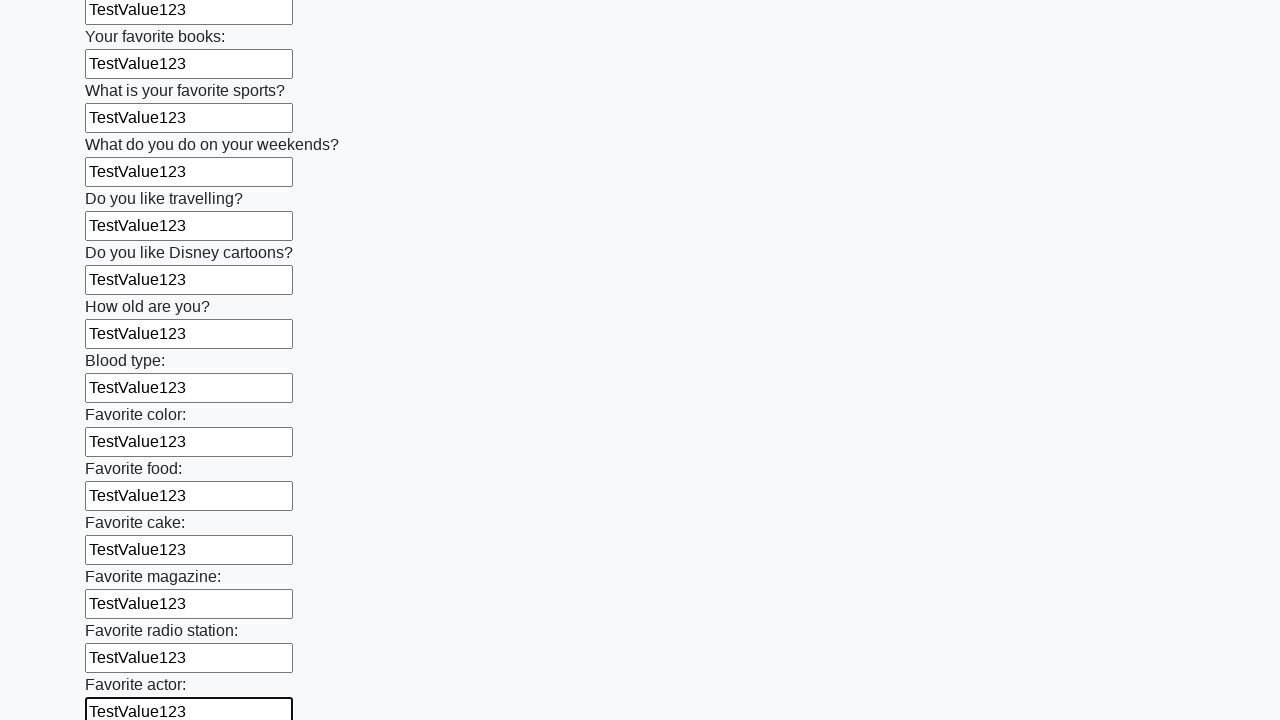

Filled a text input field with 'TestValue123' on input[type='text'] >> nth=25
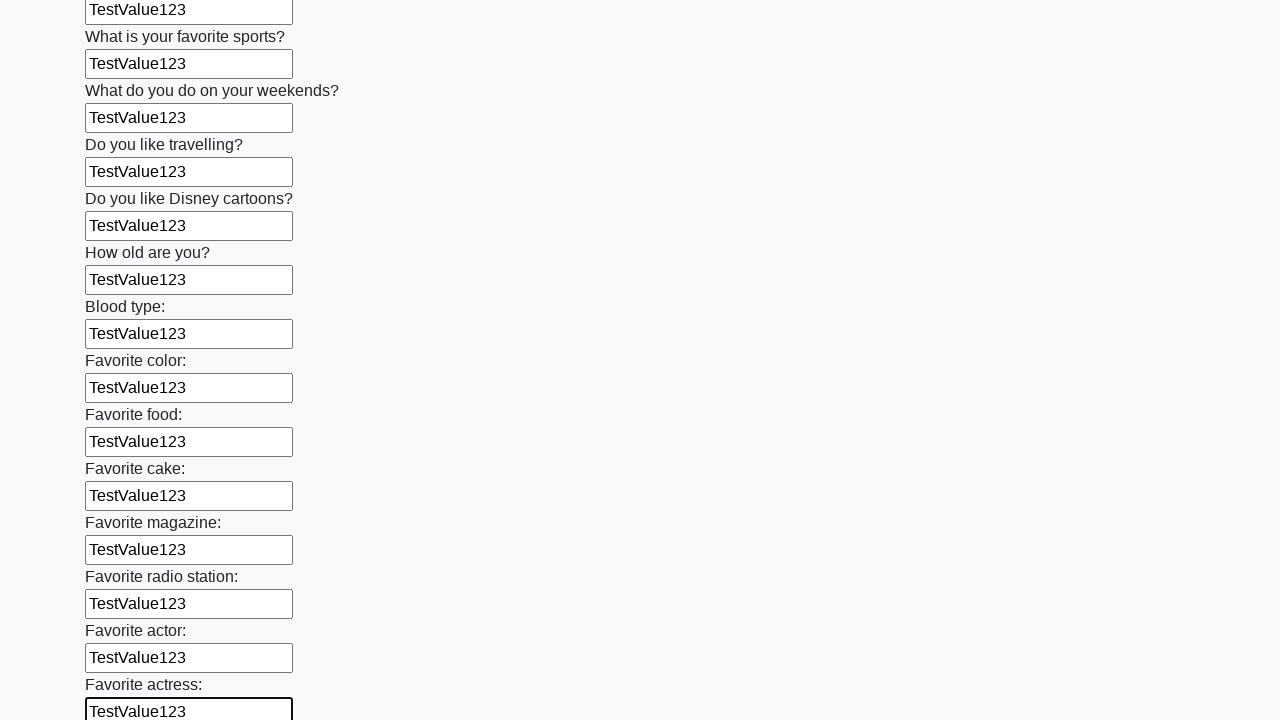

Filled a text input field with 'TestValue123' on input[type='text'] >> nth=26
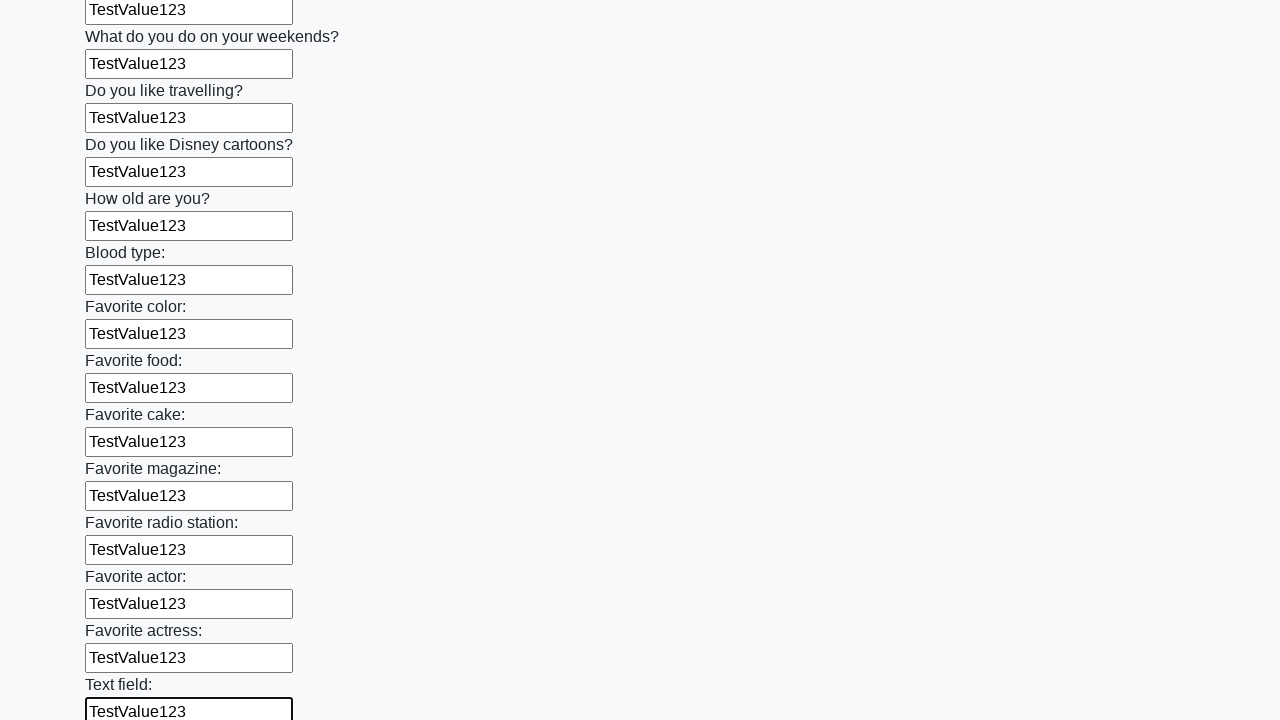

Filled a text input field with 'TestValue123' on input[type='text'] >> nth=27
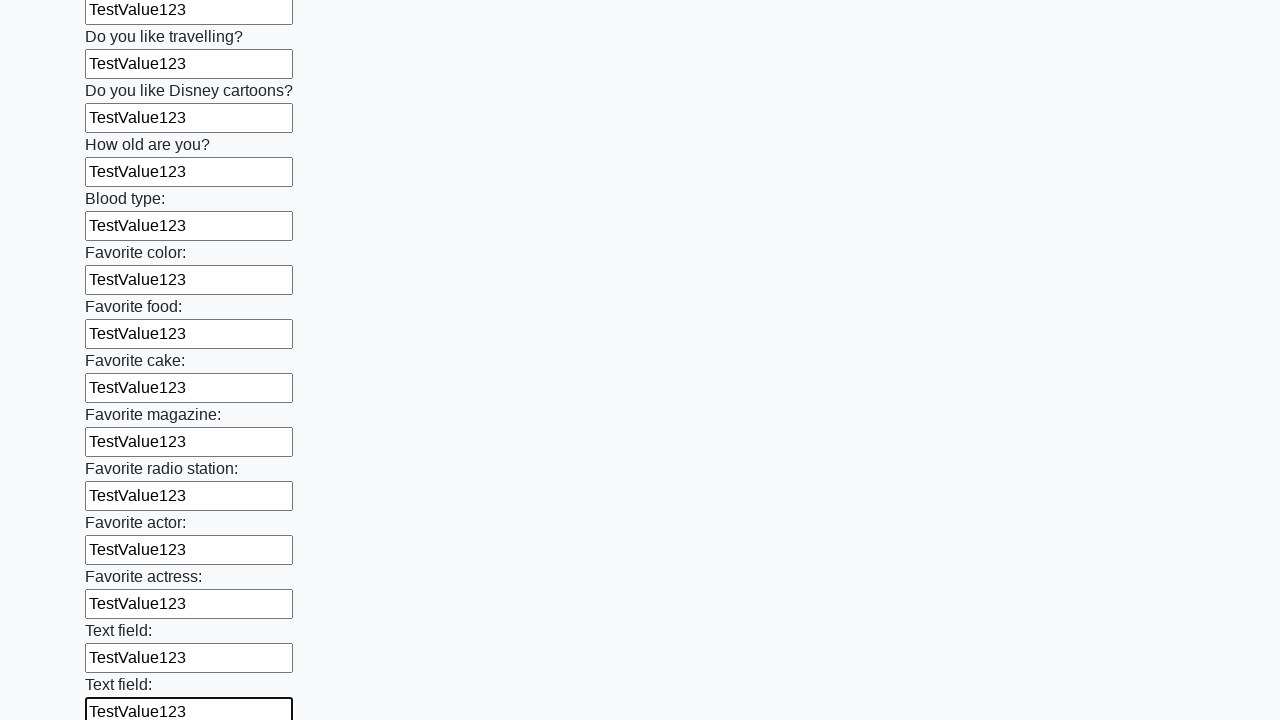

Filled a text input field with 'TestValue123' on input[type='text'] >> nth=28
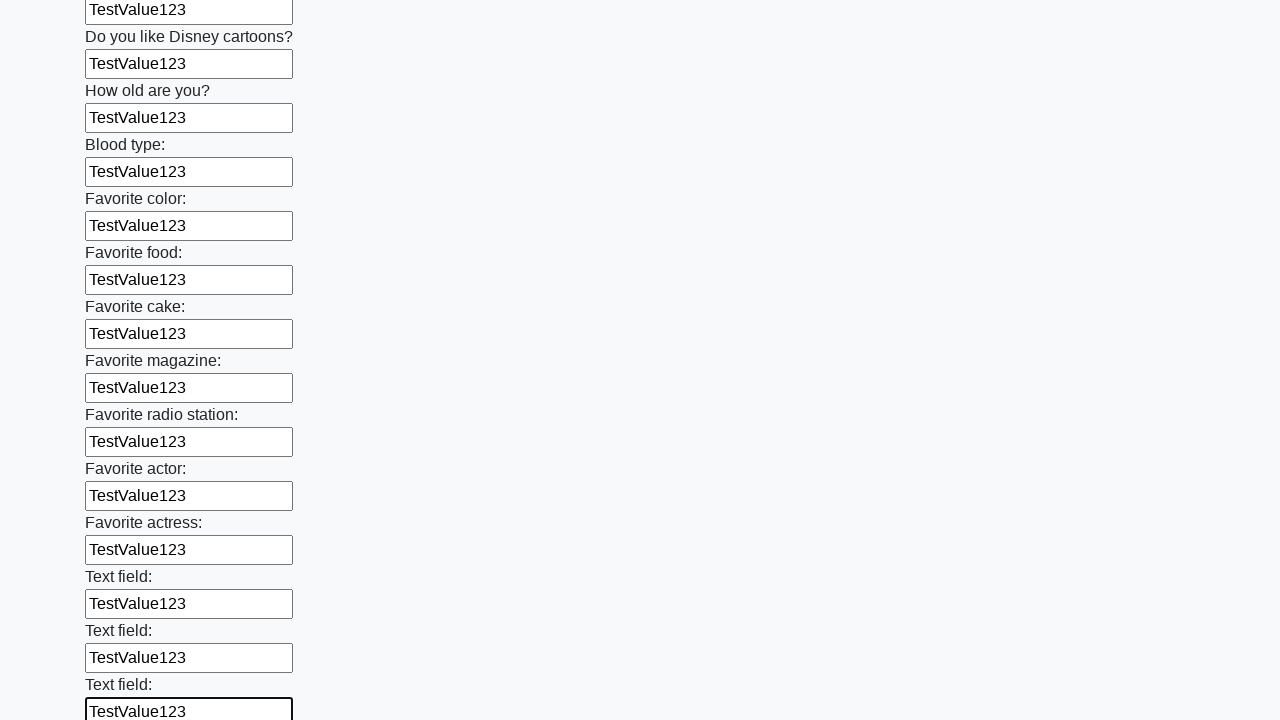

Filled a text input field with 'TestValue123' on input[type='text'] >> nth=29
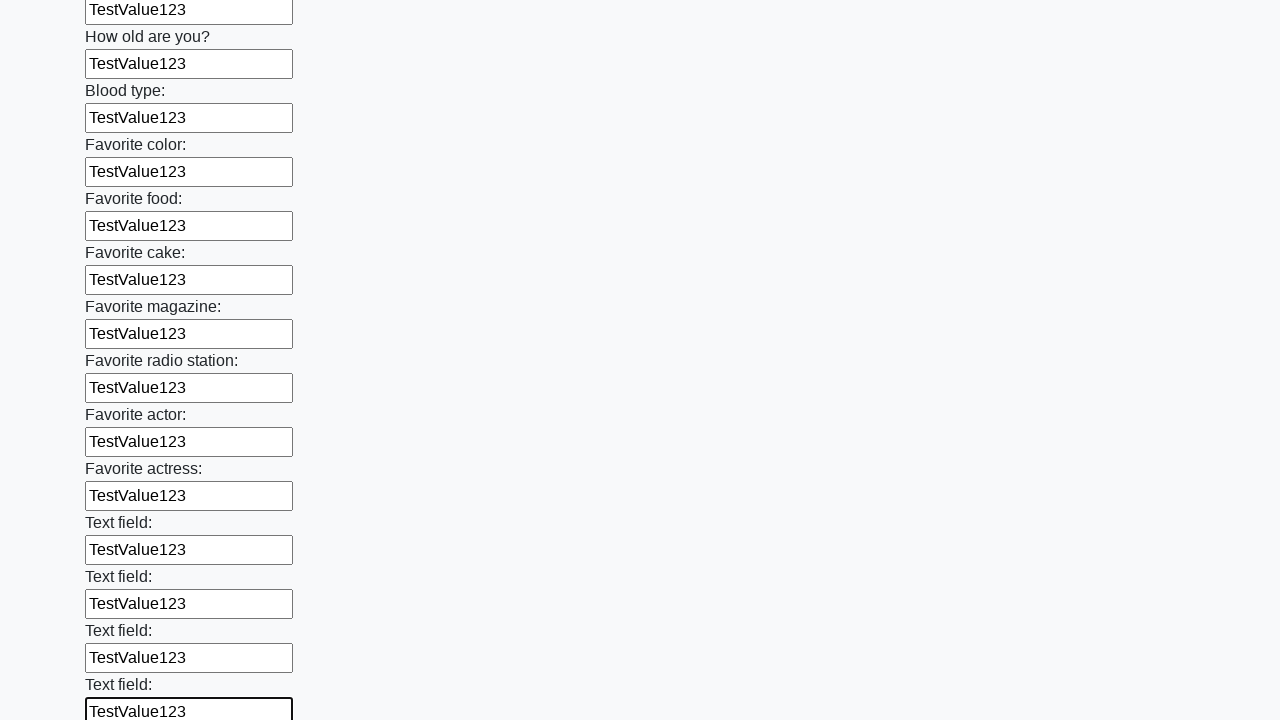

Filled a text input field with 'TestValue123' on input[type='text'] >> nth=30
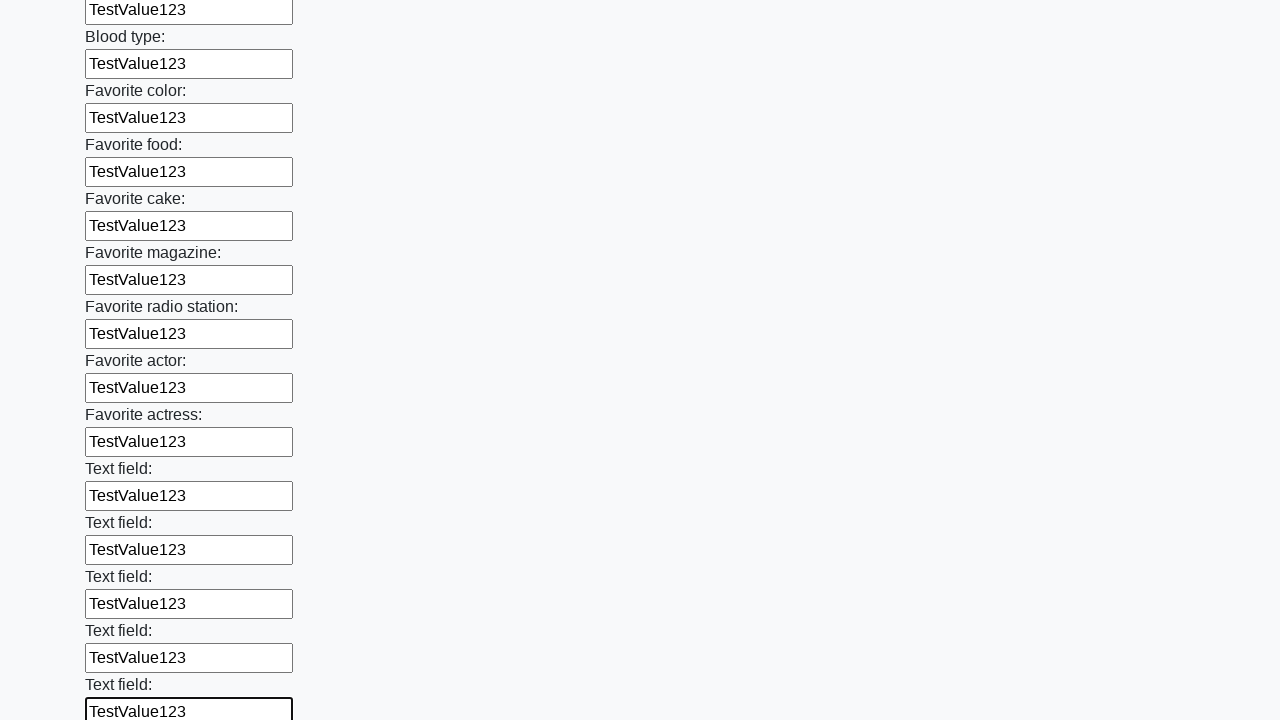

Filled a text input field with 'TestValue123' on input[type='text'] >> nth=31
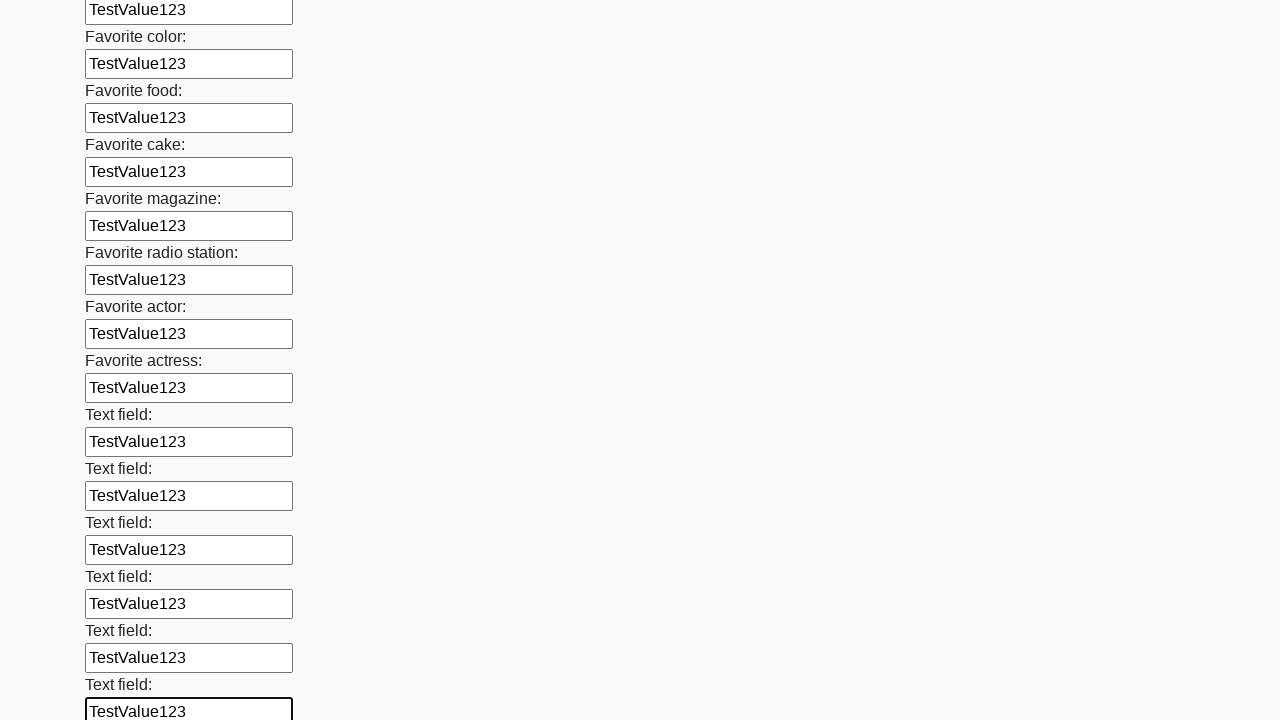

Filled a text input field with 'TestValue123' on input[type='text'] >> nth=32
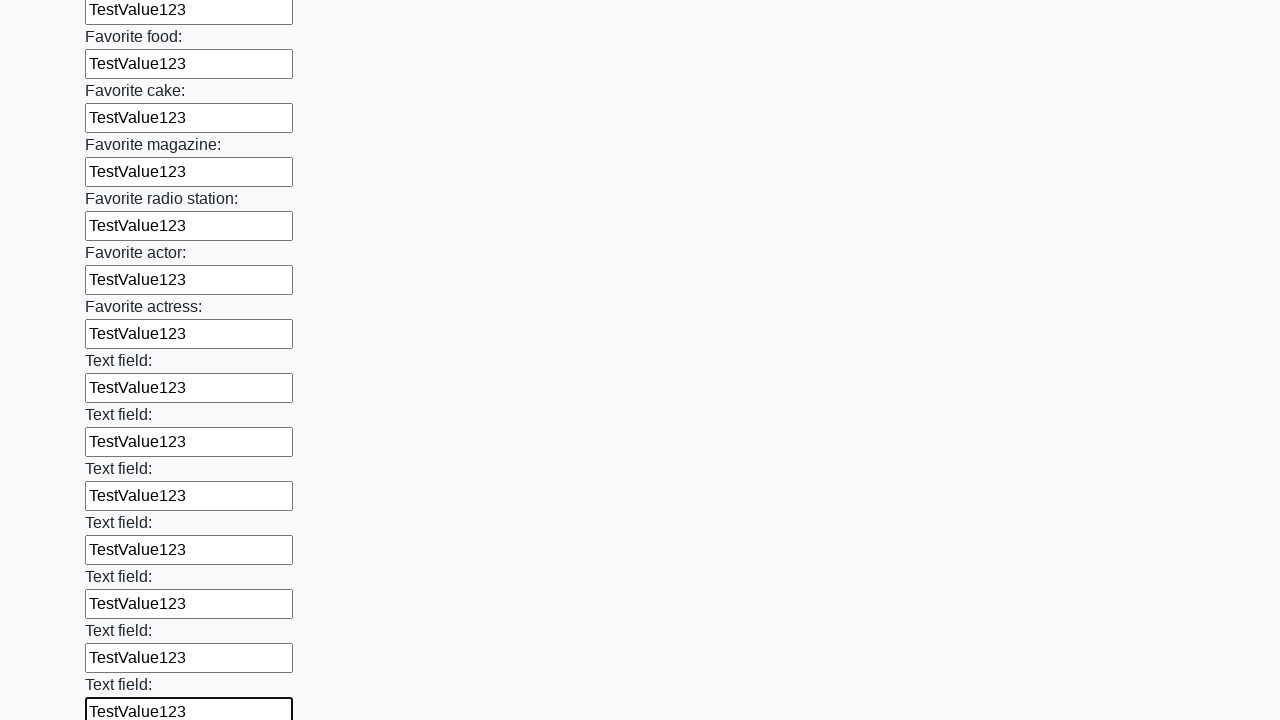

Filled a text input field with 'TestValue123' on input[type='text'] >> nth=33
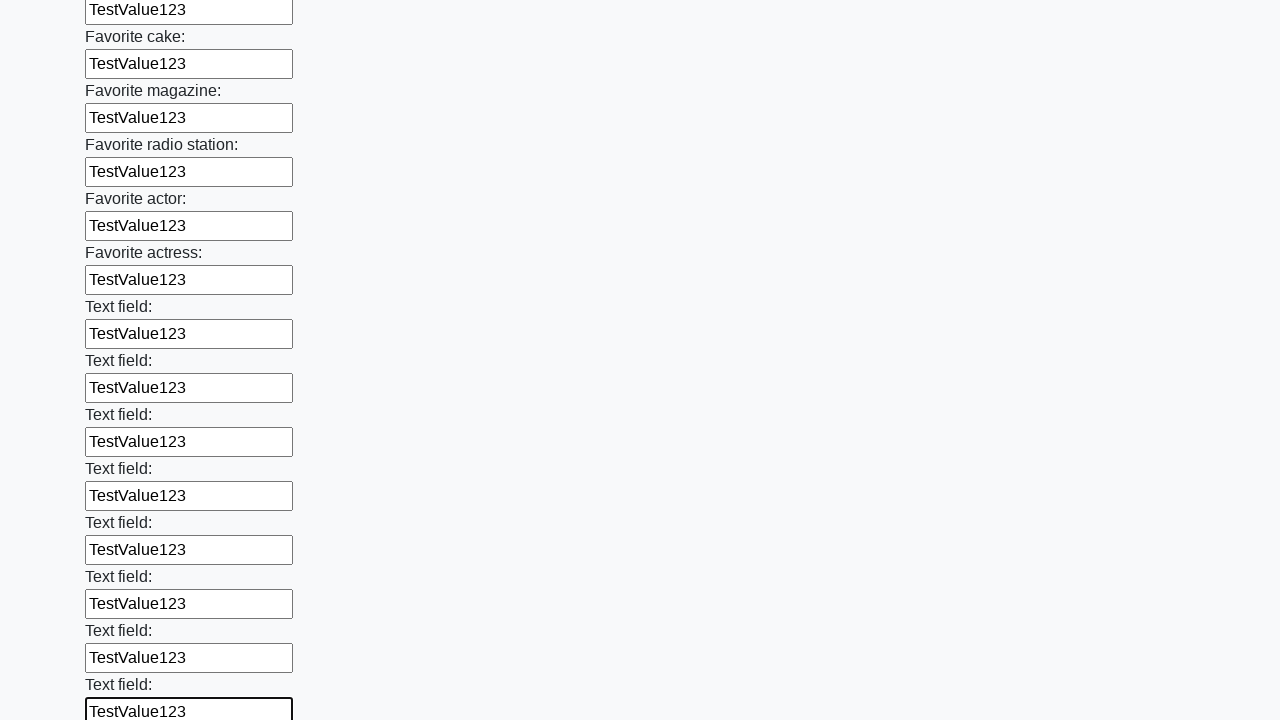

Filled a text input field with 'TestValue123' on input[type='text'] >> nth=34
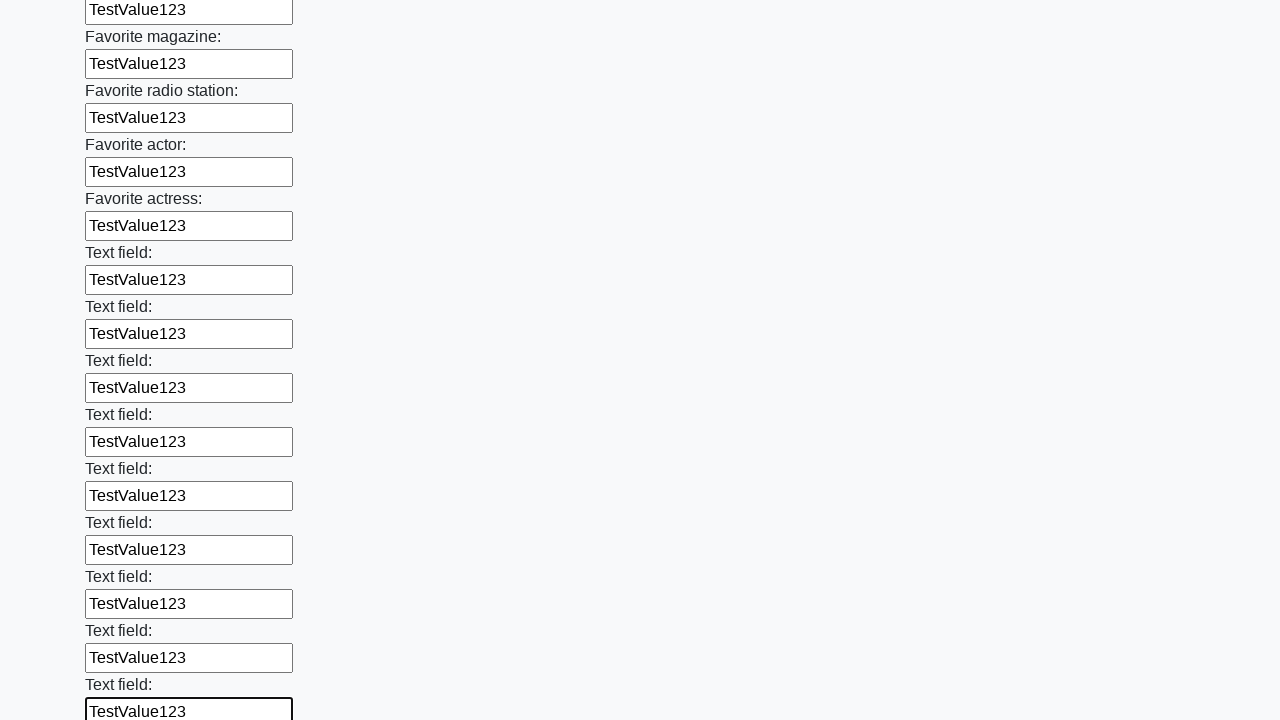

Filled a text input field with 'TestValue123' on input[type='text'] >> nth=35
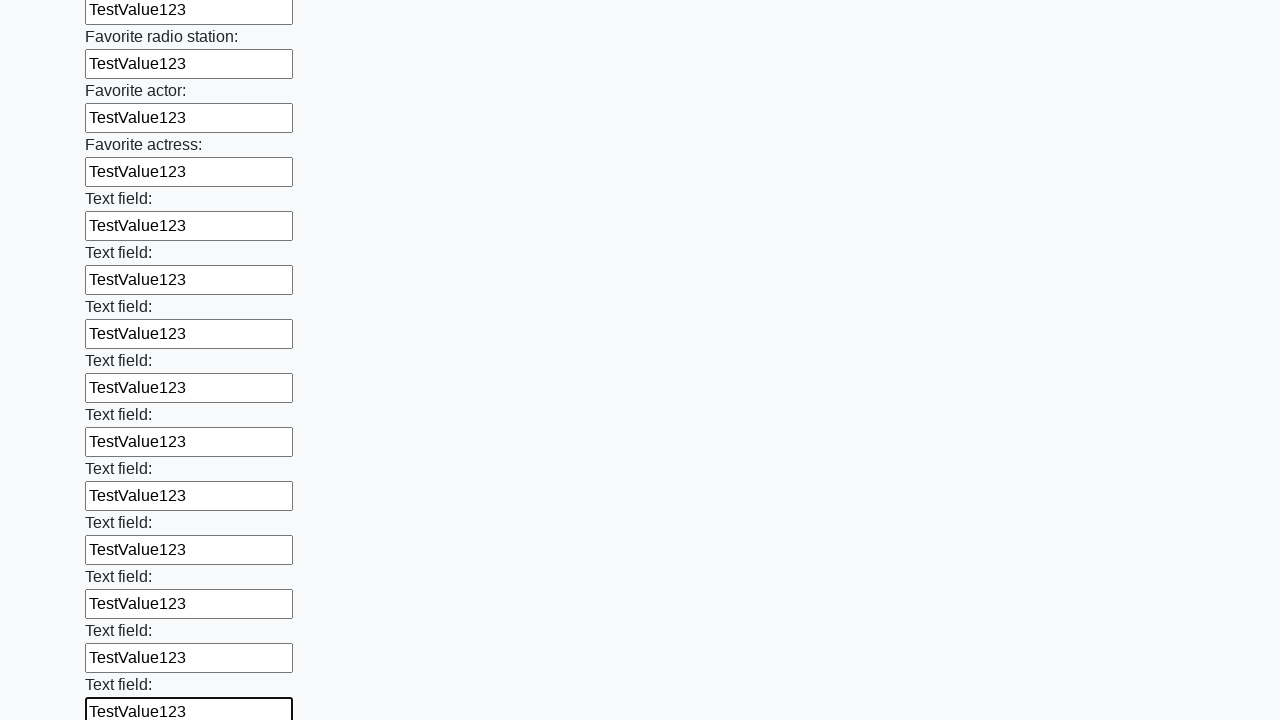

Filled a text input field with 'TestValue123' on input[type='text'] >> nth=36
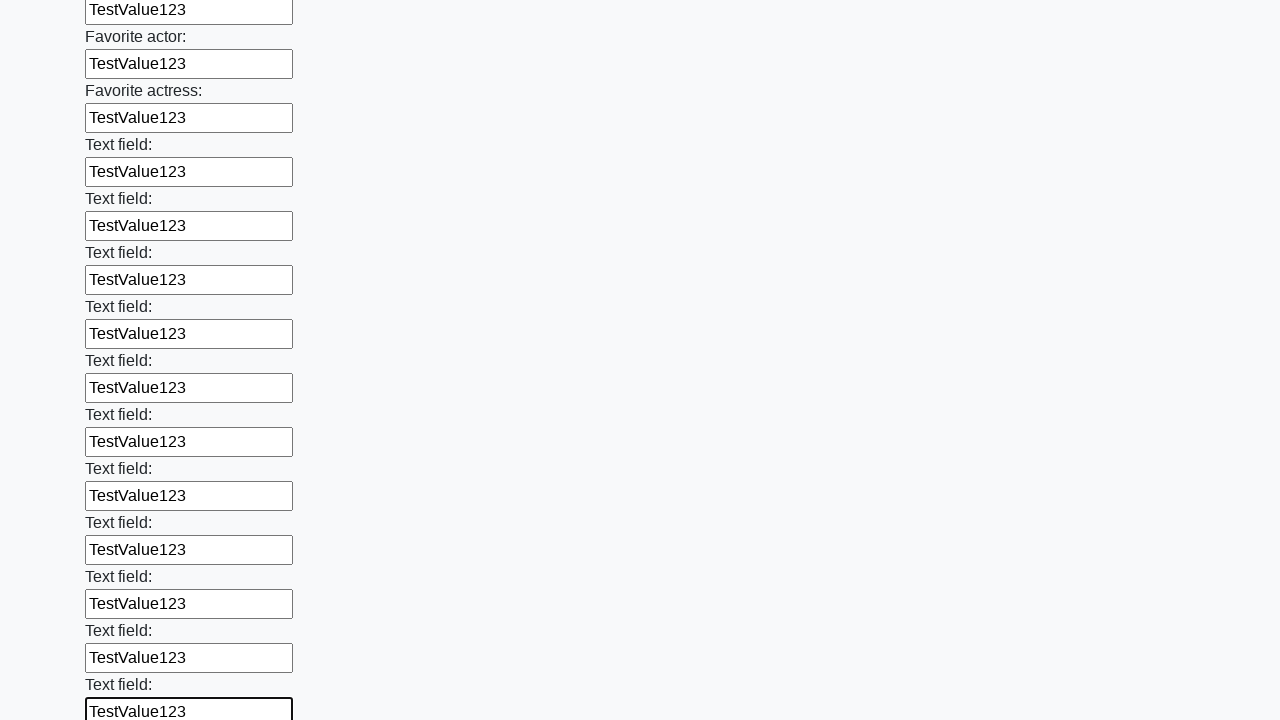

Filled a text input field with 'TestValue123' on input[type='text'] >> nth=37
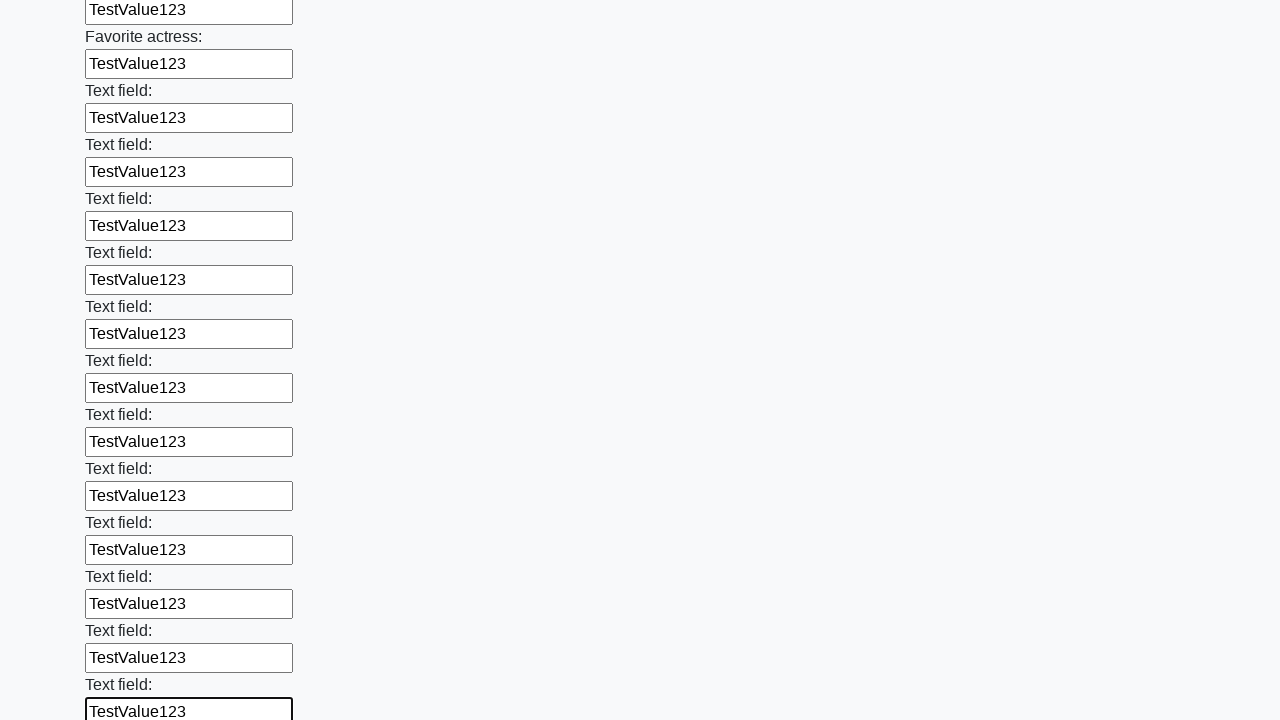

Filled a text input field with 'TestValue123' on input[type='text'] >> nth=38
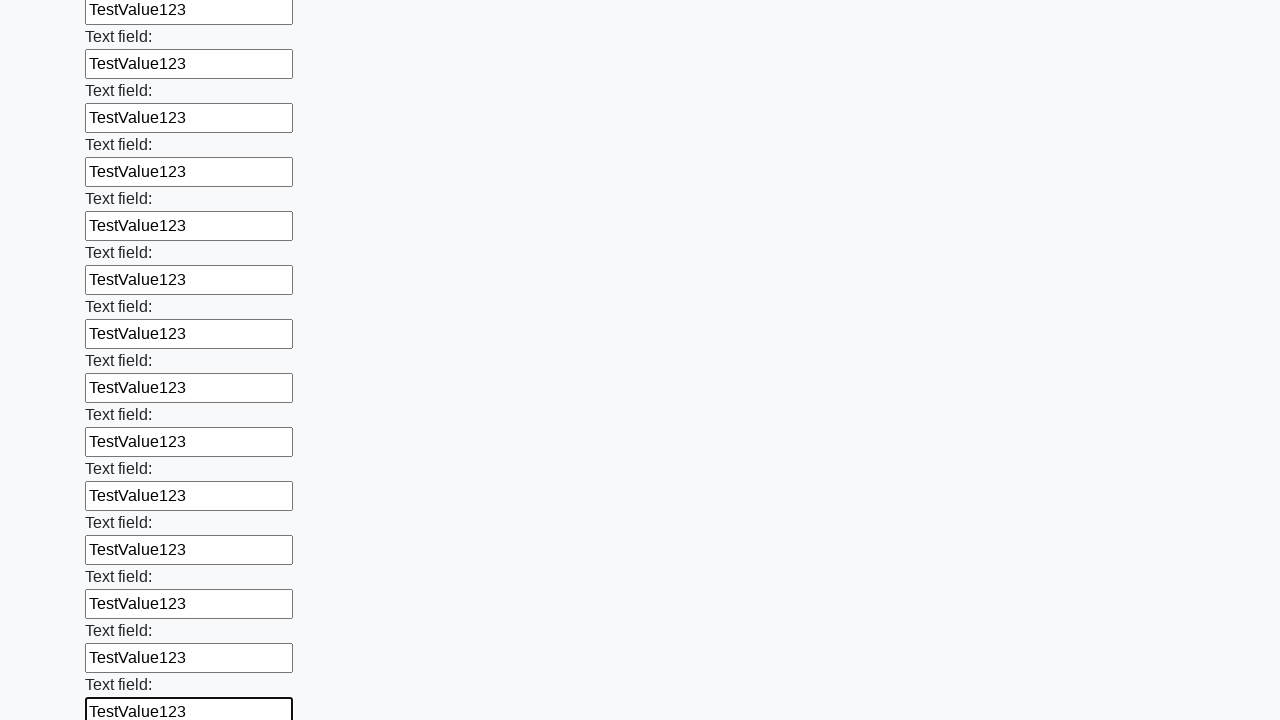

Filled a text input field with 'TestValue123' on input[type='text'] >> nth=39
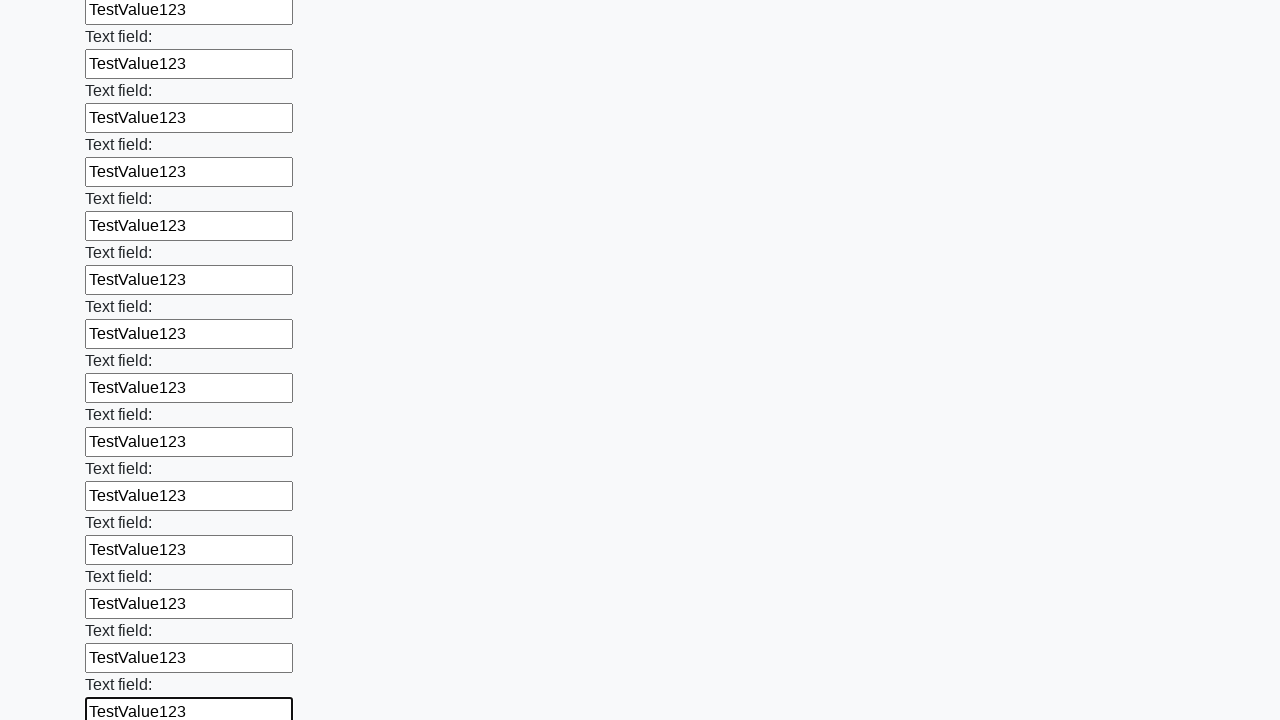

Filled a text input field with 'TestValue123' on input[type='text'] >> nth=40
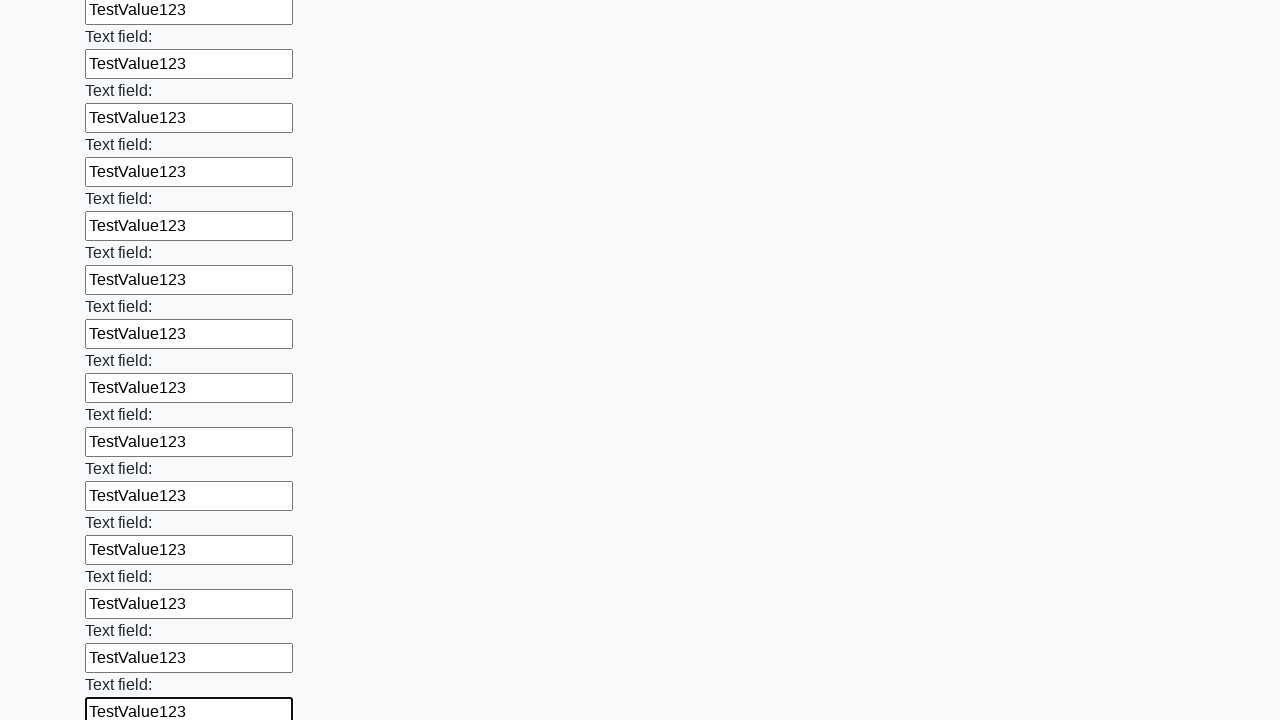

Filled a text input field with 'TestValue123' on input[type='text'] >> nth=41
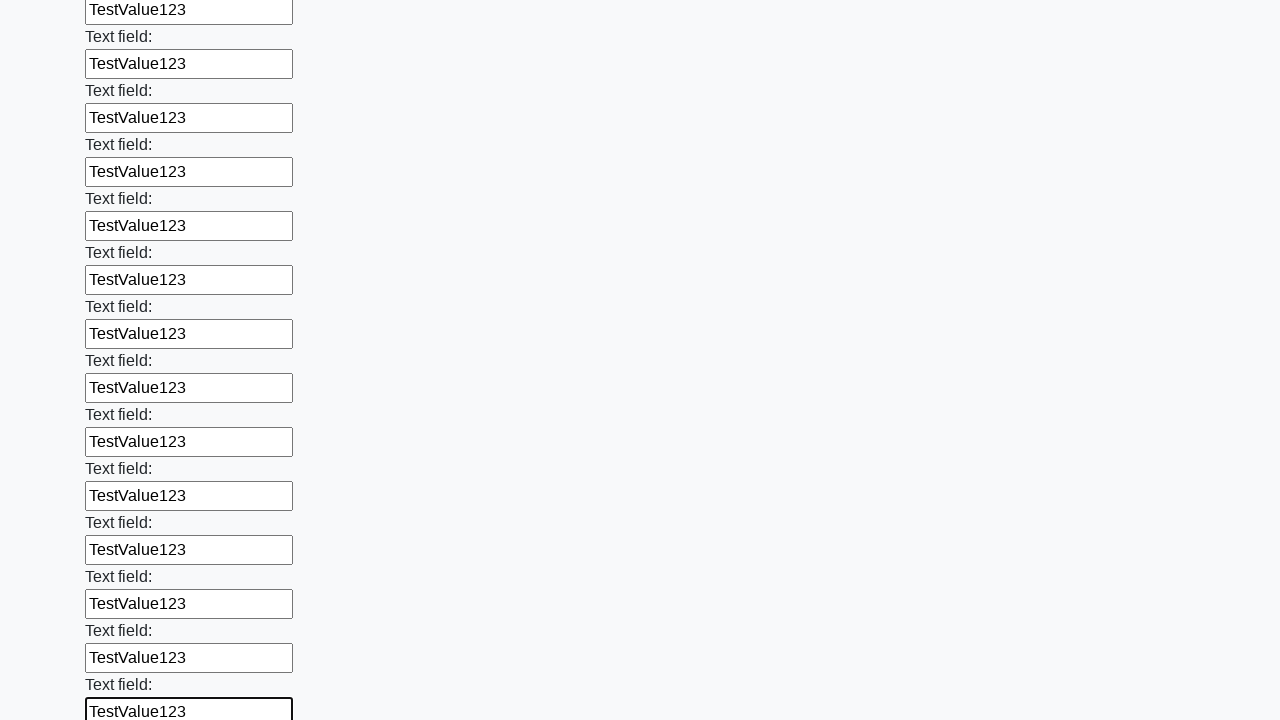

Filled a text input field with 'TestValue123' on input[type='text'] >> nth=42
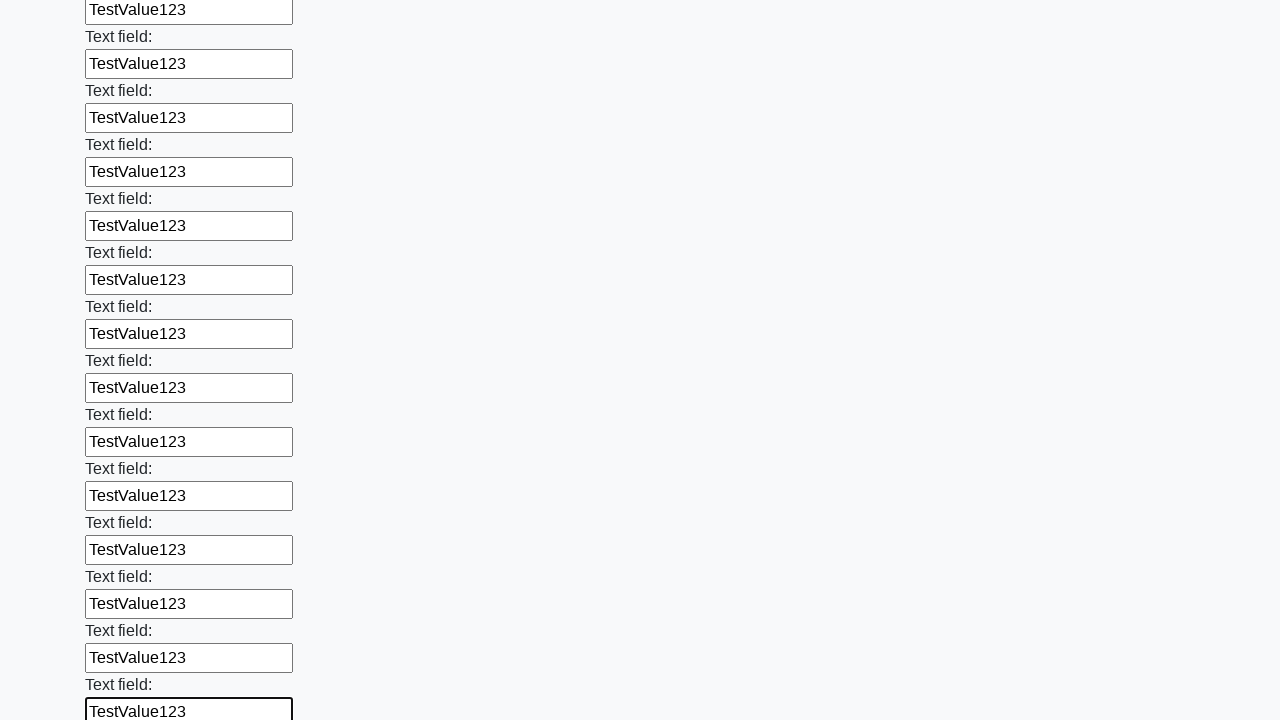

Filled a text input field with 'TestValue123' on input[type='text'] >> nth=43
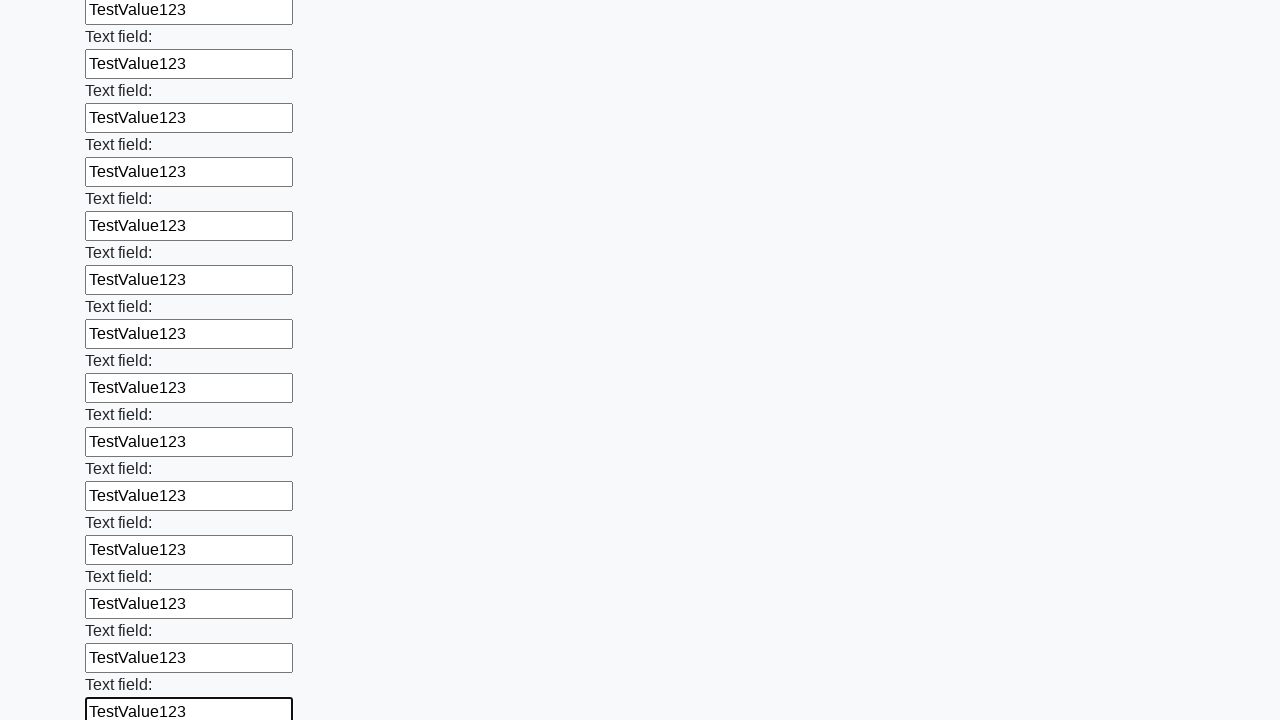

Filled a text input field with 'TestValue123' on input[type='text'] >> nth=44
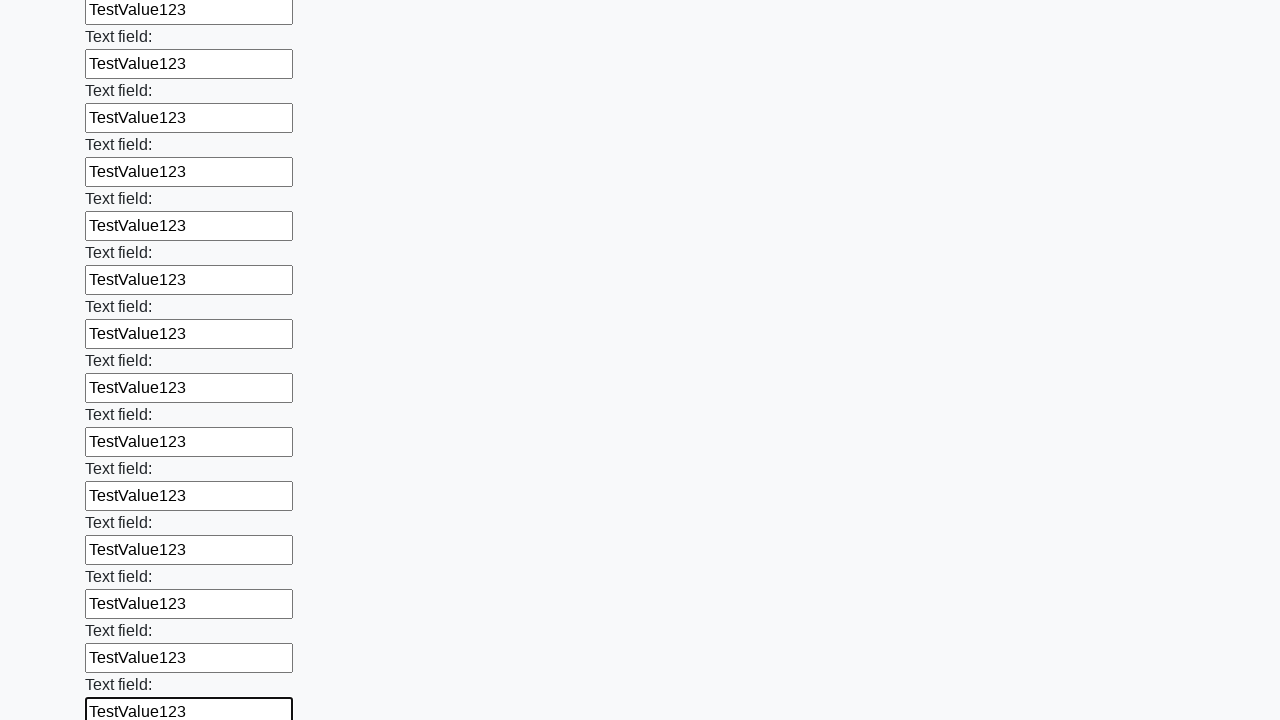

Filled a text input field with 'TestValue123' on input[type='text'] >> nth=45
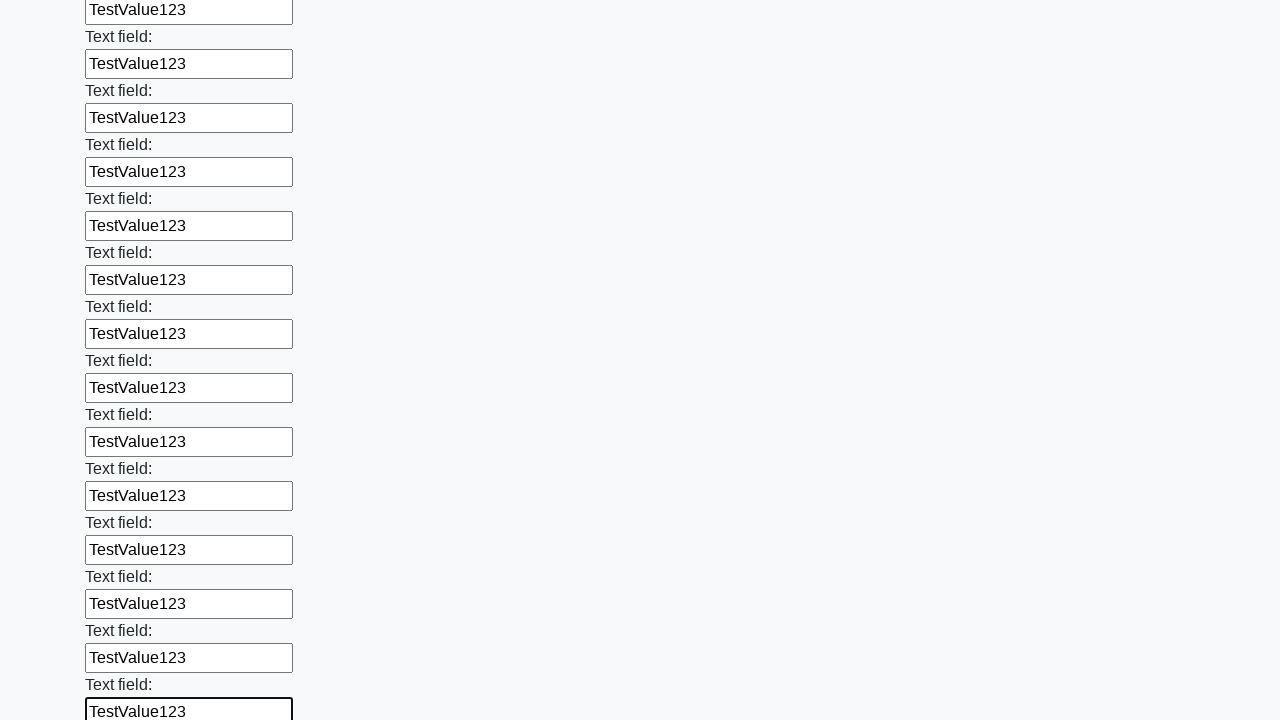

Filled a text input field with 'TestValue123' on input[type='text'] >> nth=46
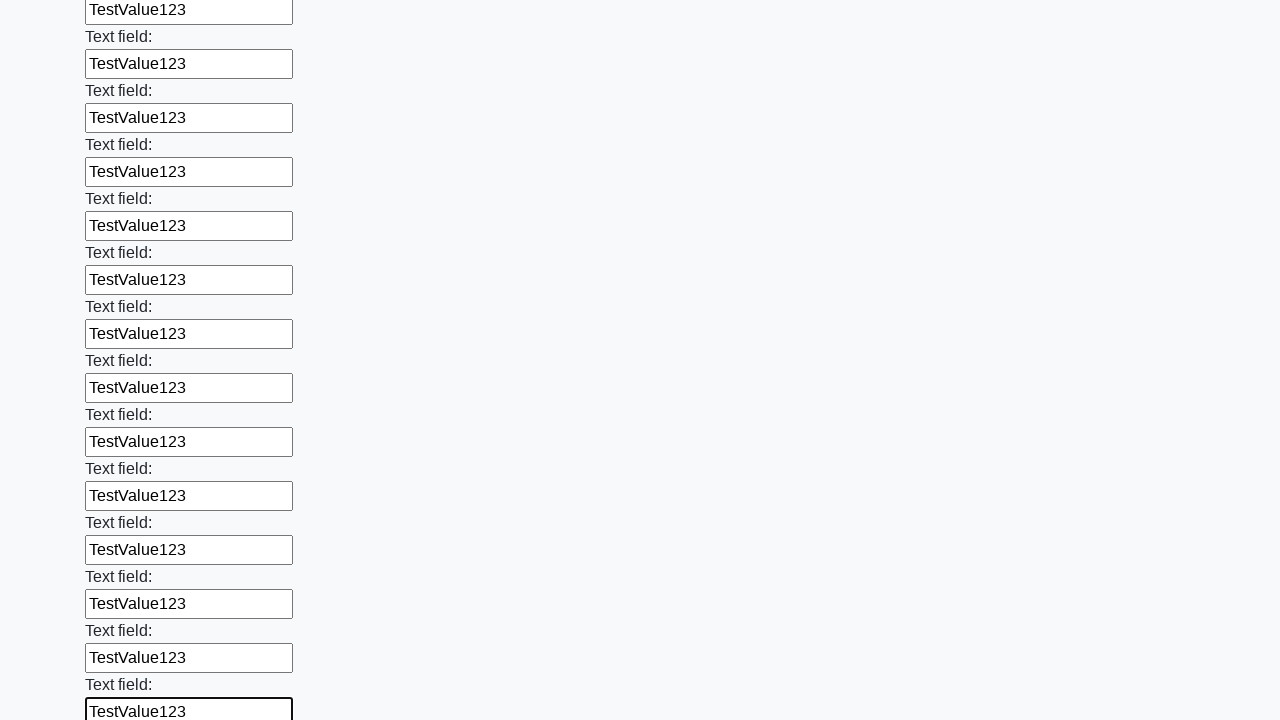

Filled a text input field with 'TestValue123' on input[type='text'] >> nth=47
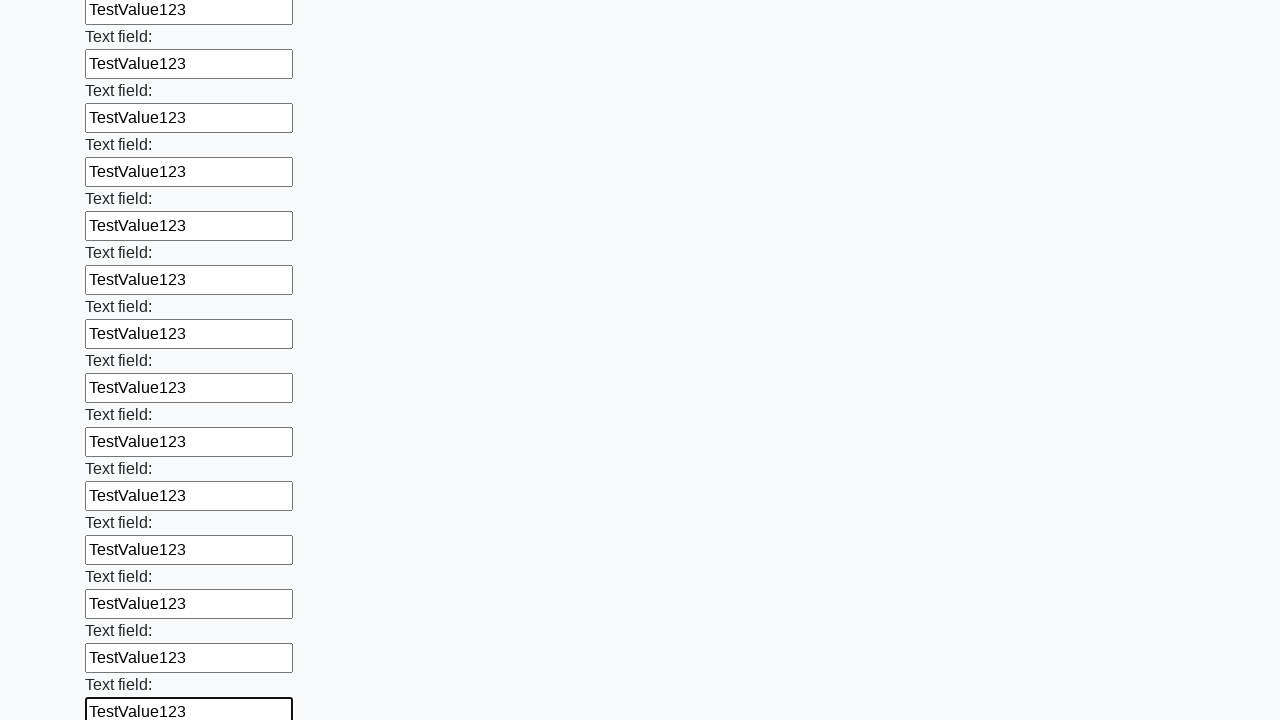

Filled a text input field with 'TestValue123' on input[type='text'] >> nth=48
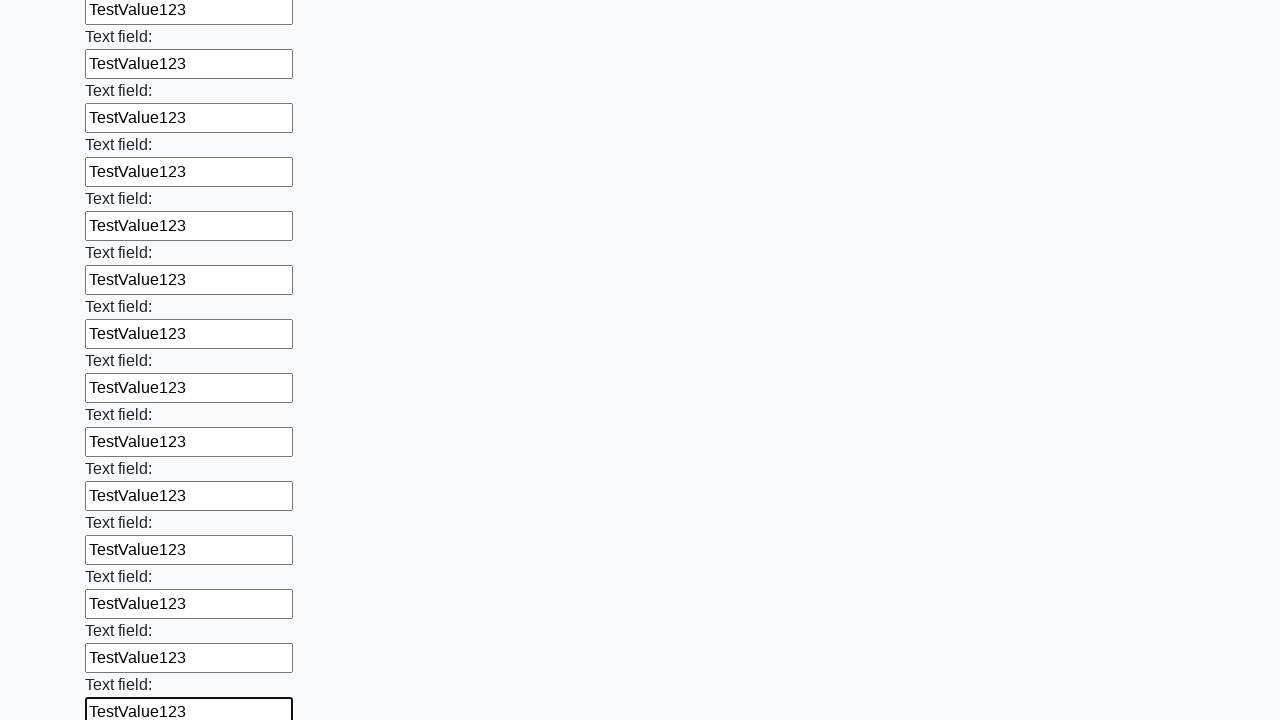

Filled a text input field with 'TestValue123' on input[type='text'] >> nth=49
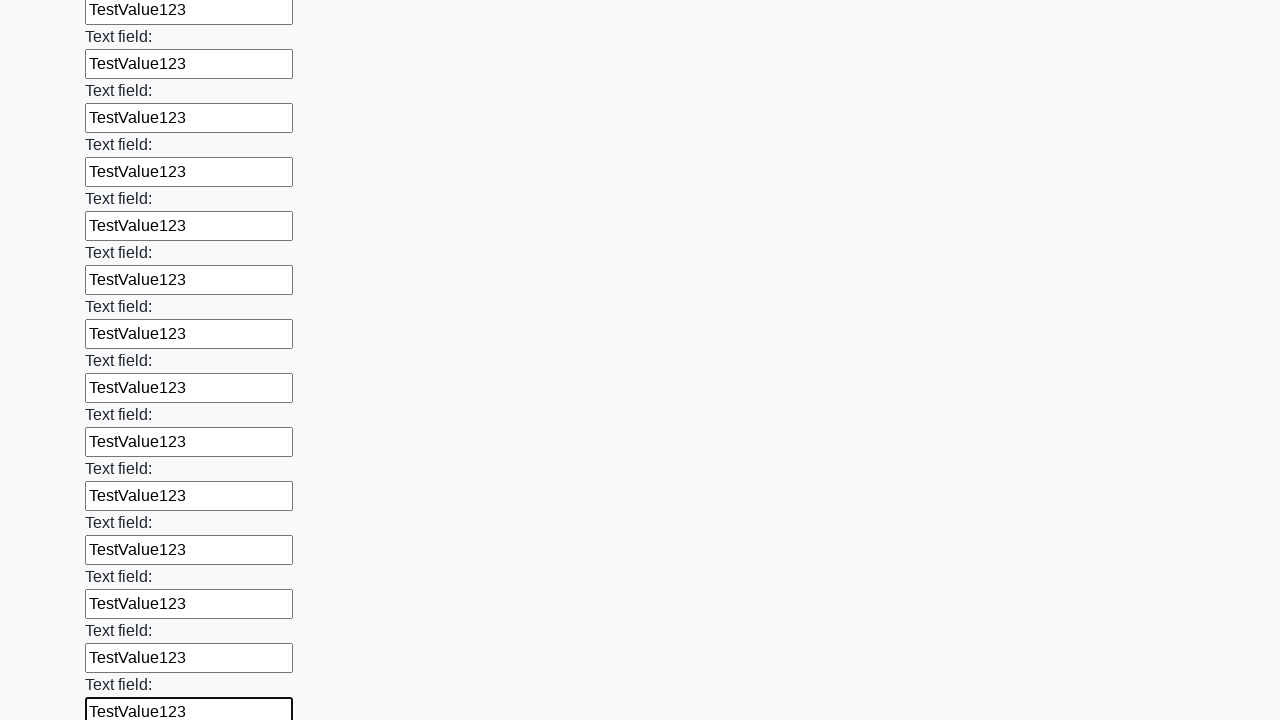

Filled a text input field with 'TestValue123' on input[type='text'] >> nth=50
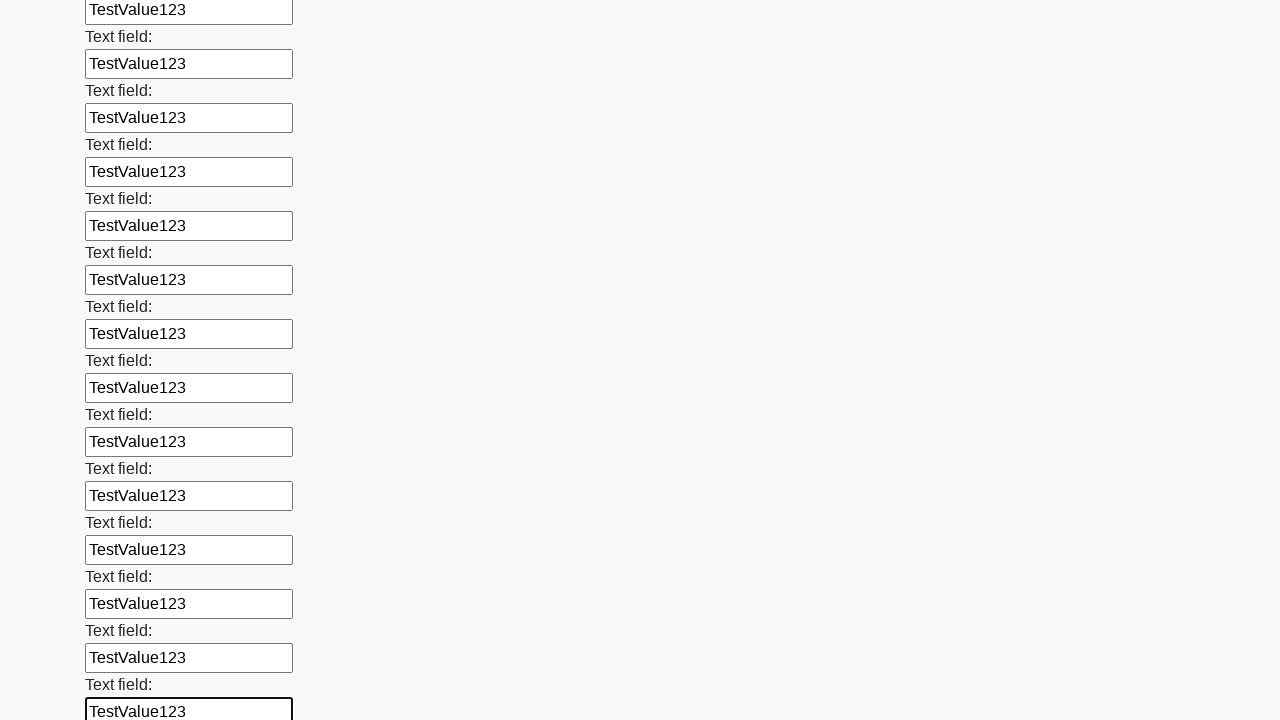

Filled a text input field with 'TestValue123' on input[type='text'] >> nth=51
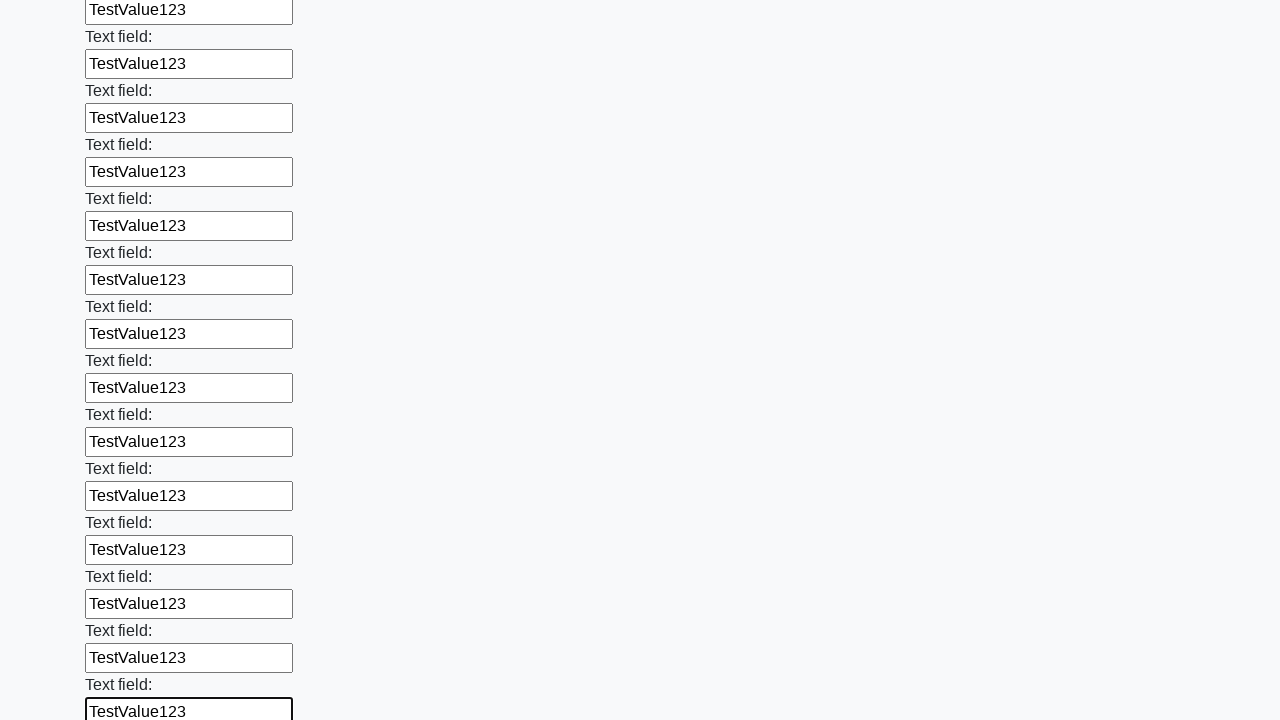

Filled a text input field with 'TestValue123' on input[type='text'] >> nth=52
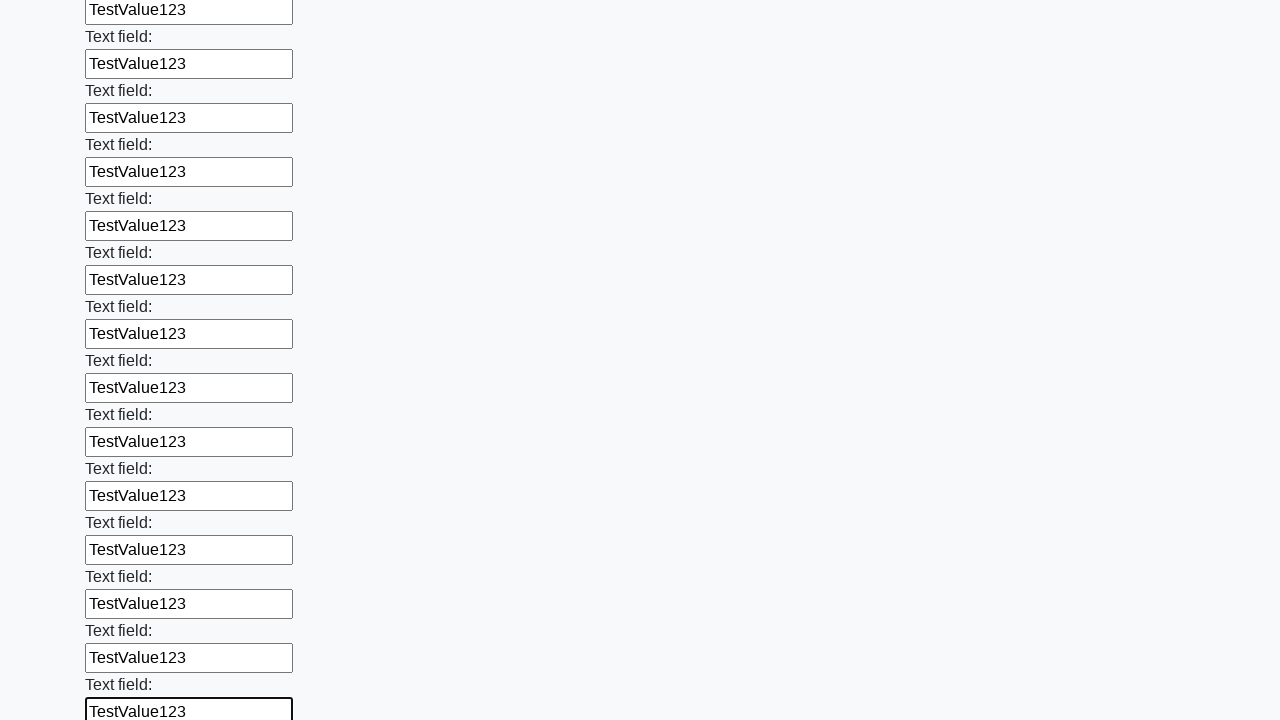

Filled a text input field with 'TestValue123' on input[type='text'] >> nth=53
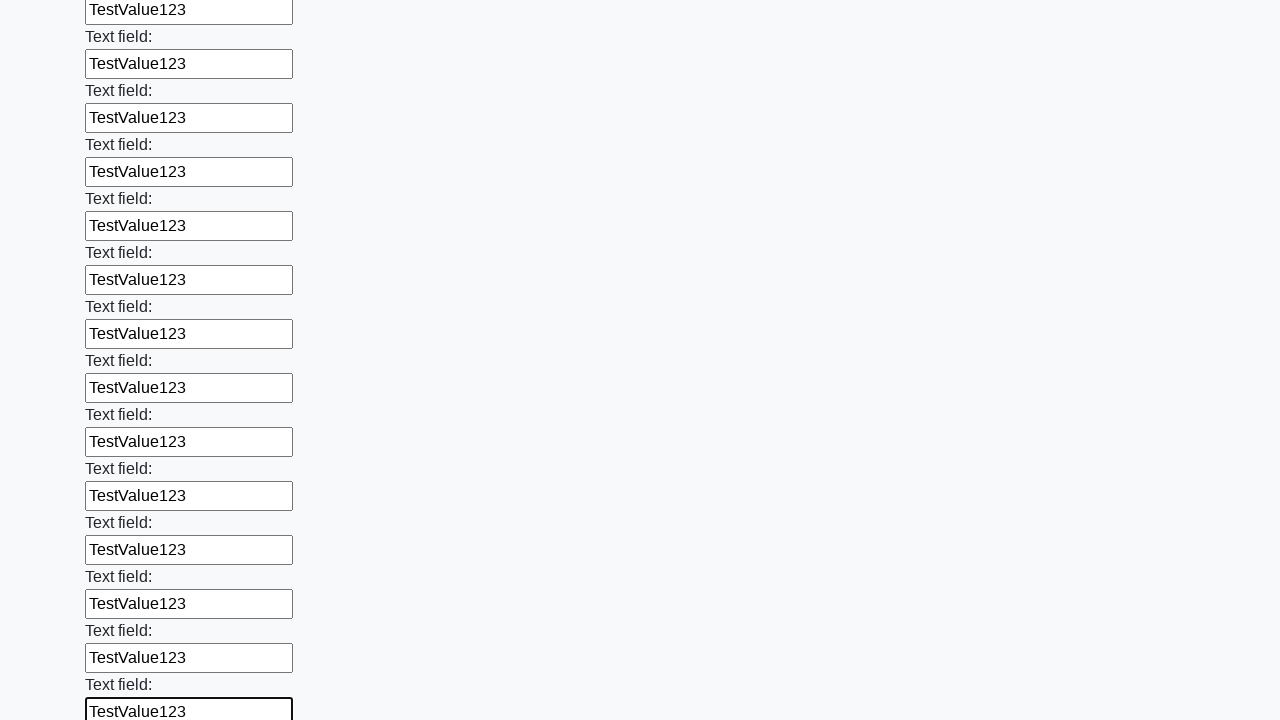

Filled a text input field with 'TestValue123' on input[type='text'] >> nth=54
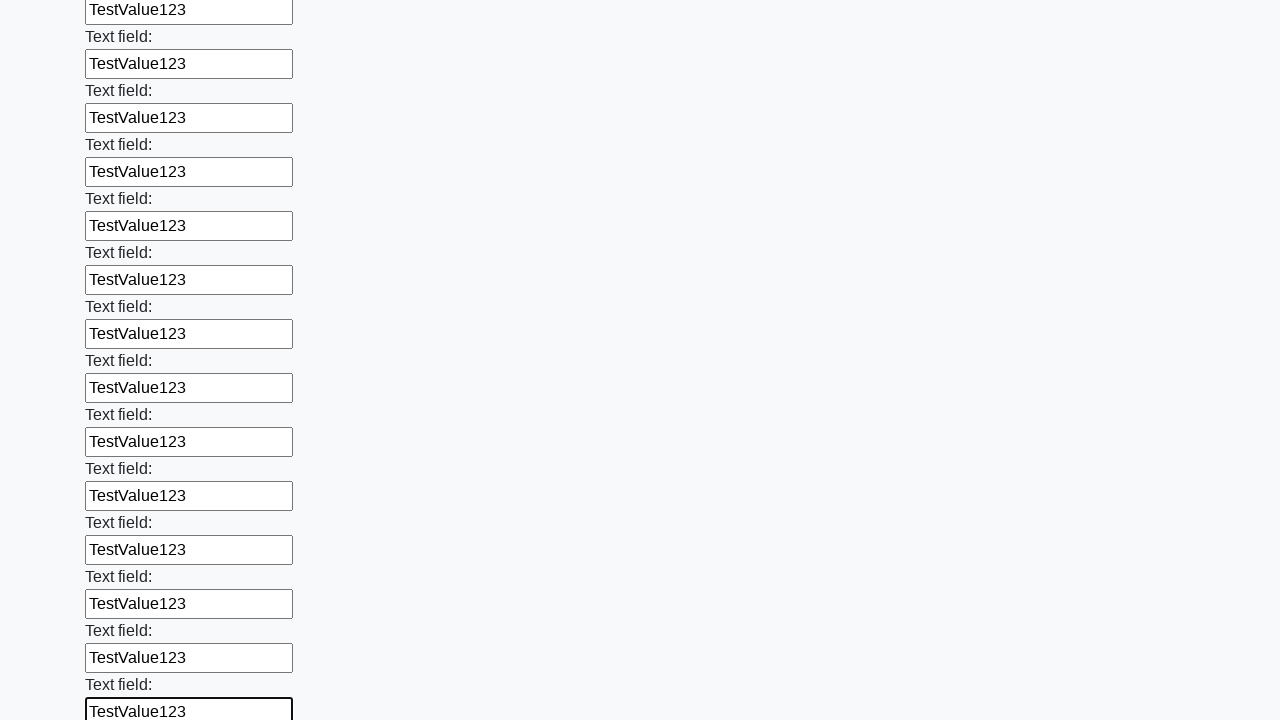

Filled a text input field with 'TestValue123' on input[type='text'] >> nth=55
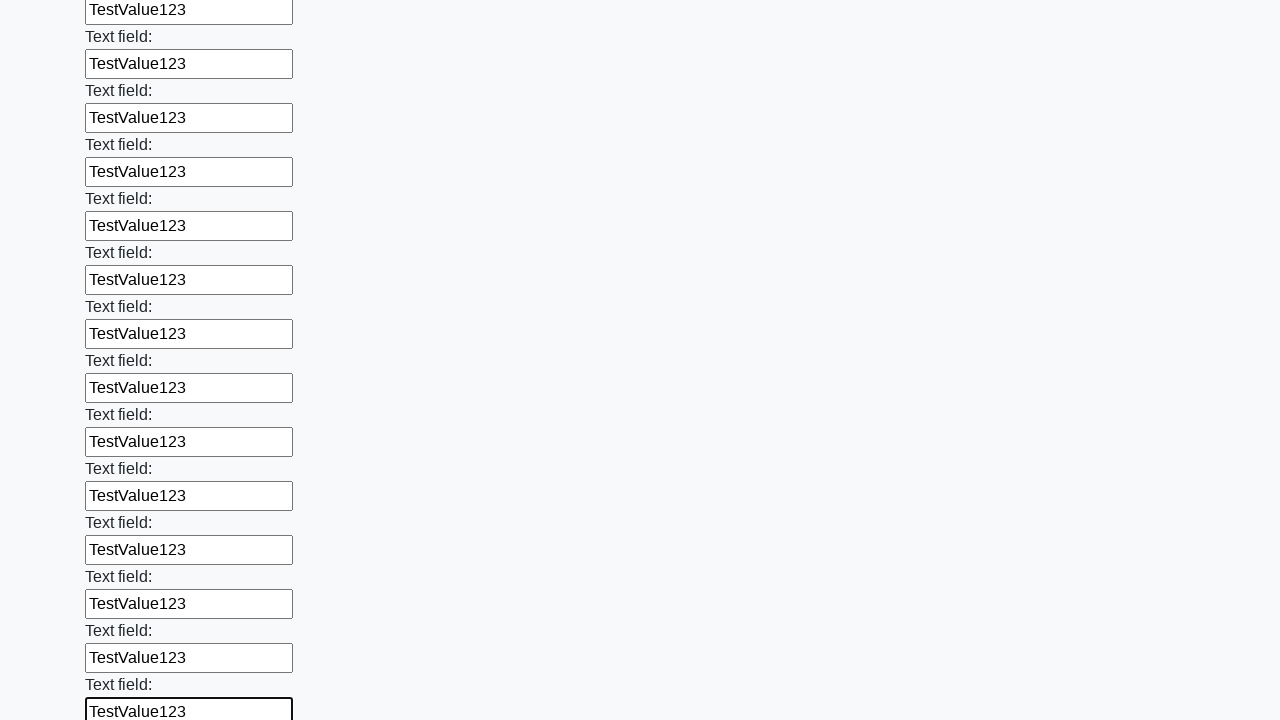

Filled a text input field with 'TestValue123' on input[type='text'] >> nth=56
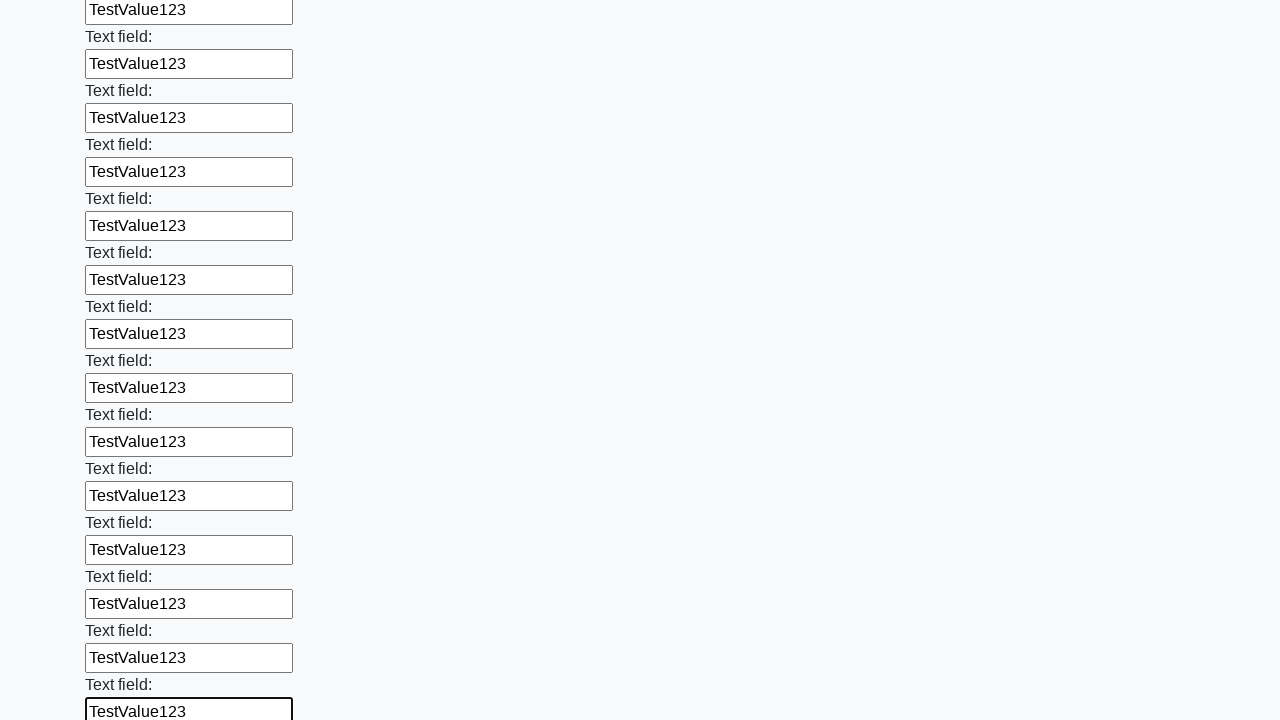

Filled a text input field with 'TestValue123' on input[type='text'] >> nth=57
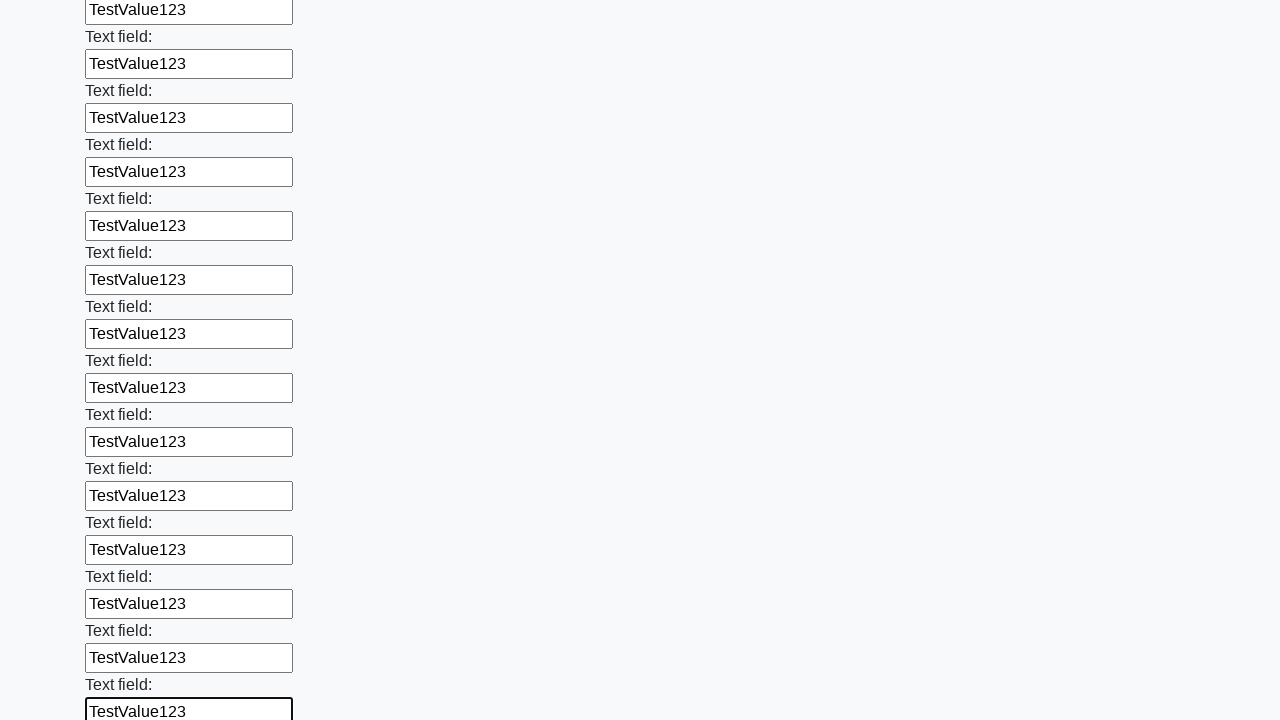

Filled a text input field with 'TestValue123' on input[type='text'] >> nth=58
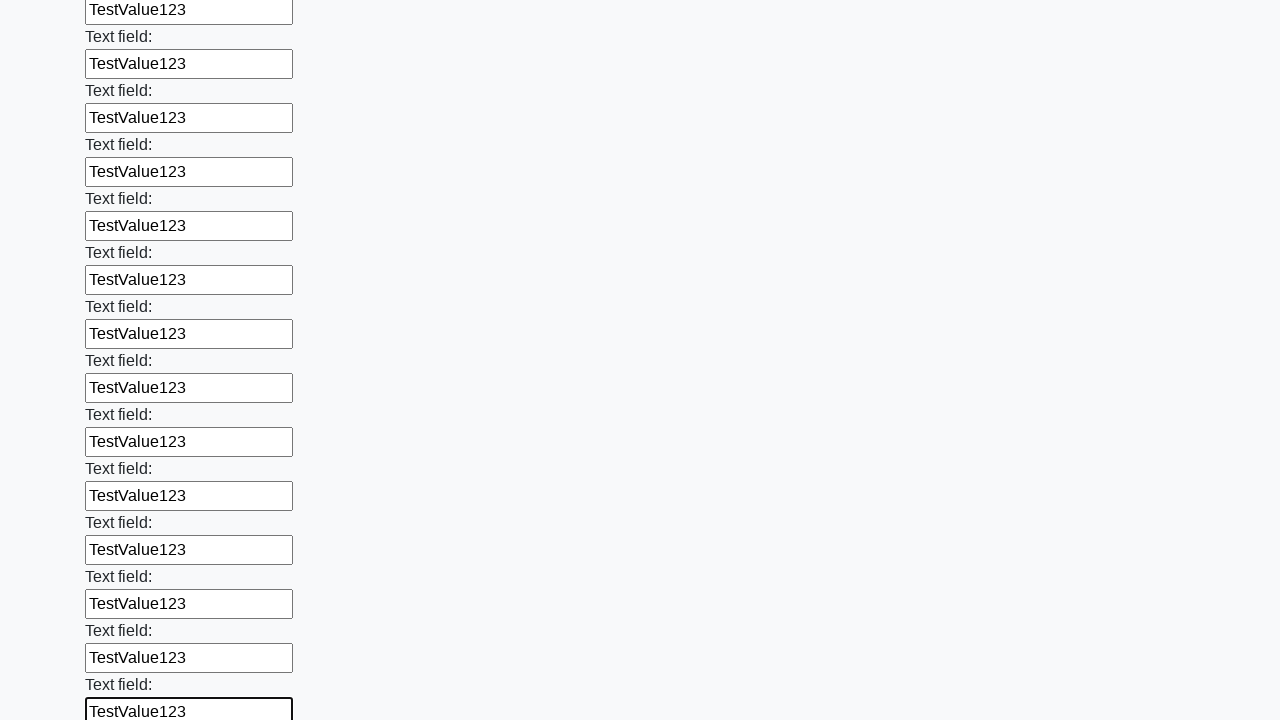

Filled a text input field with 'TestValue123' on input[type='text'] >> nth=59
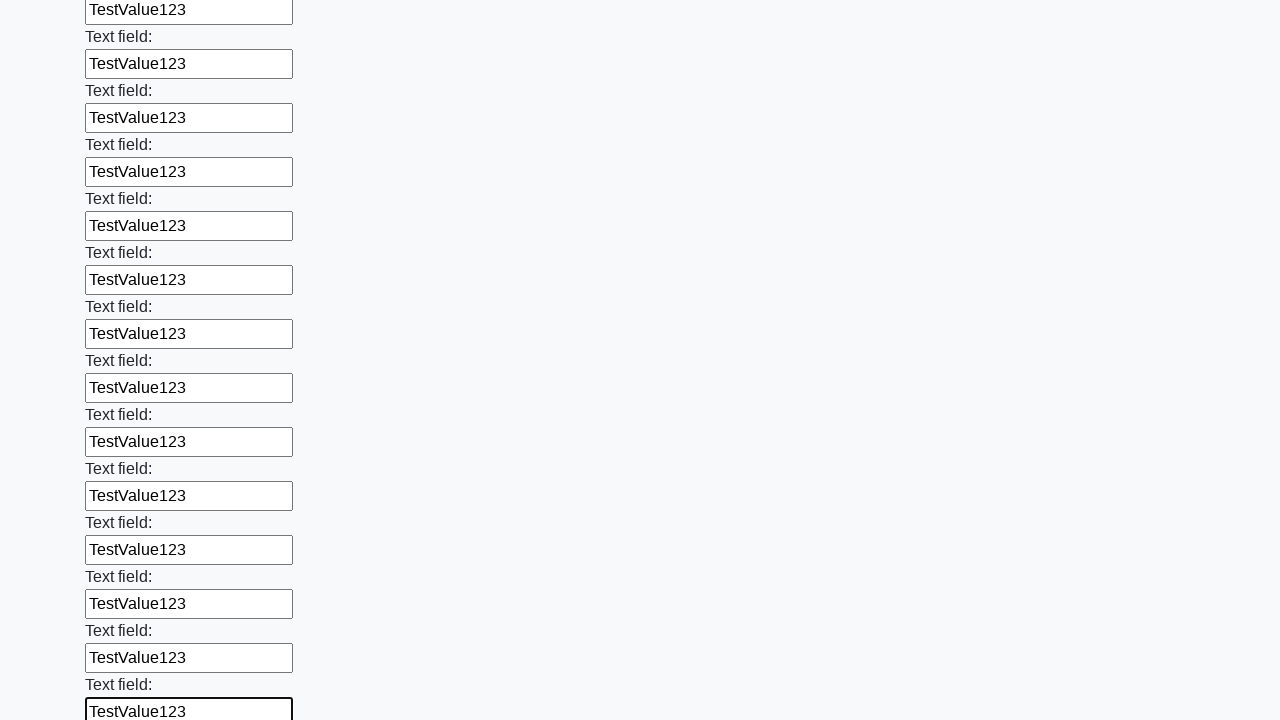

Filled a text input field with 'TestValue123' on input[type='text'] >> nth=60
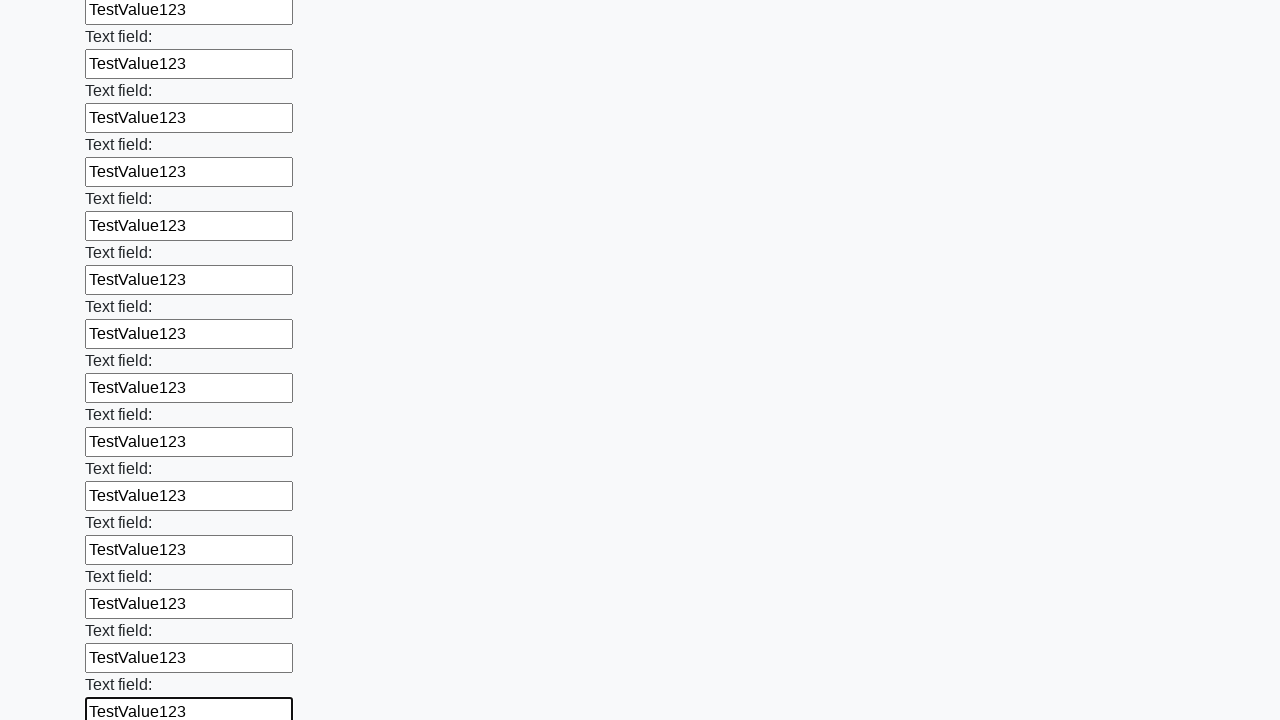

Filled a text input field with 'TestValue123' on input[type='text'] >> nth=61
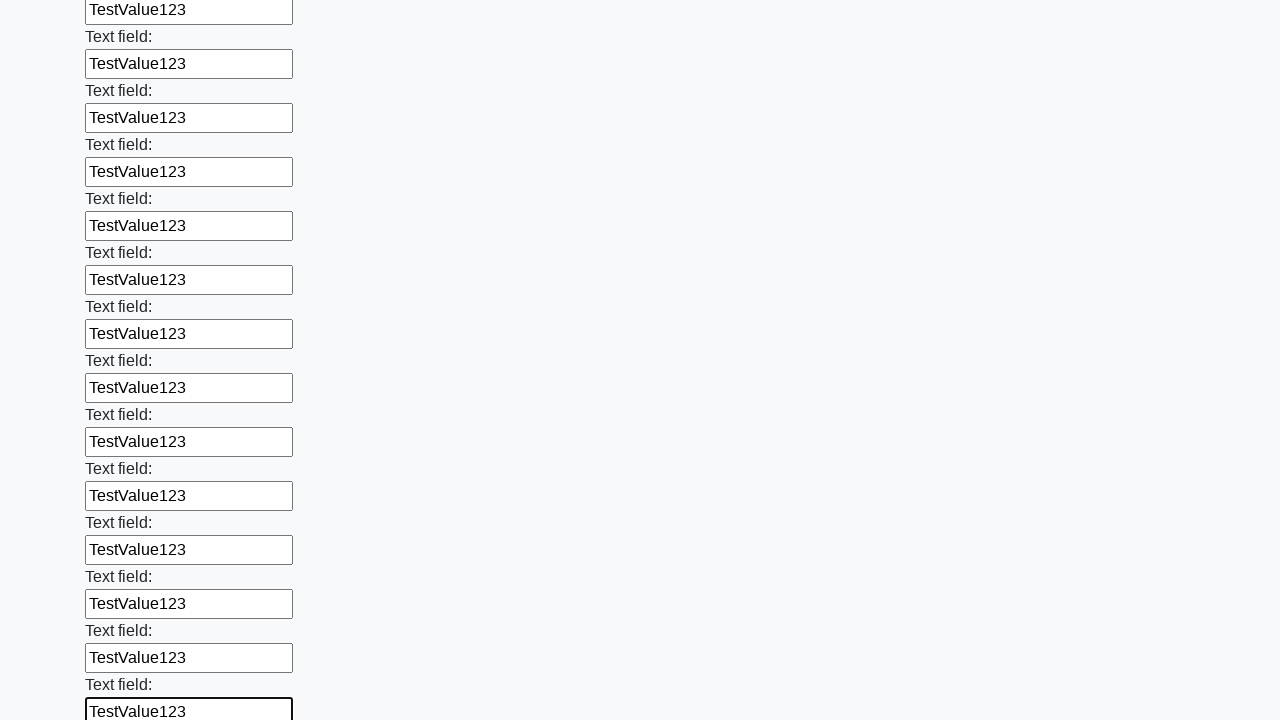

Filled a text input field with 'TestValue123' on input[type='text'] >> nth=62
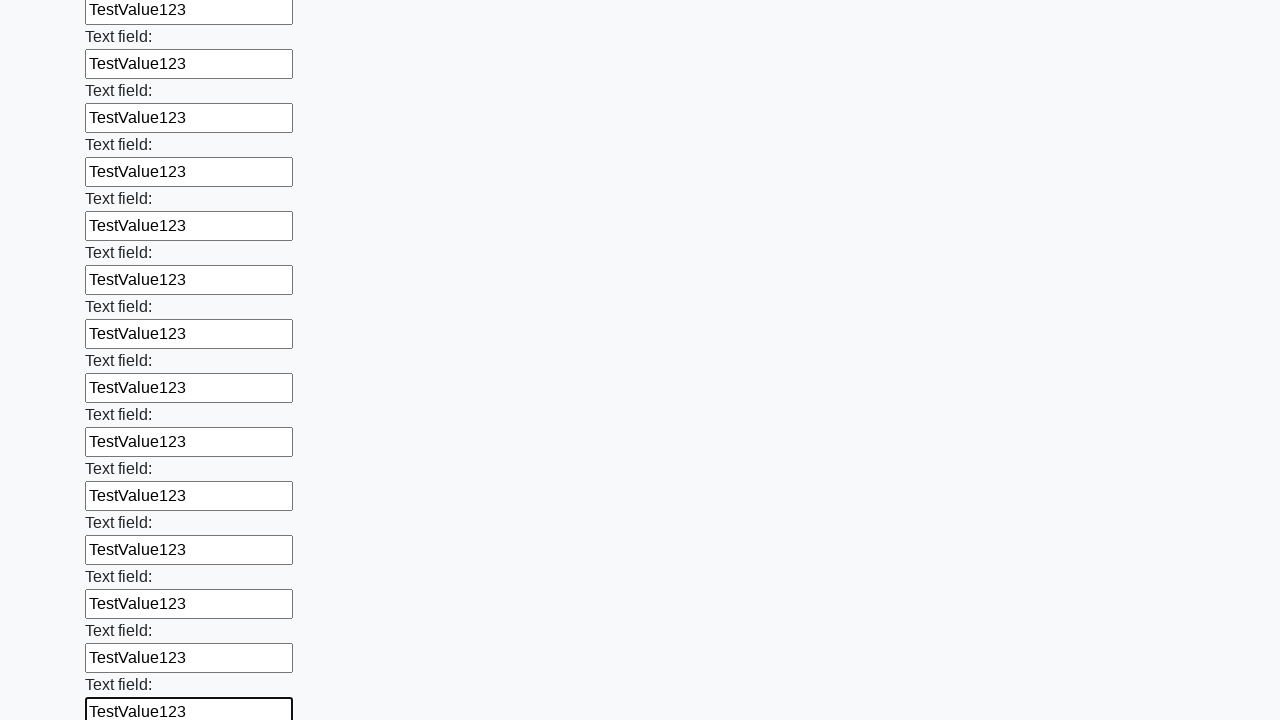

Filled a text input field with 'TestValue123' on input[type='text'] >> nth=63
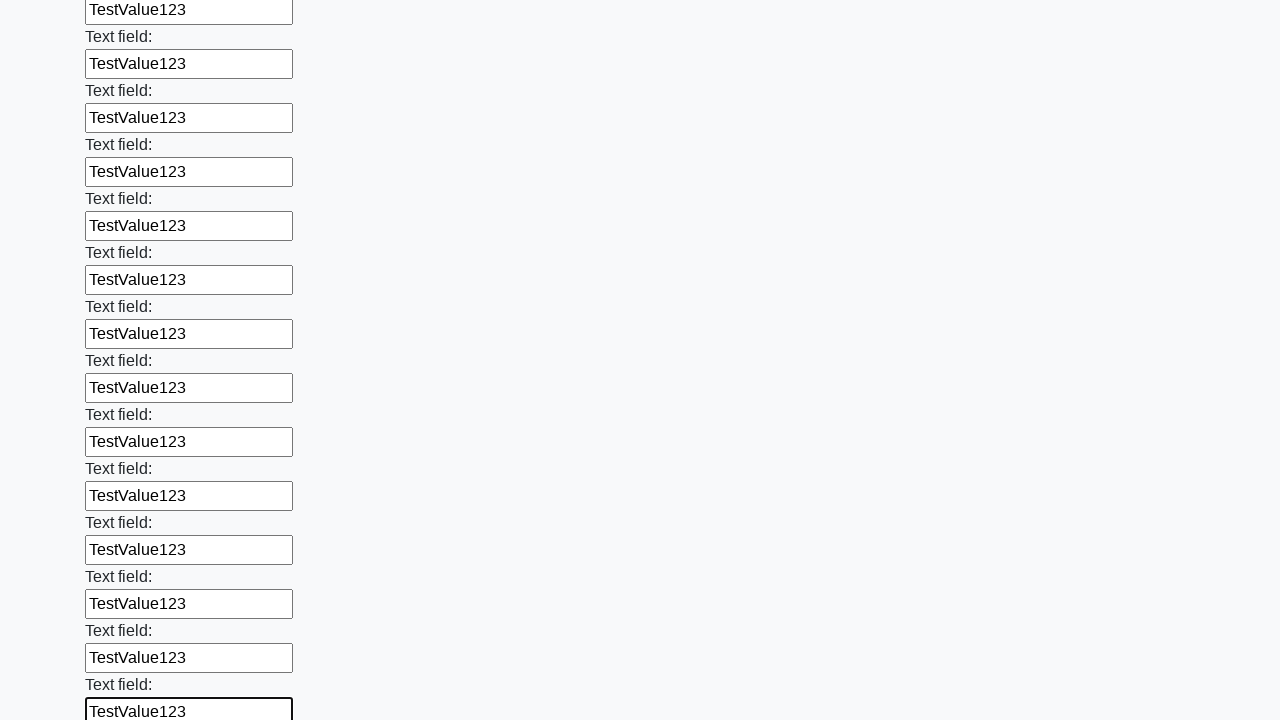

Filled a text input field with 'TestValue123' on input[type='text'] >> nth=64
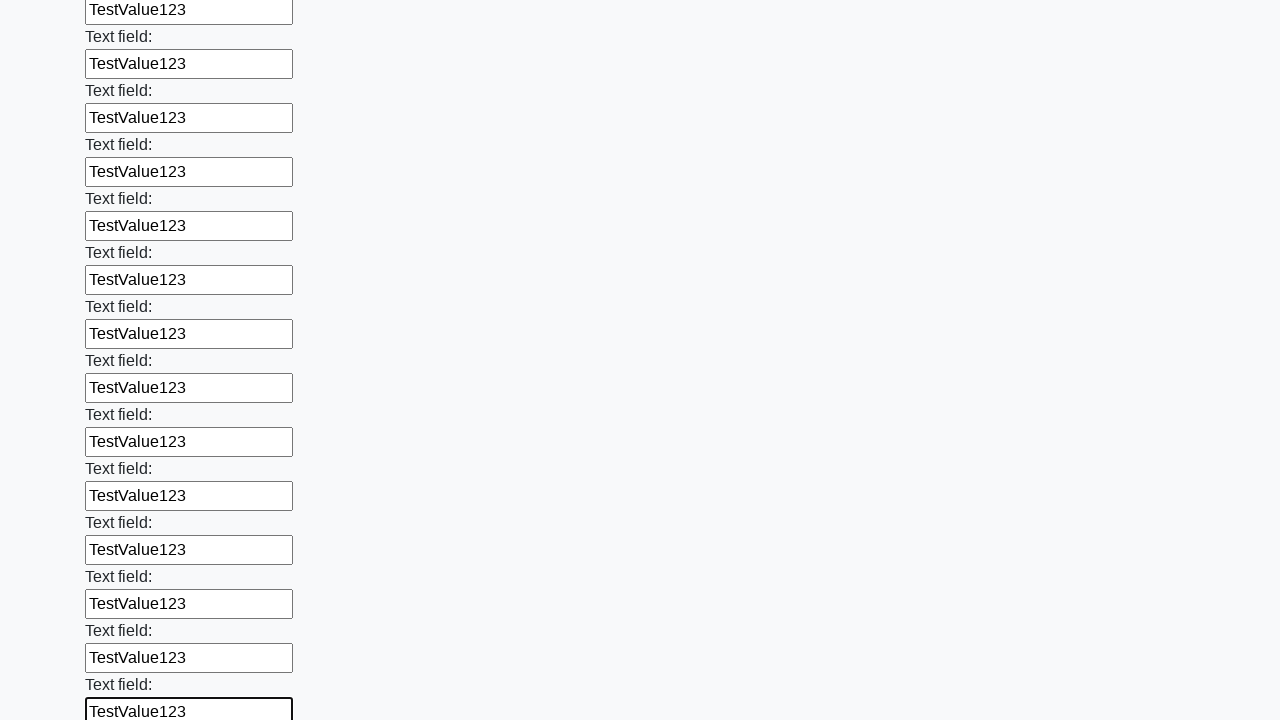

Filled a text input field with 'TestValue123' on input[type='text'] >> nth=65
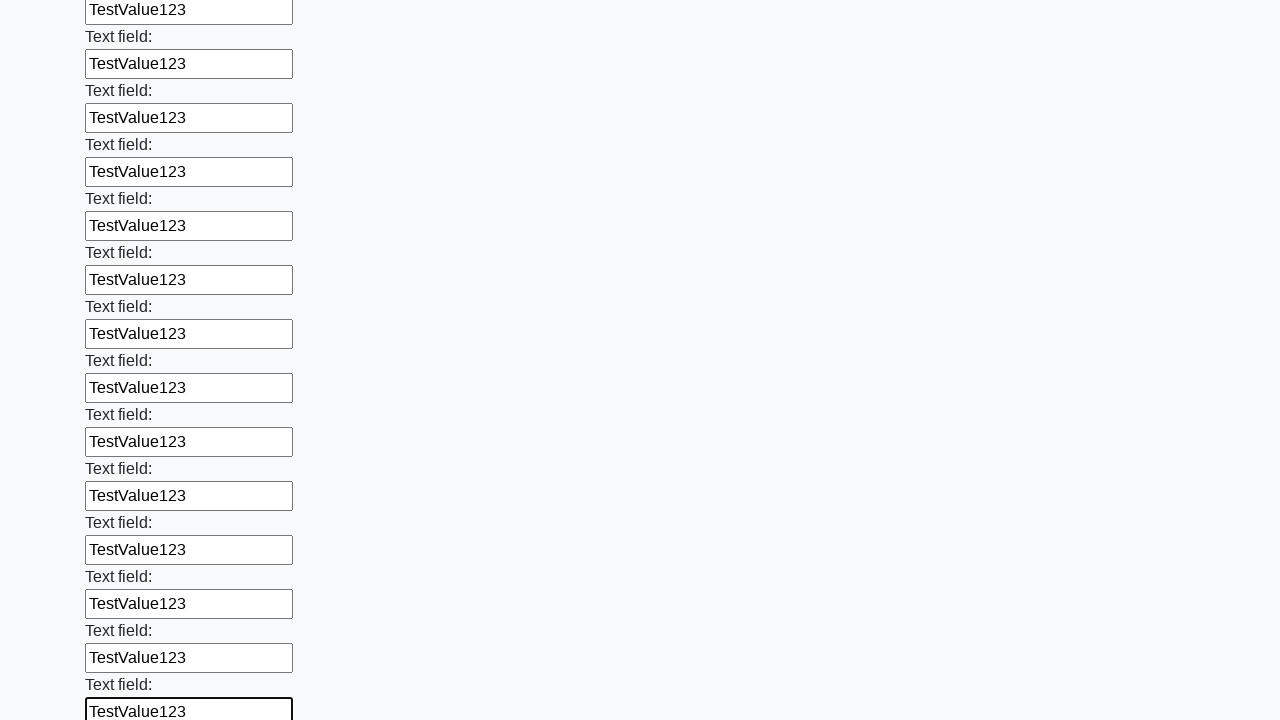

Filled a text input field with 'TestValue123' on input[type='text'] >> nth=66
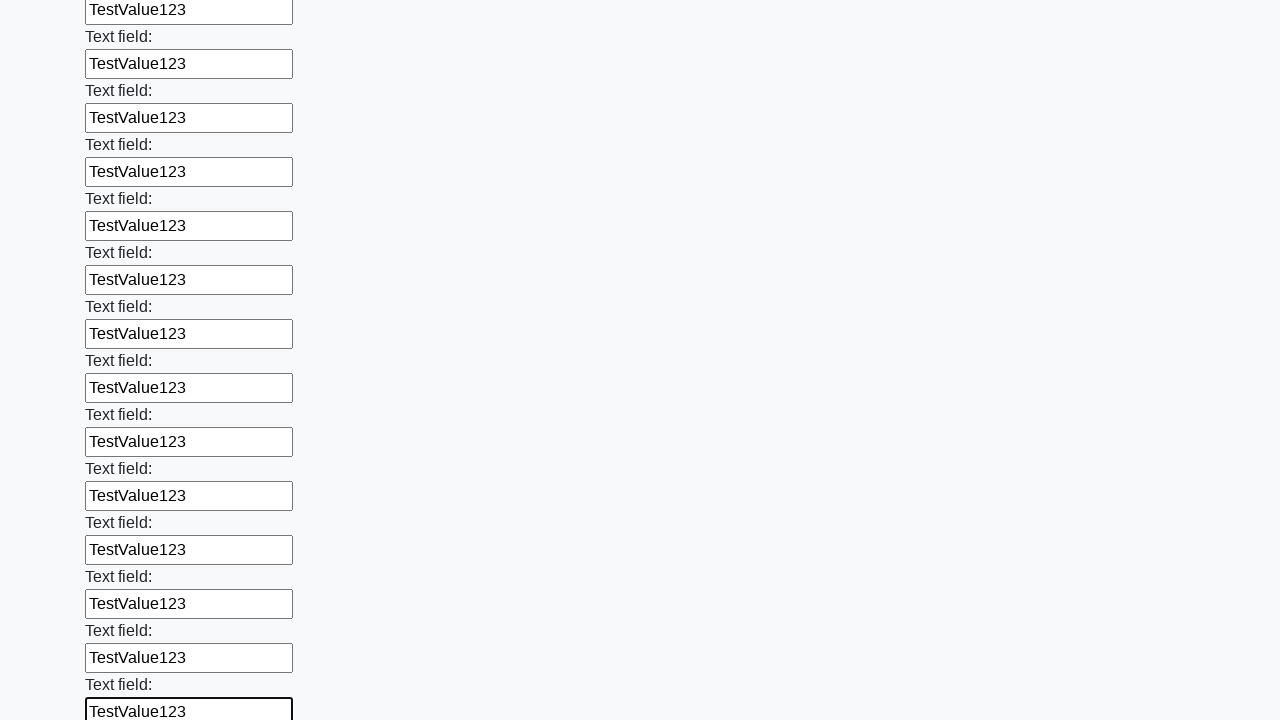

Filled a text input field with 'TestValue123' on input[type='text'] >> nth=67
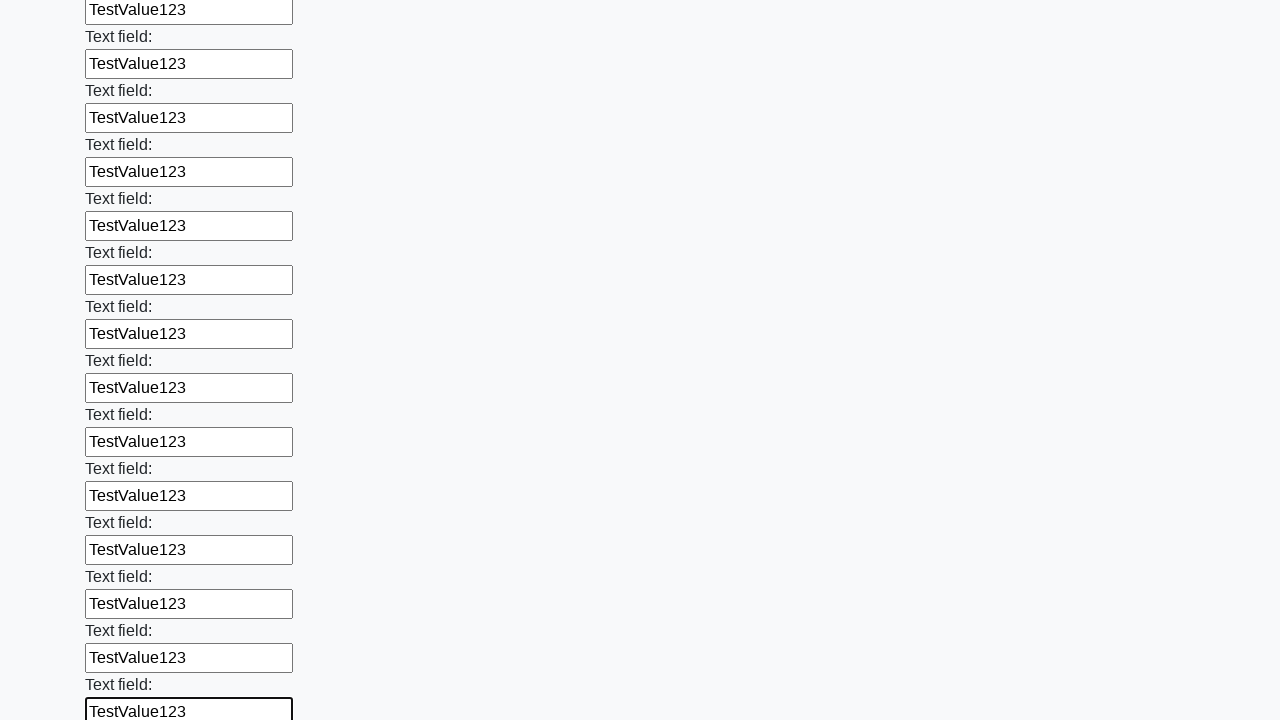

Filled a text input field with 'TestValue123' on input[type='text'] >> nth=68
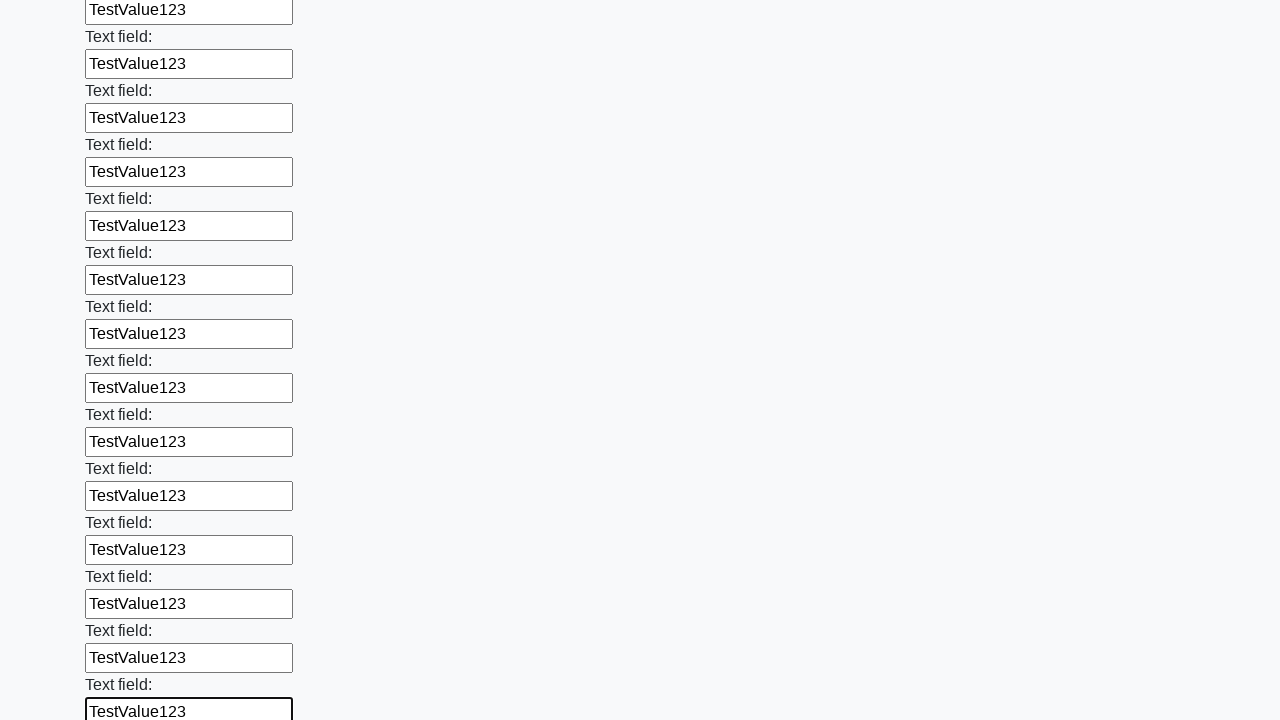

Filled a text input field with 'TestValue123' on input[type='text'] >> nth=69
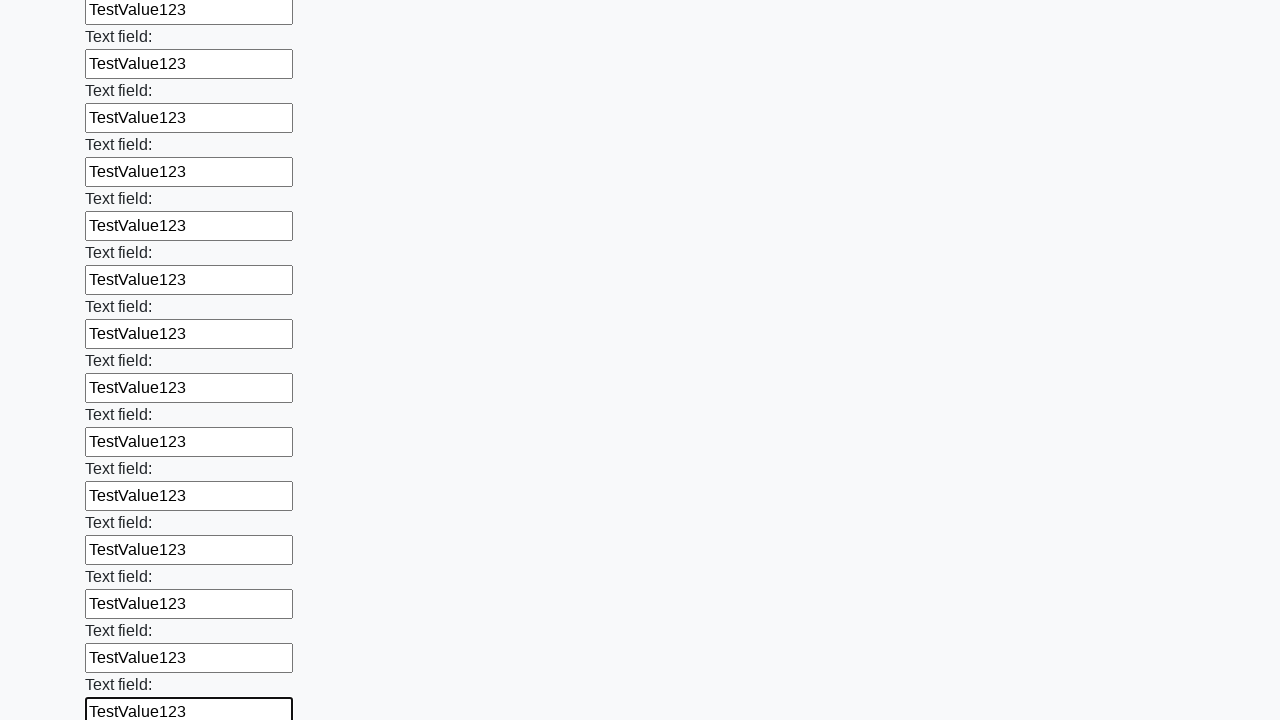

Filled a text input field with 'TestValue123' on input[type='text'] >> nth=70
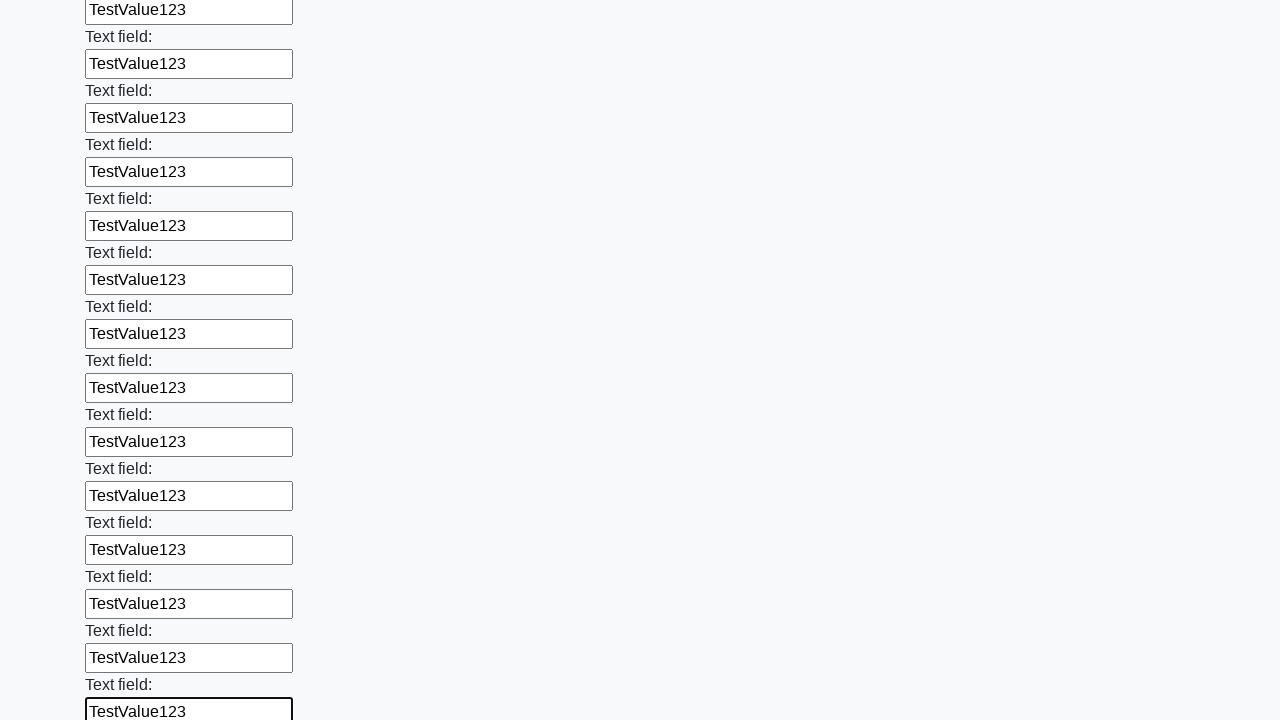

Filled a text input field with 'TestValue123' on input[type='text'] >> nth=71
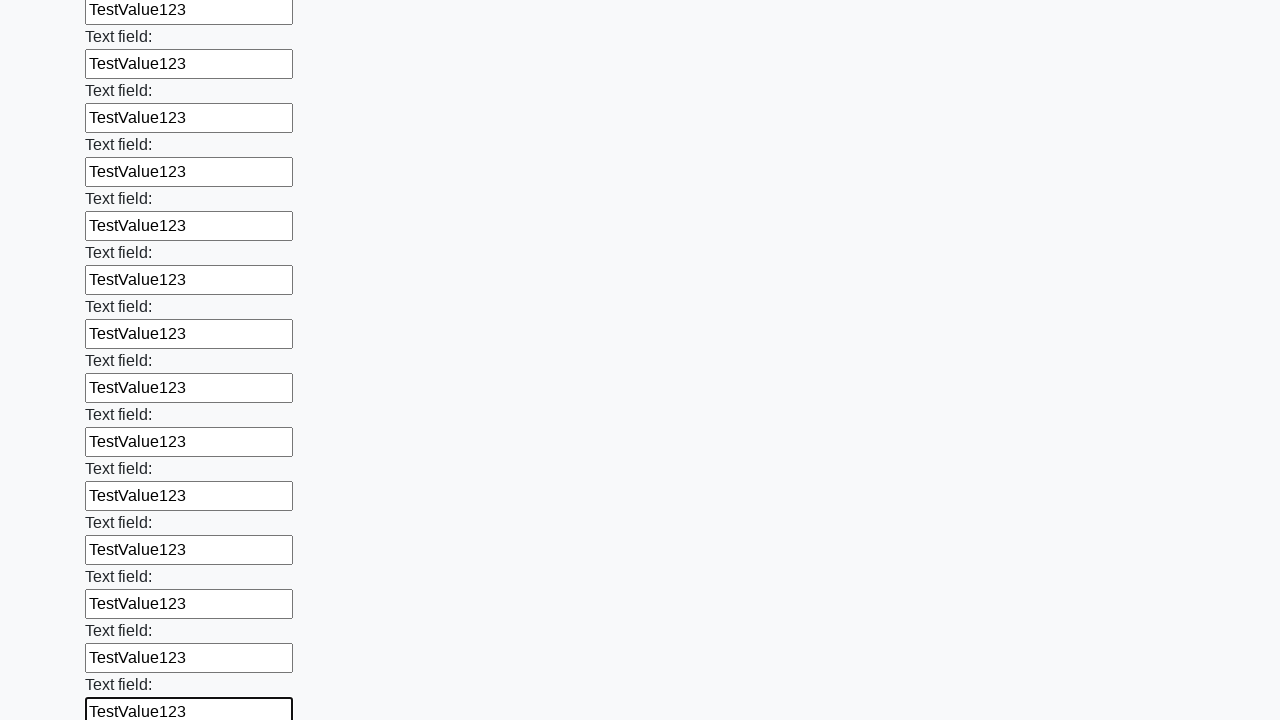

Filled a text input field with 'TestValue123' on input[type='text'] >> nth=72
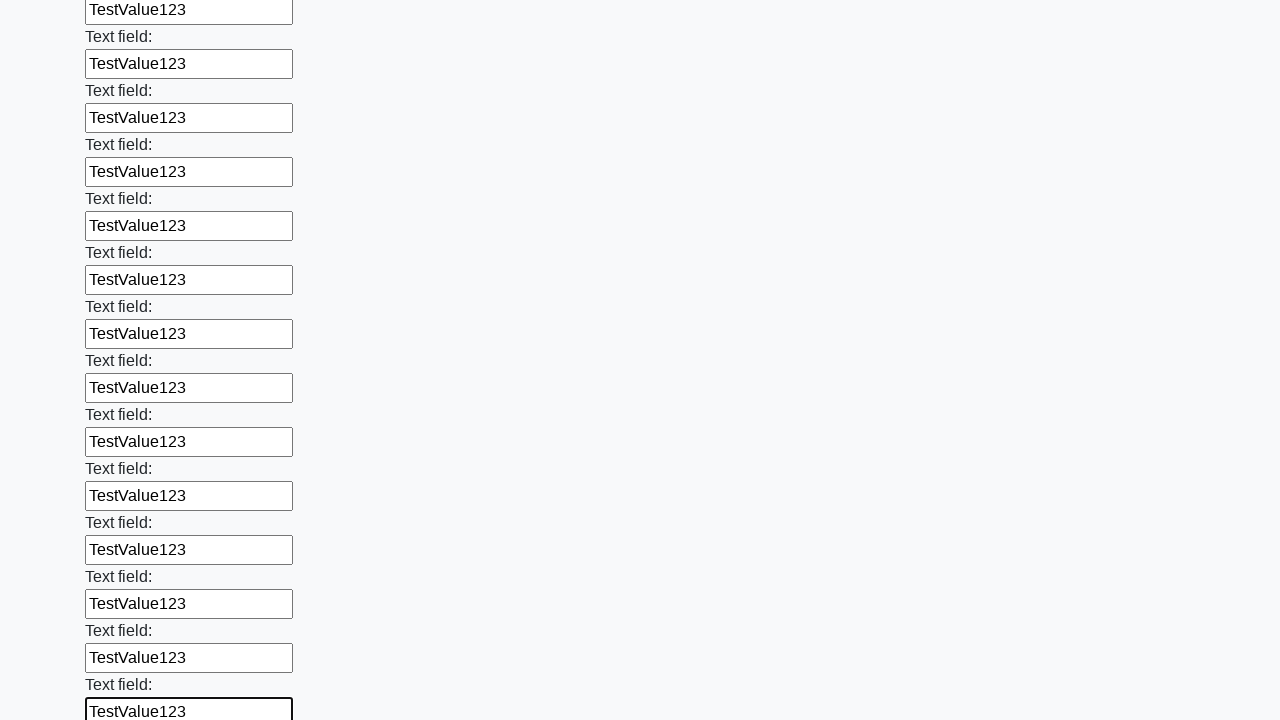

Filled a text input field with 'TestValue123' on input[type='text'] >> nth=73
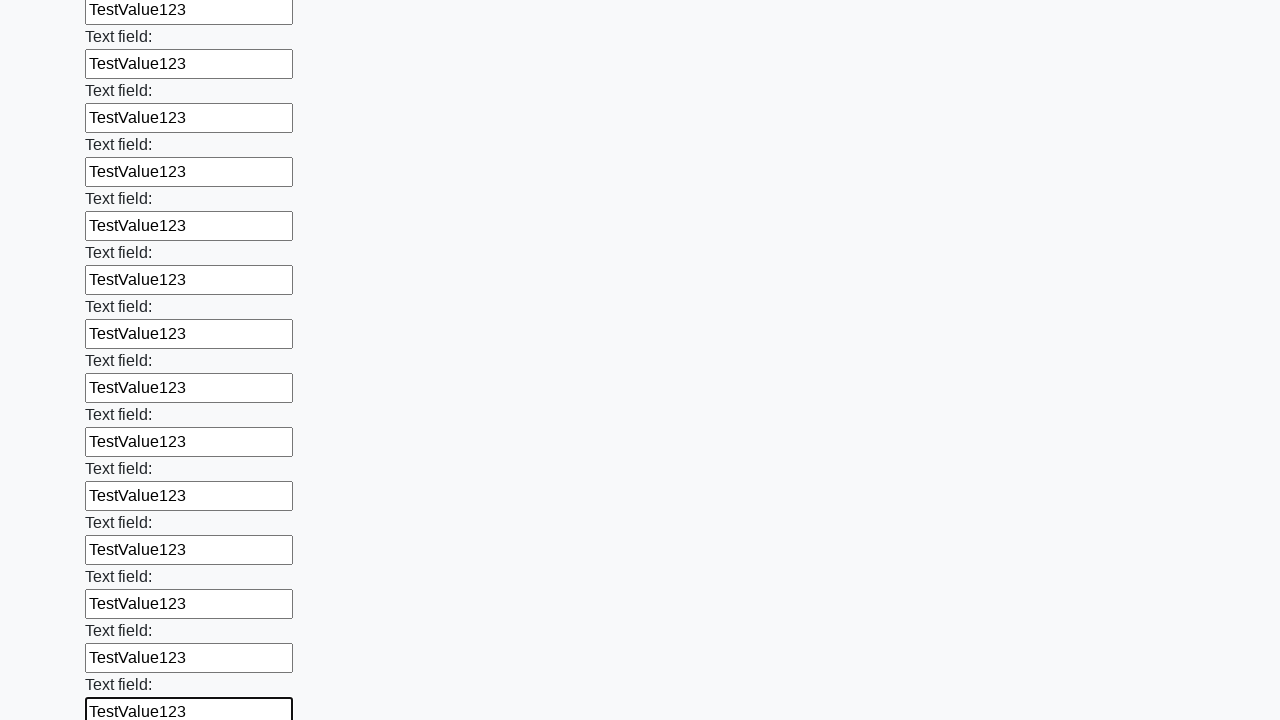

Filled a text input field with 'TestValue123' on input[type='text'] >> nth=74
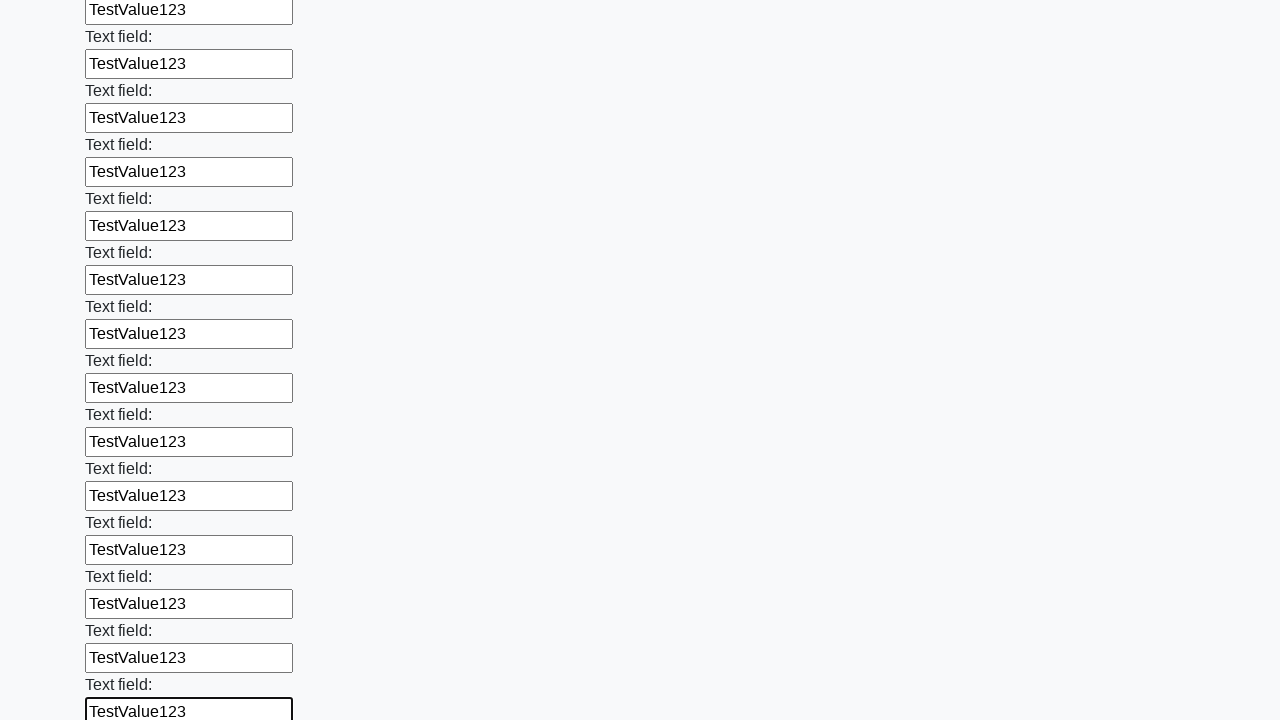

Filled a text input field with 'TestValue123' on input[type='text'] >> nth=75
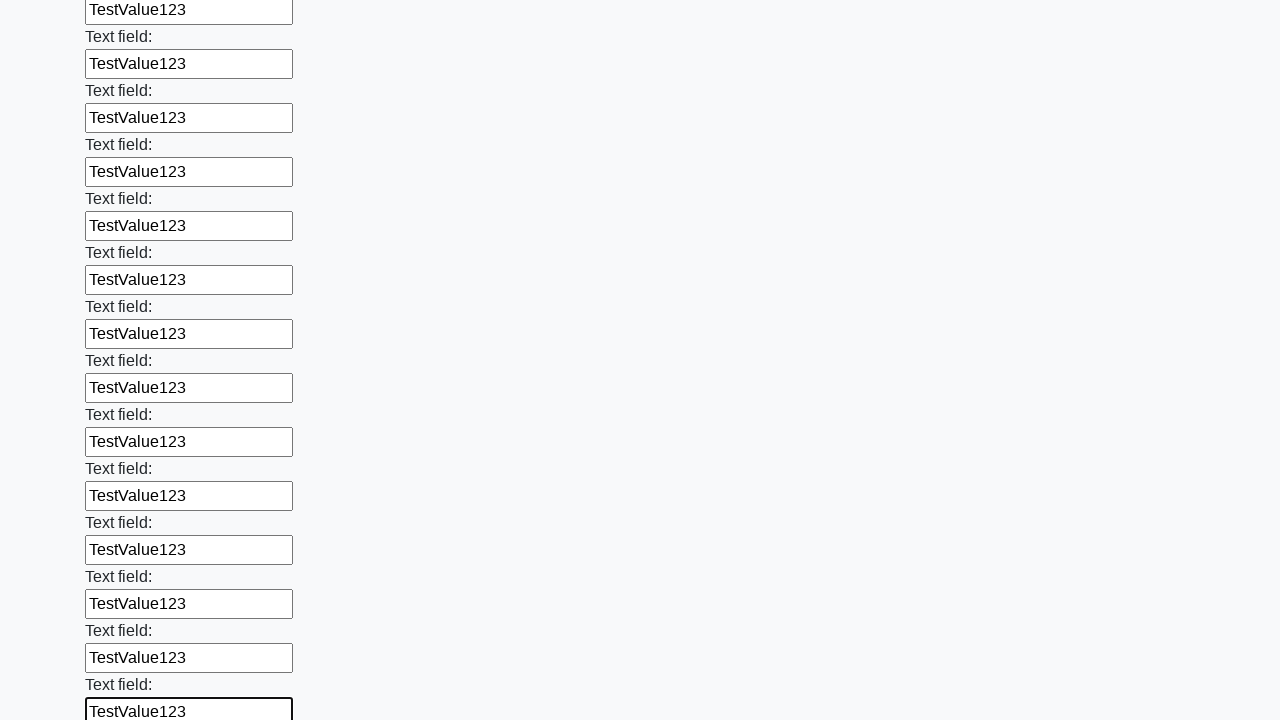

Filled a text input field with 'TestValue123' on input[type='text'] >> nth=76
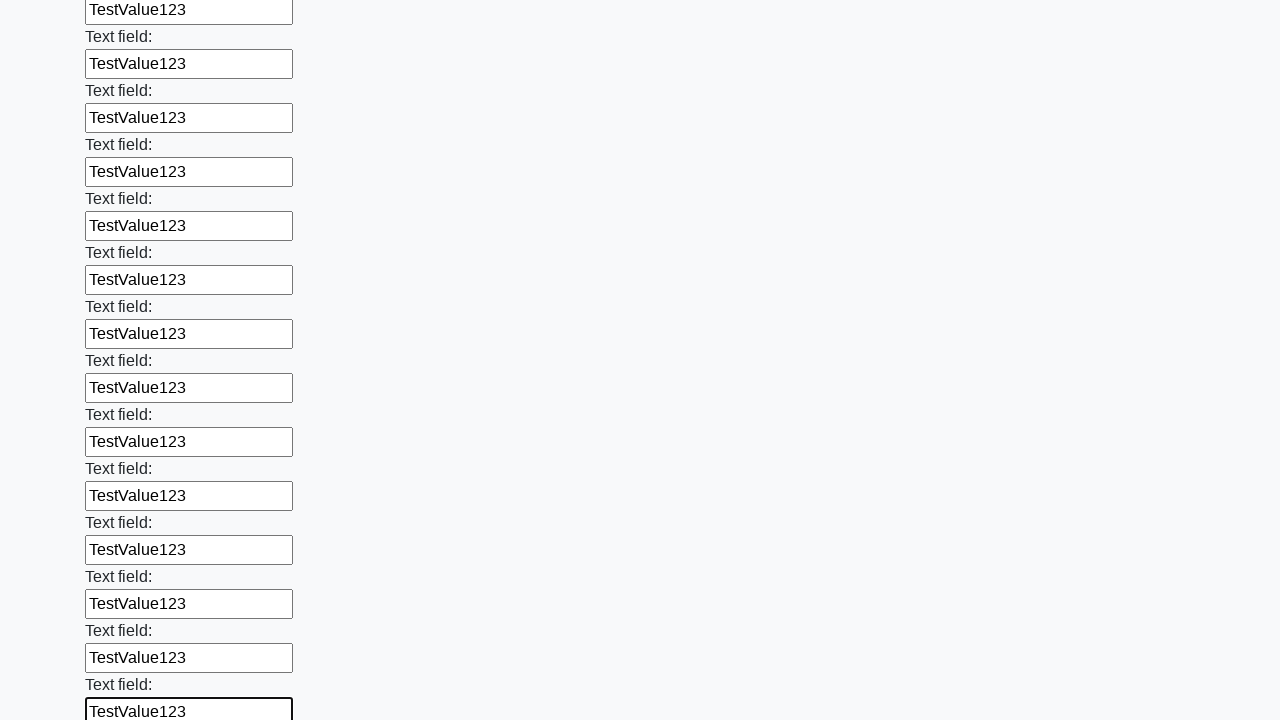

Filled a text input field with 'TestValue123' on input[type='text'] >> nth=77
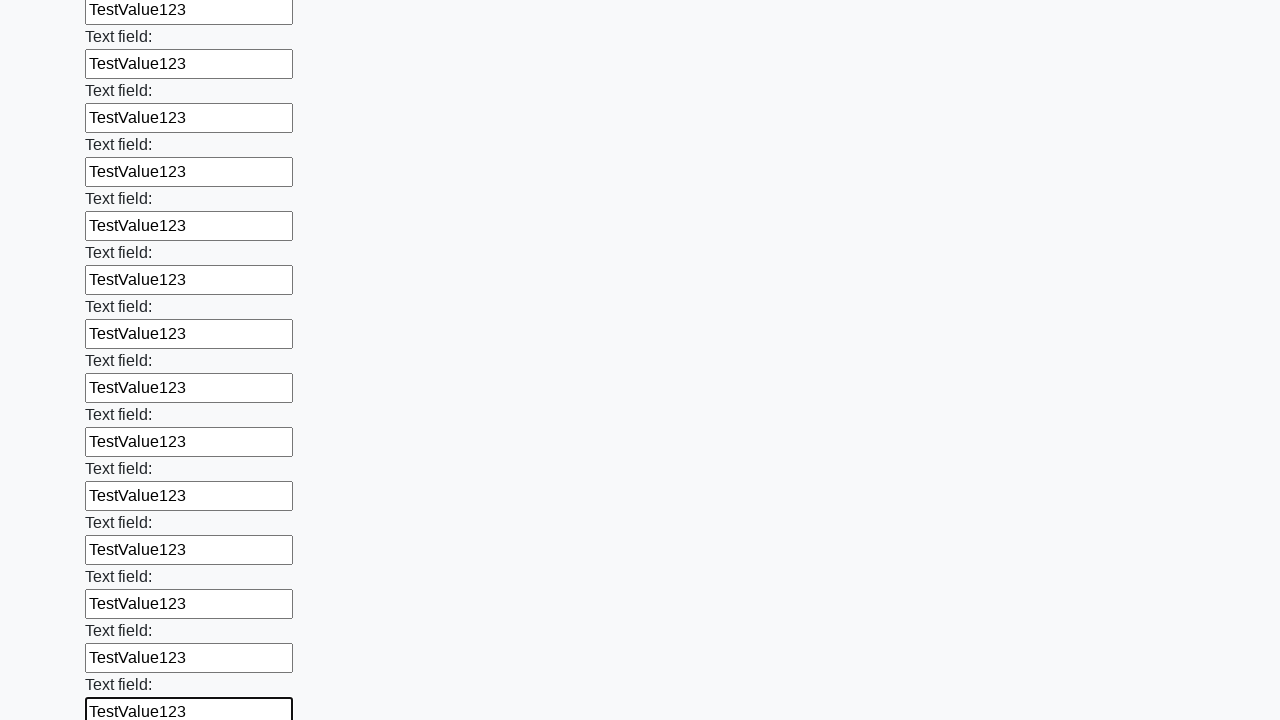

Filled a text input field with 'TestValue123' on input[type='text'] >> nth=78
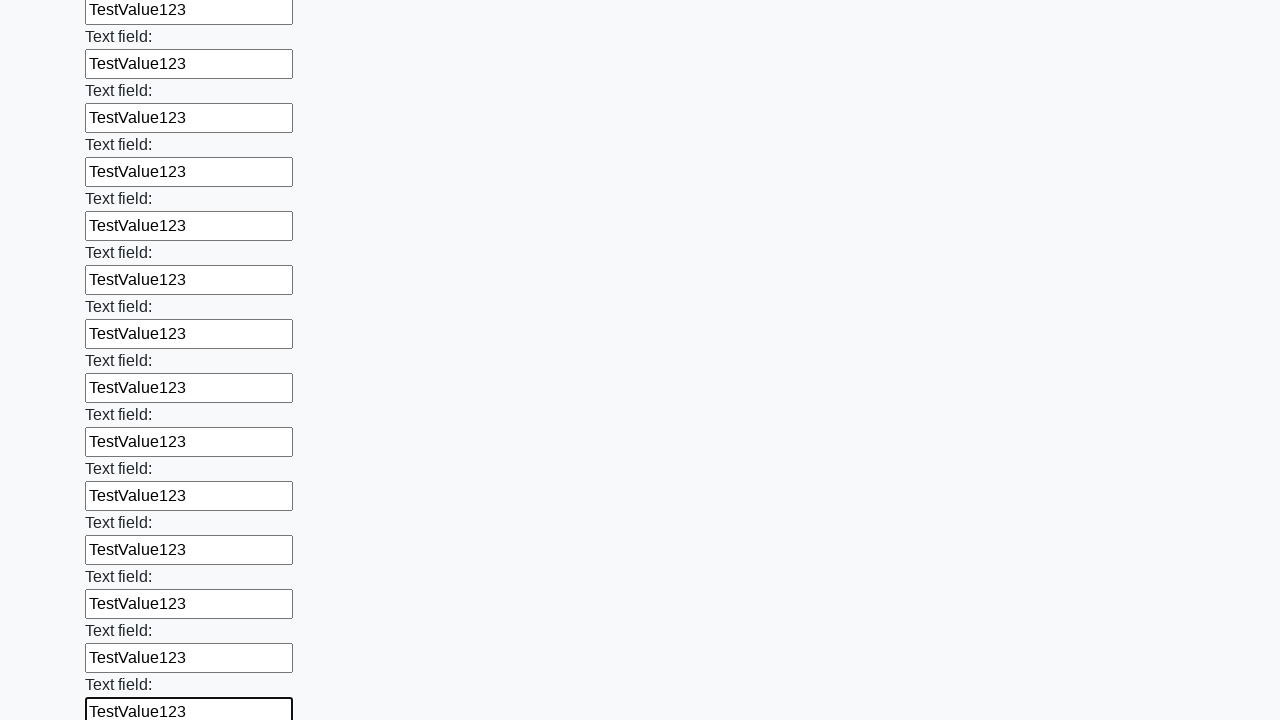

Filled a text input field with 'TestValue123' on input[type='text'] >> nth=79
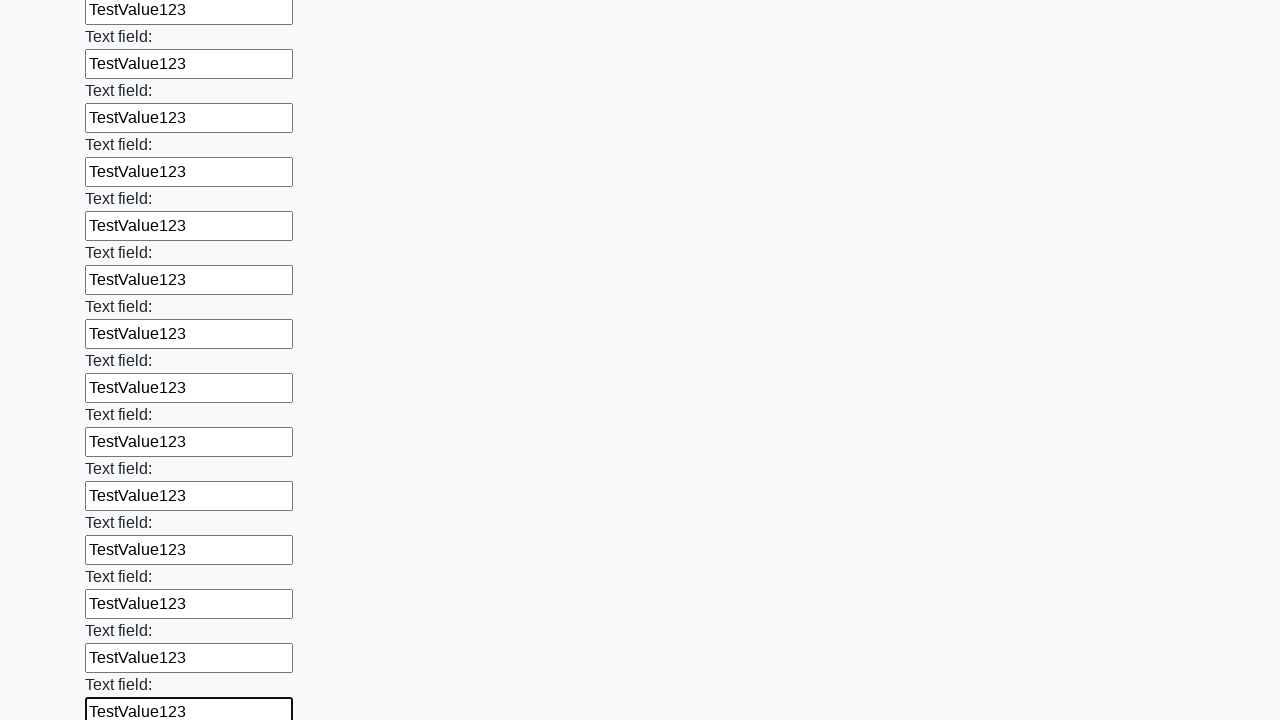

Filled a text input field with 'TestValue123' on input[type='text'] >> nth=80
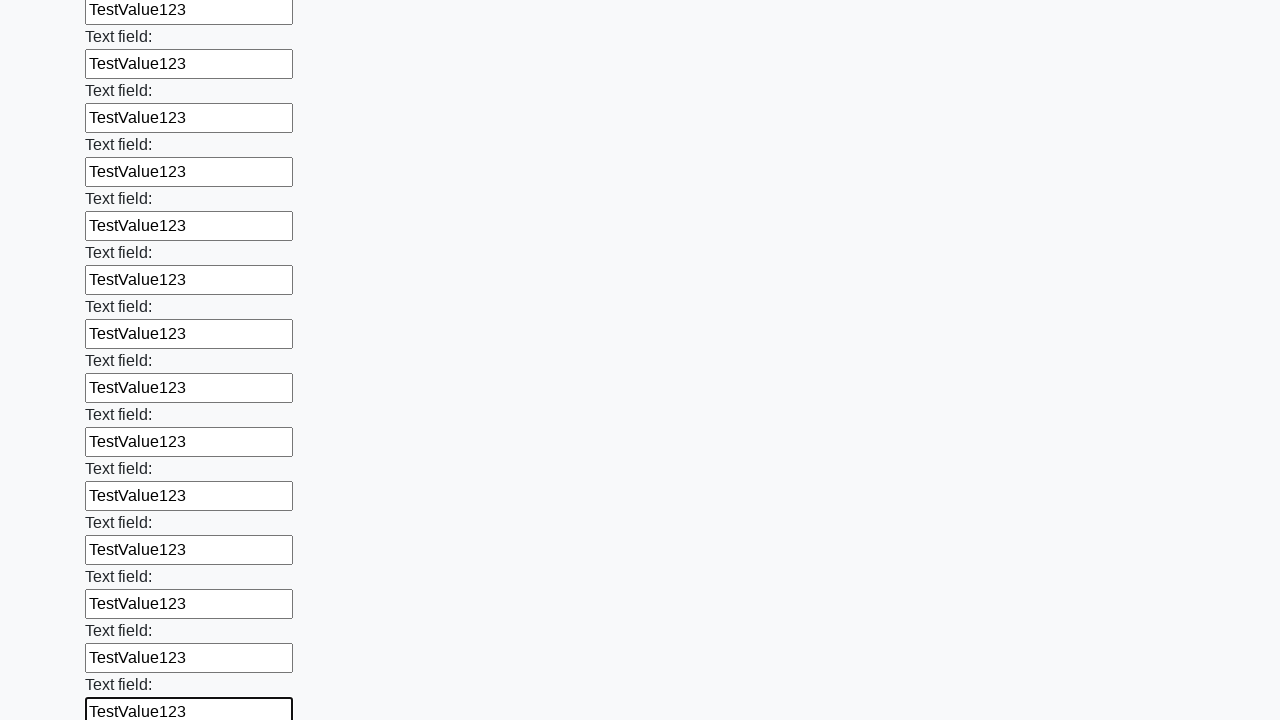

Filled a text input field with 'TestValue123' on input[type='text'] >> nth=81
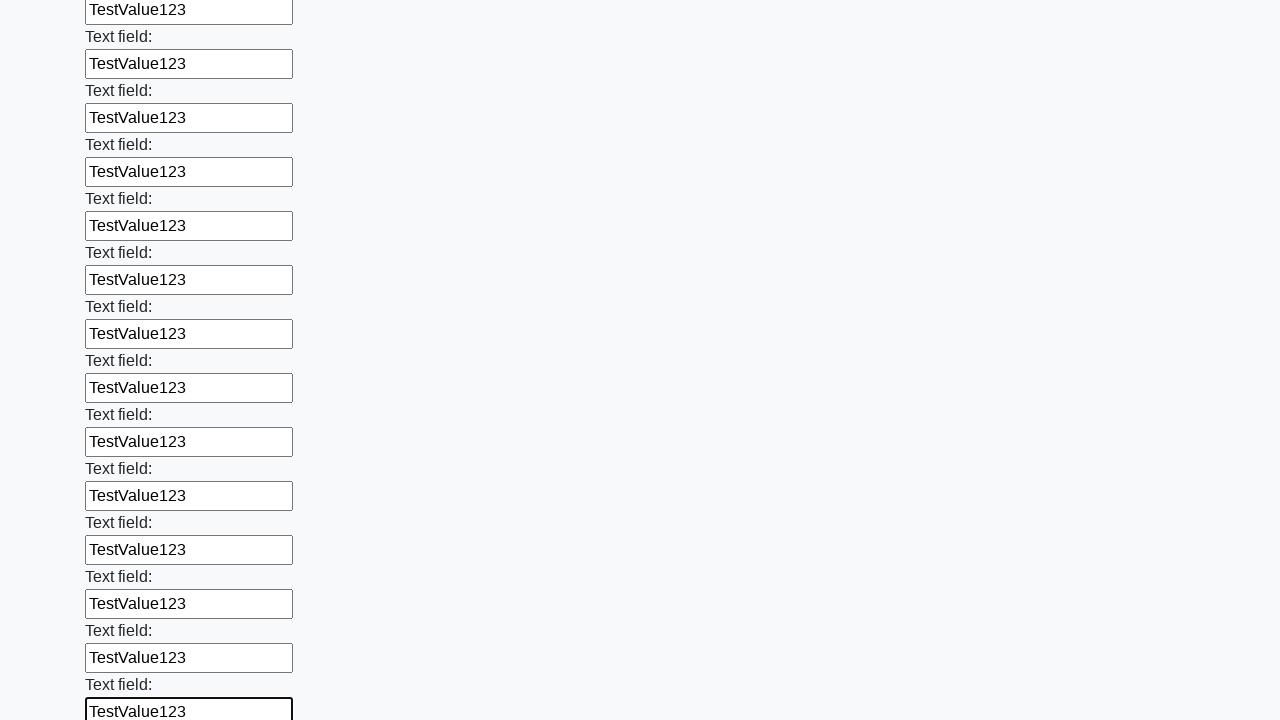

Filled a text input field with 'TestValue123' on input[type='text'] >> nth=82
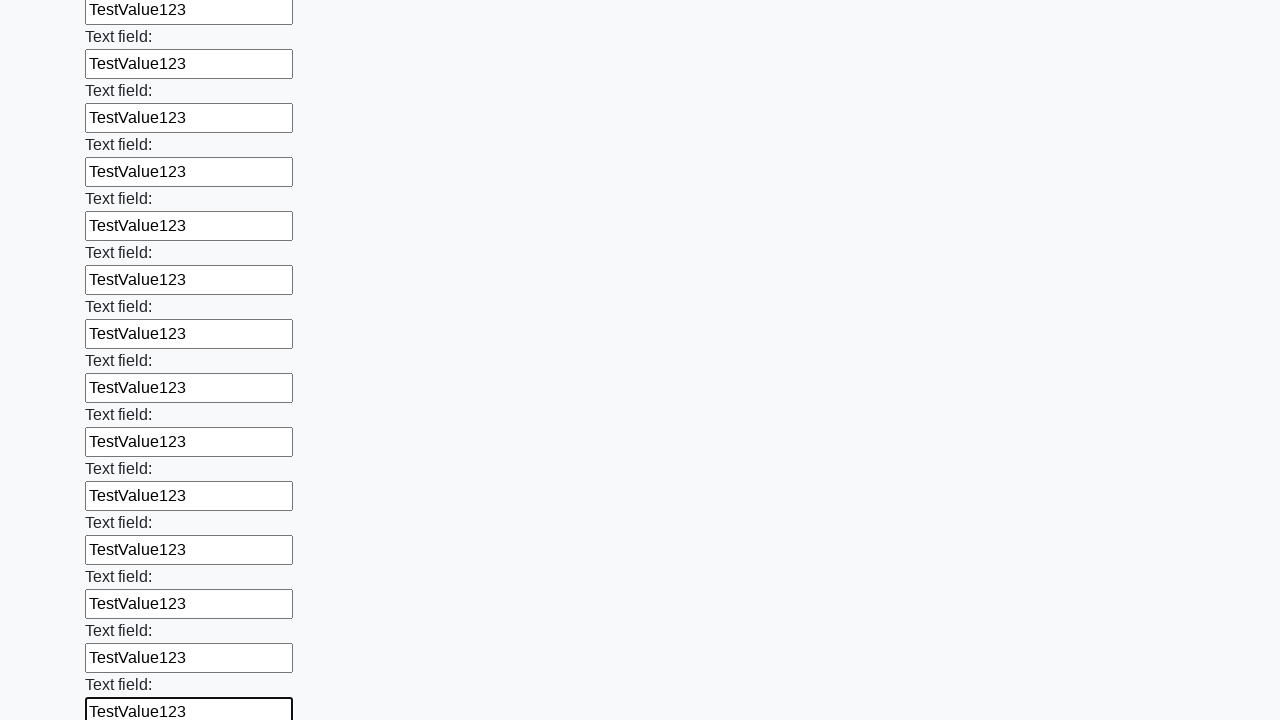

Filled a text input field with 'TestValue123' on input[type='text'] >> nth=83
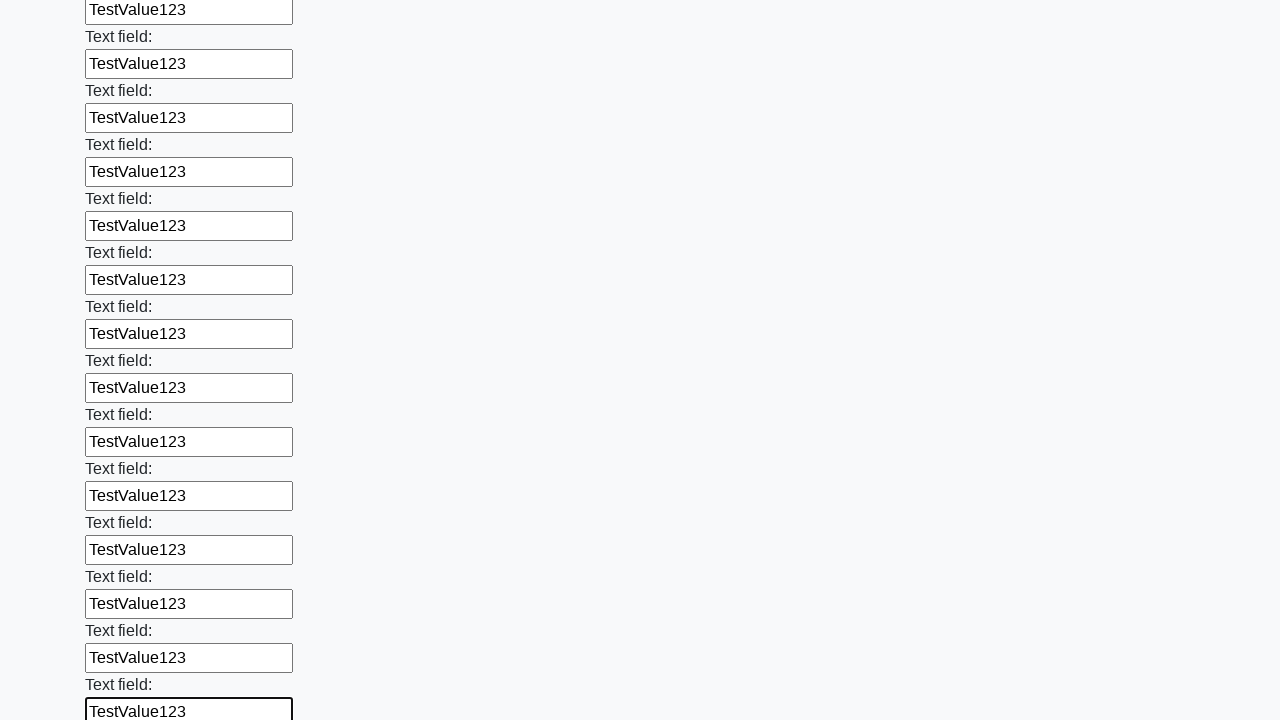

Filled a text input field with 'TestValue123' on input[type='text'] >> nth=84
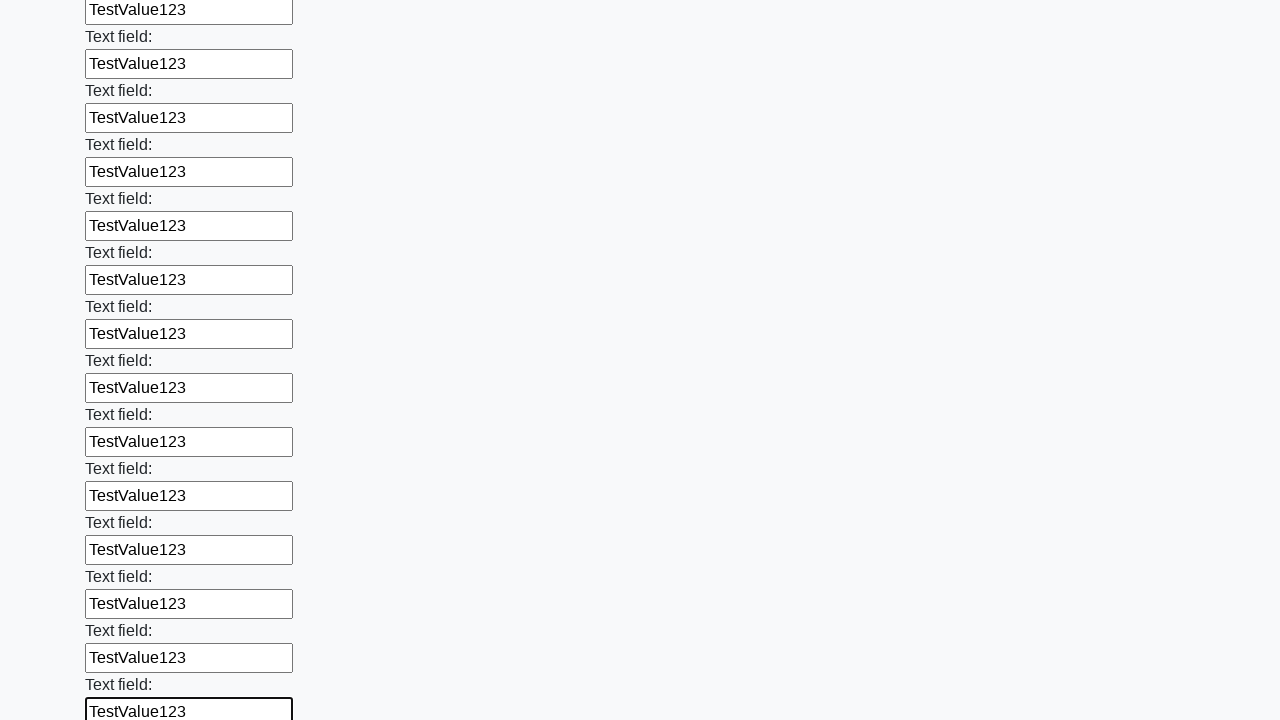

Filled a text input field with 'TestValue123' on input[type='text'] >> nth=85
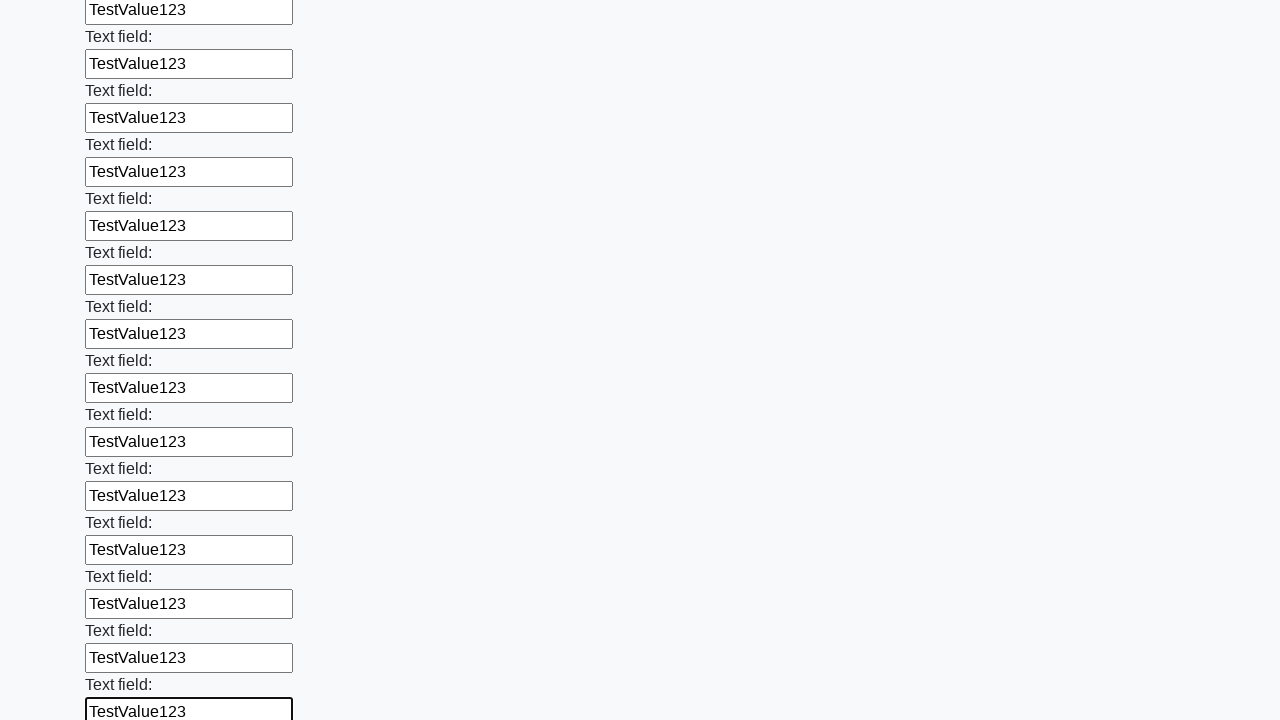

Filled a text input field with 'TestValue123' on input[type='text'] >> nth=86
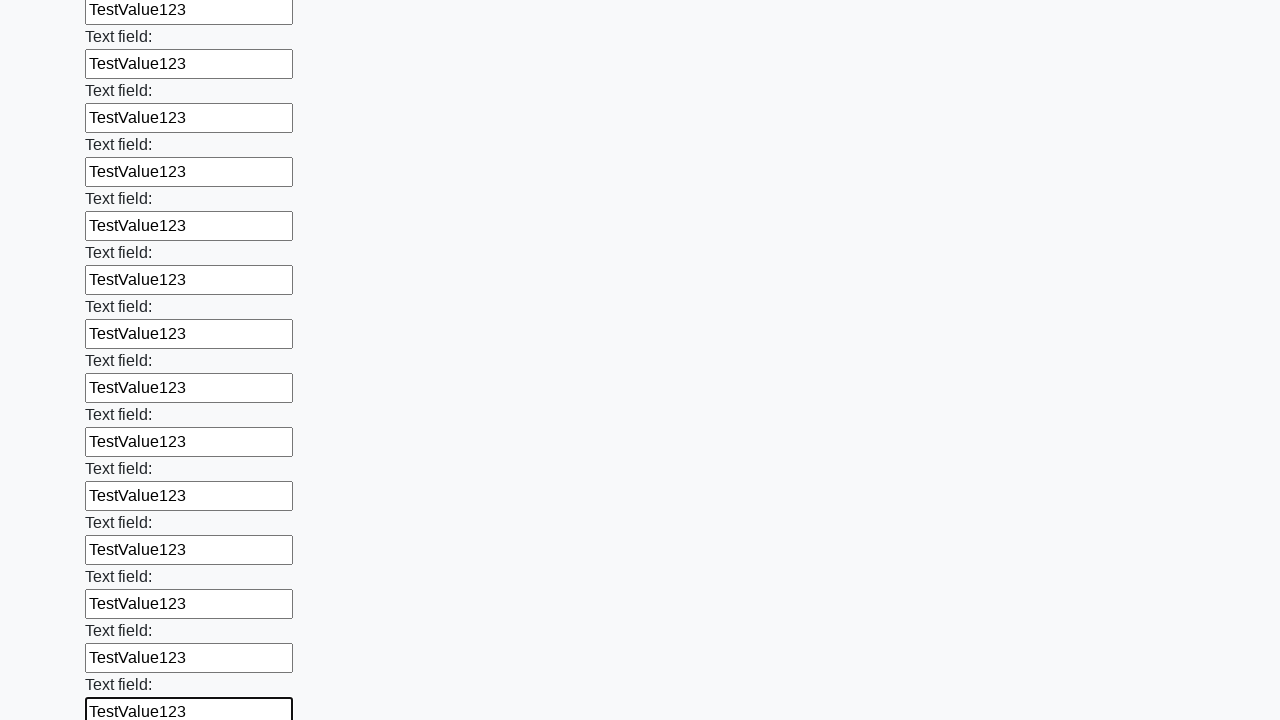

Filled a text input field with 'TestValue123' on input[type='text'] >> nth=87
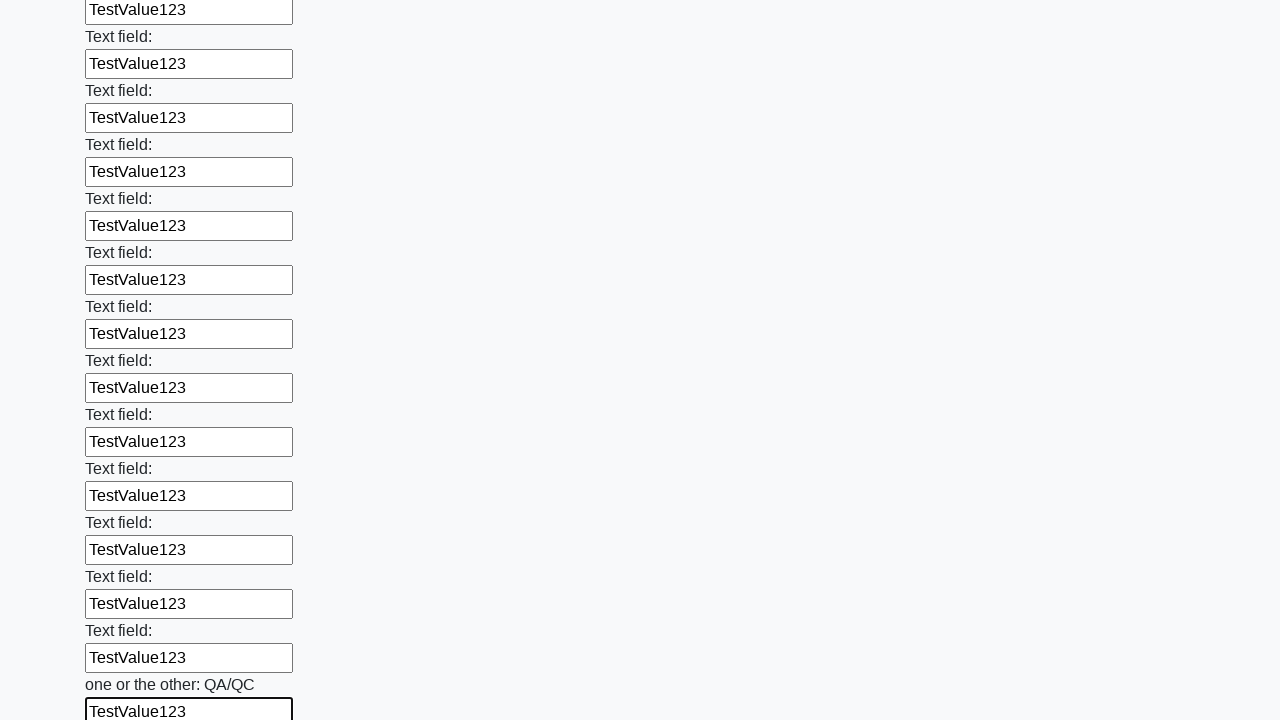

Filled a text input field with 'TestValue123' on input[type='text'] >> nth=88
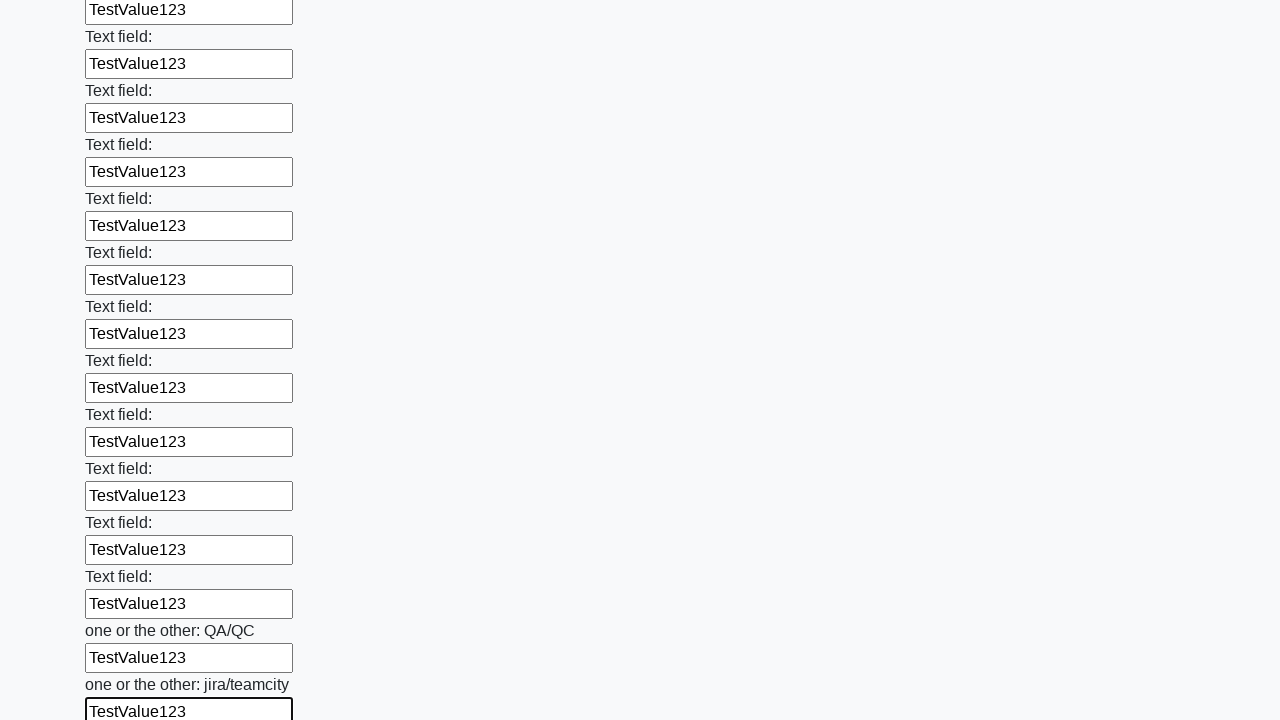

Filled a text input field with 'TestValue123' on input[type='text'] >> nth=89
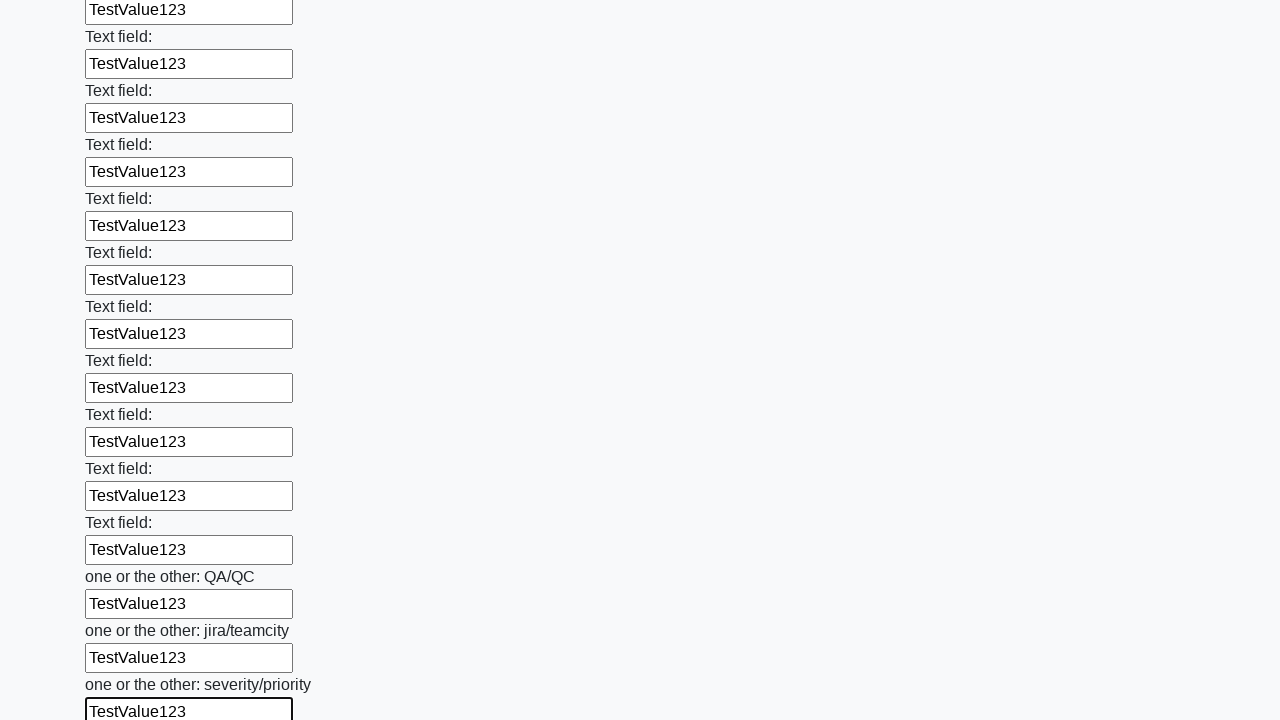

Filled a text input field with 'TestValue123' on input[type='text'] >> nth=90
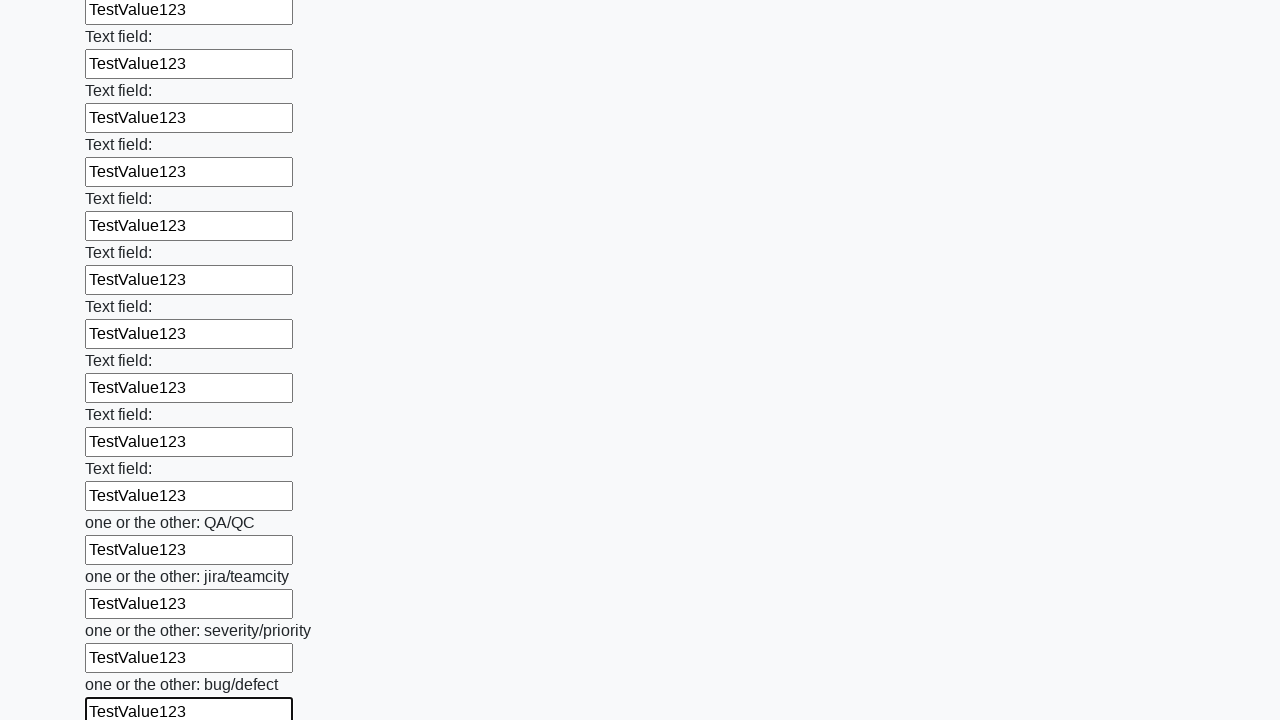

Filled a text input field with 'TestValue123' on input[type='text'] >> nth=91
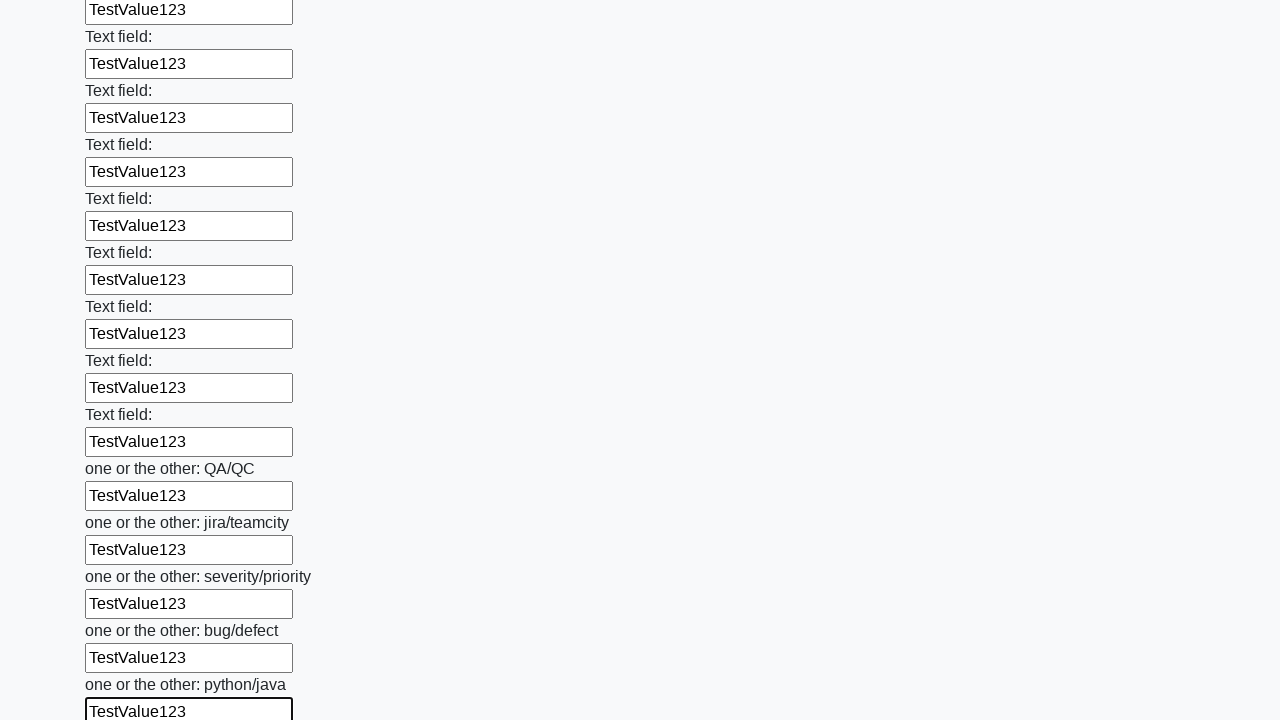

Filled a text input field with 'TestValue123' on input[type='text'] >> nth=92
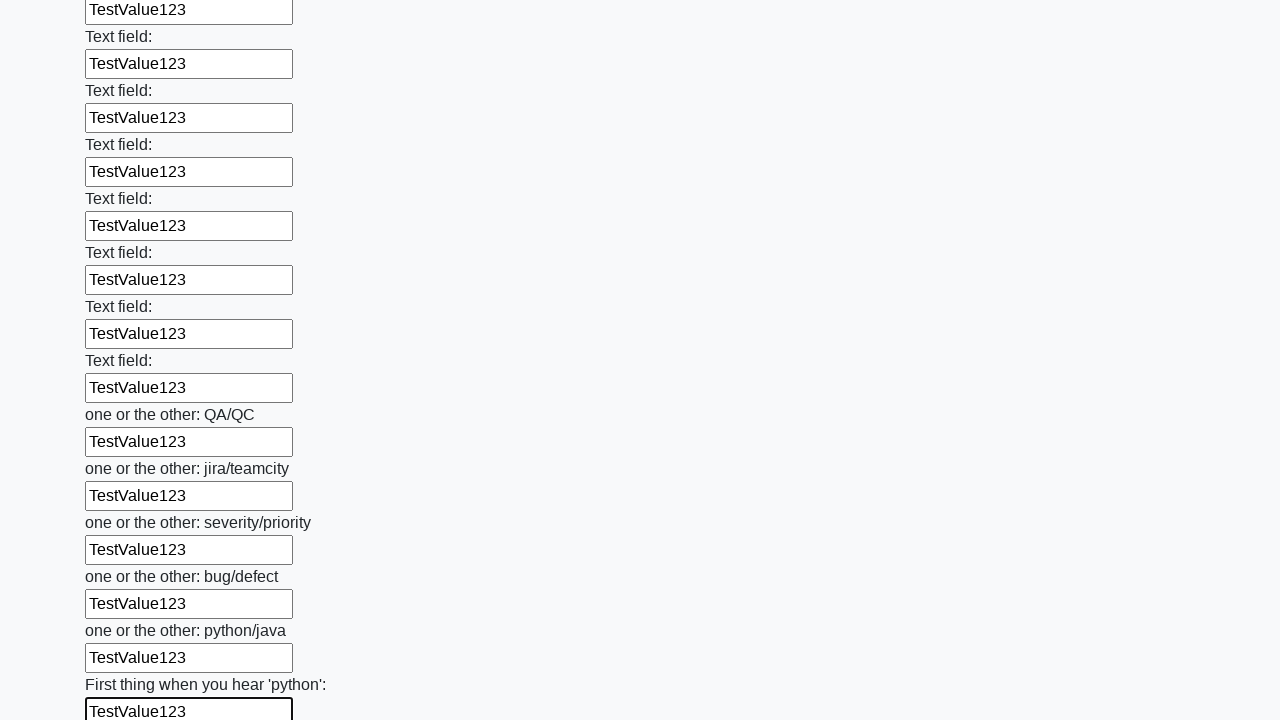

Filled a text input field with 'TestValue123' on input[type='text'] >> nth=93
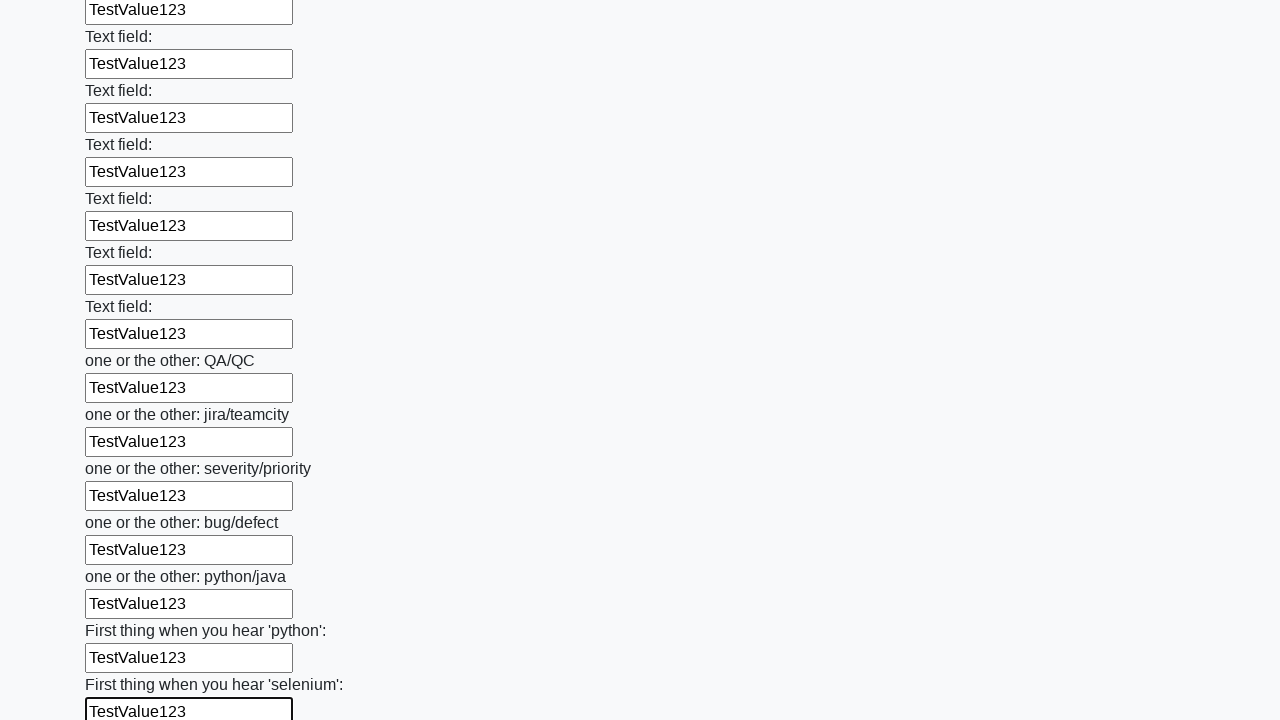

Filled a text input field with 'TestValue123' on input[type='text'] >> nth=94
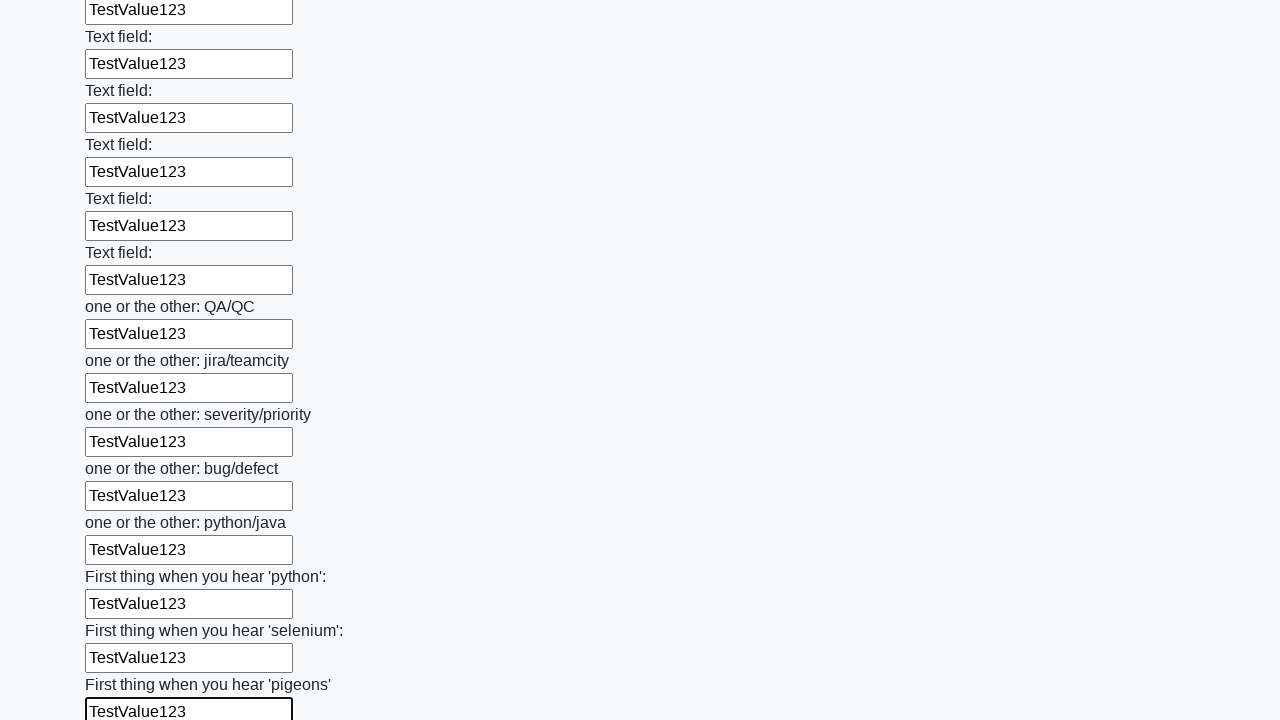

Filled a text input field with 'TestValue123' on input[type='text'] >> nth=95
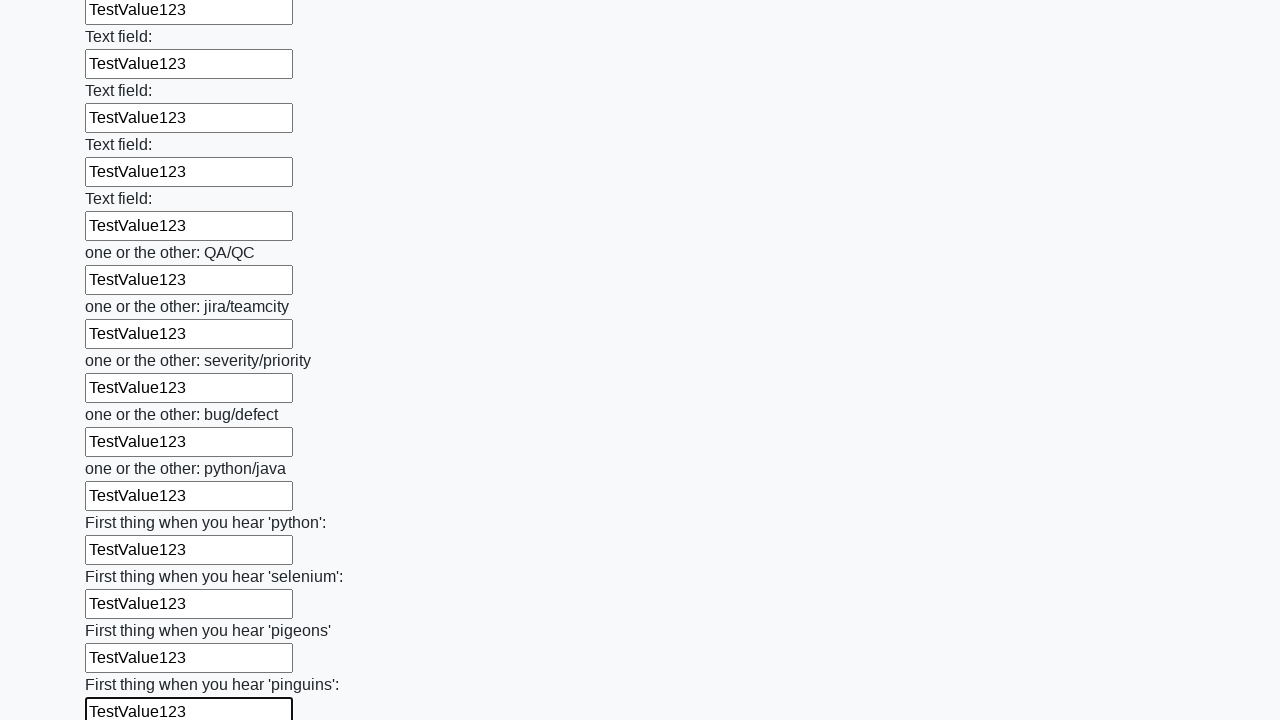

Filled a text input field with 'TestValue123' on input[type='text'] >> nth=96
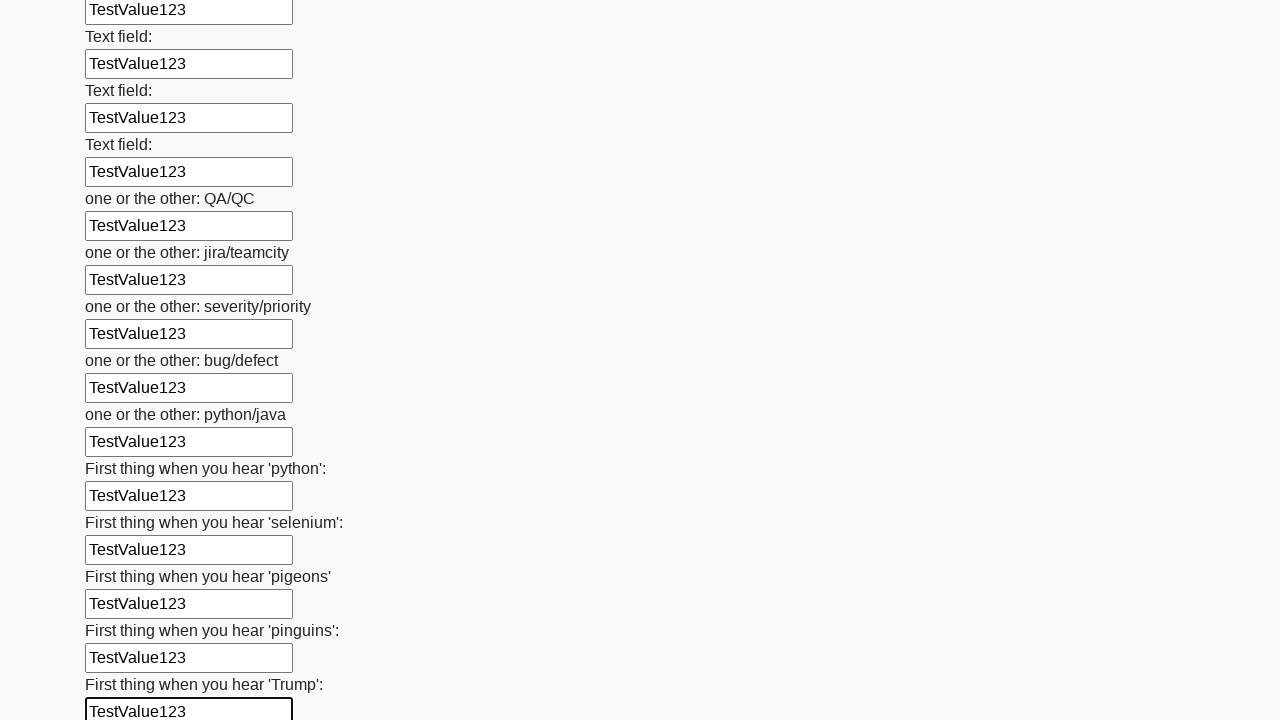

Filled a text input field with 'TestValue123' on input[type='text'] >> nth=97
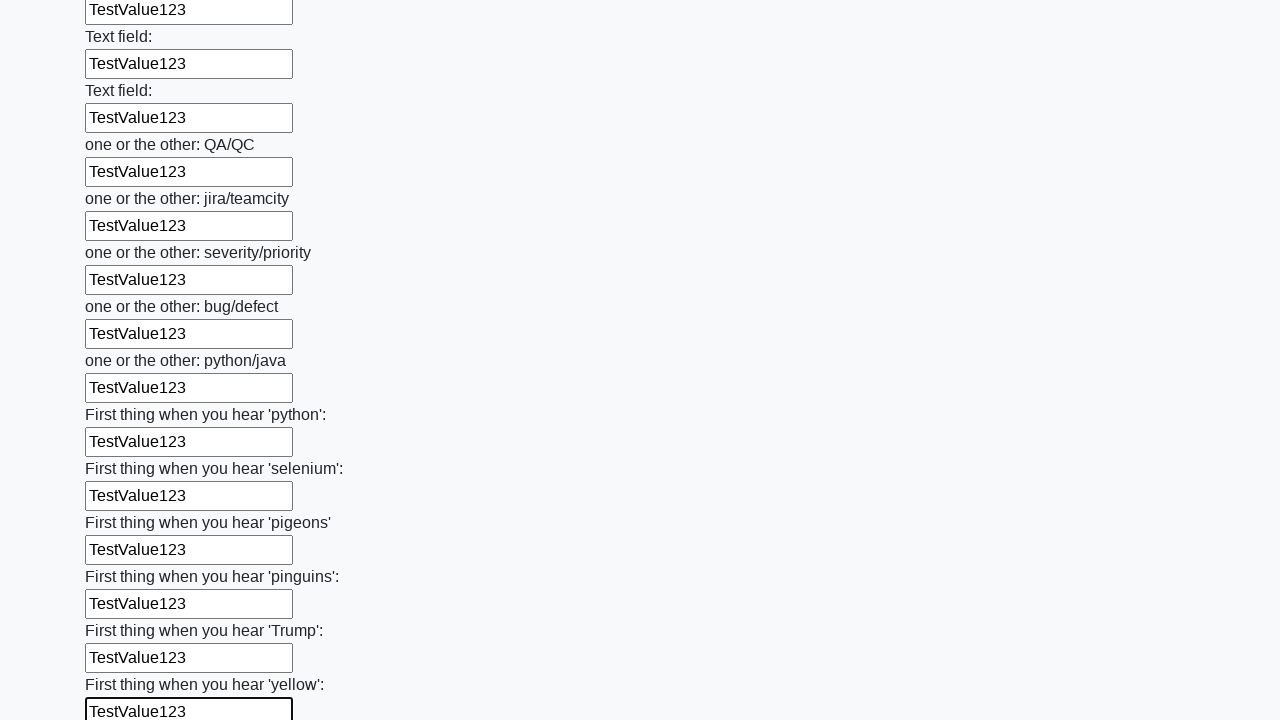

Filled a text input field with 'TestValue123' on input[type='text'] >> nth=98
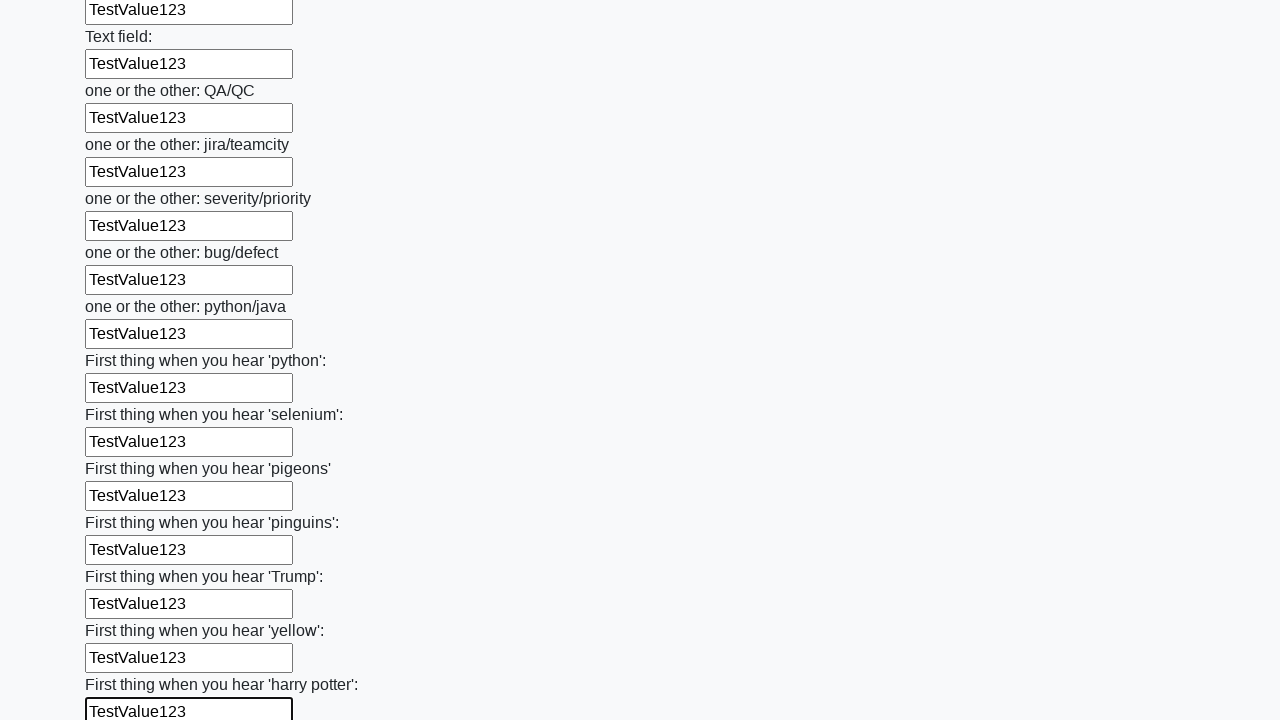

Filled a text input field with 'TestValue123' on input[type='text'] >> nth=99
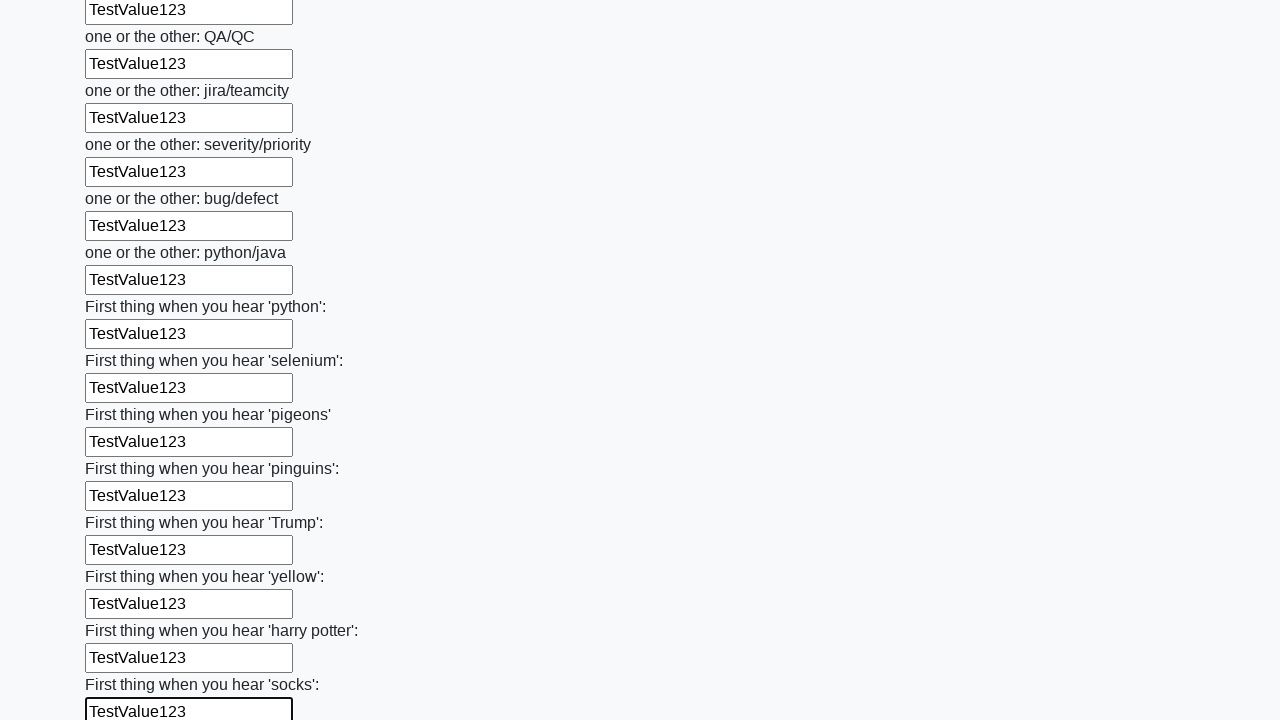

Clicked the submit button at (123, 611) on button.btn
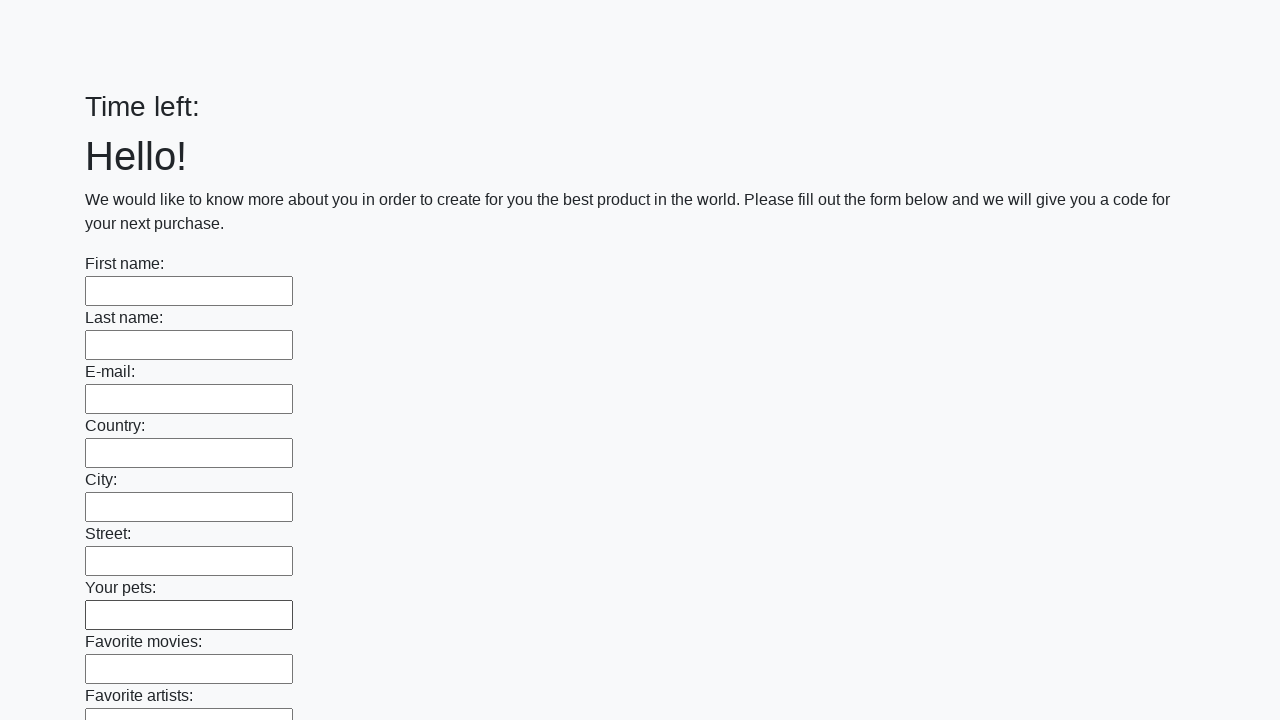

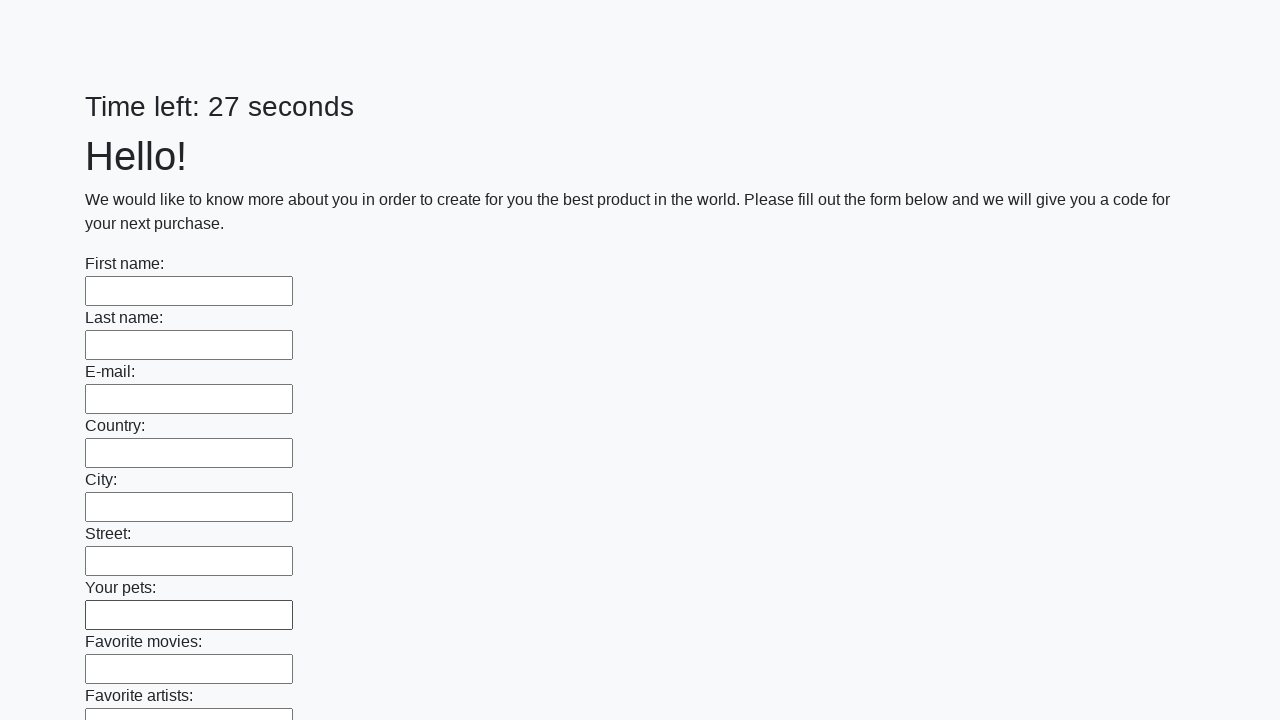